Tests the complete purchase flow on DemoBlaze e-commerce site by adding a phone, laptop, and monitor to the cart, then completing checkout with customer details and verifying the purchase confirmation message.

Starting URL: https://www.demoblaze.com/index.html

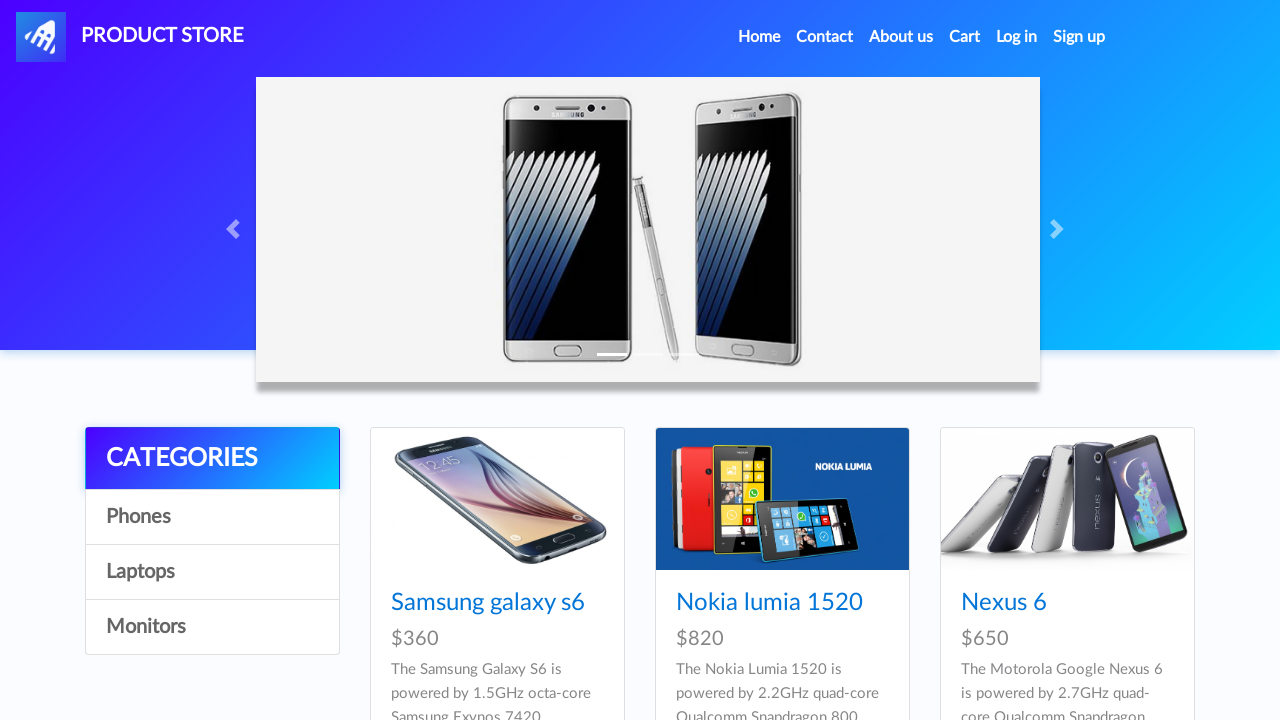

Set viewport size to 1920x1080
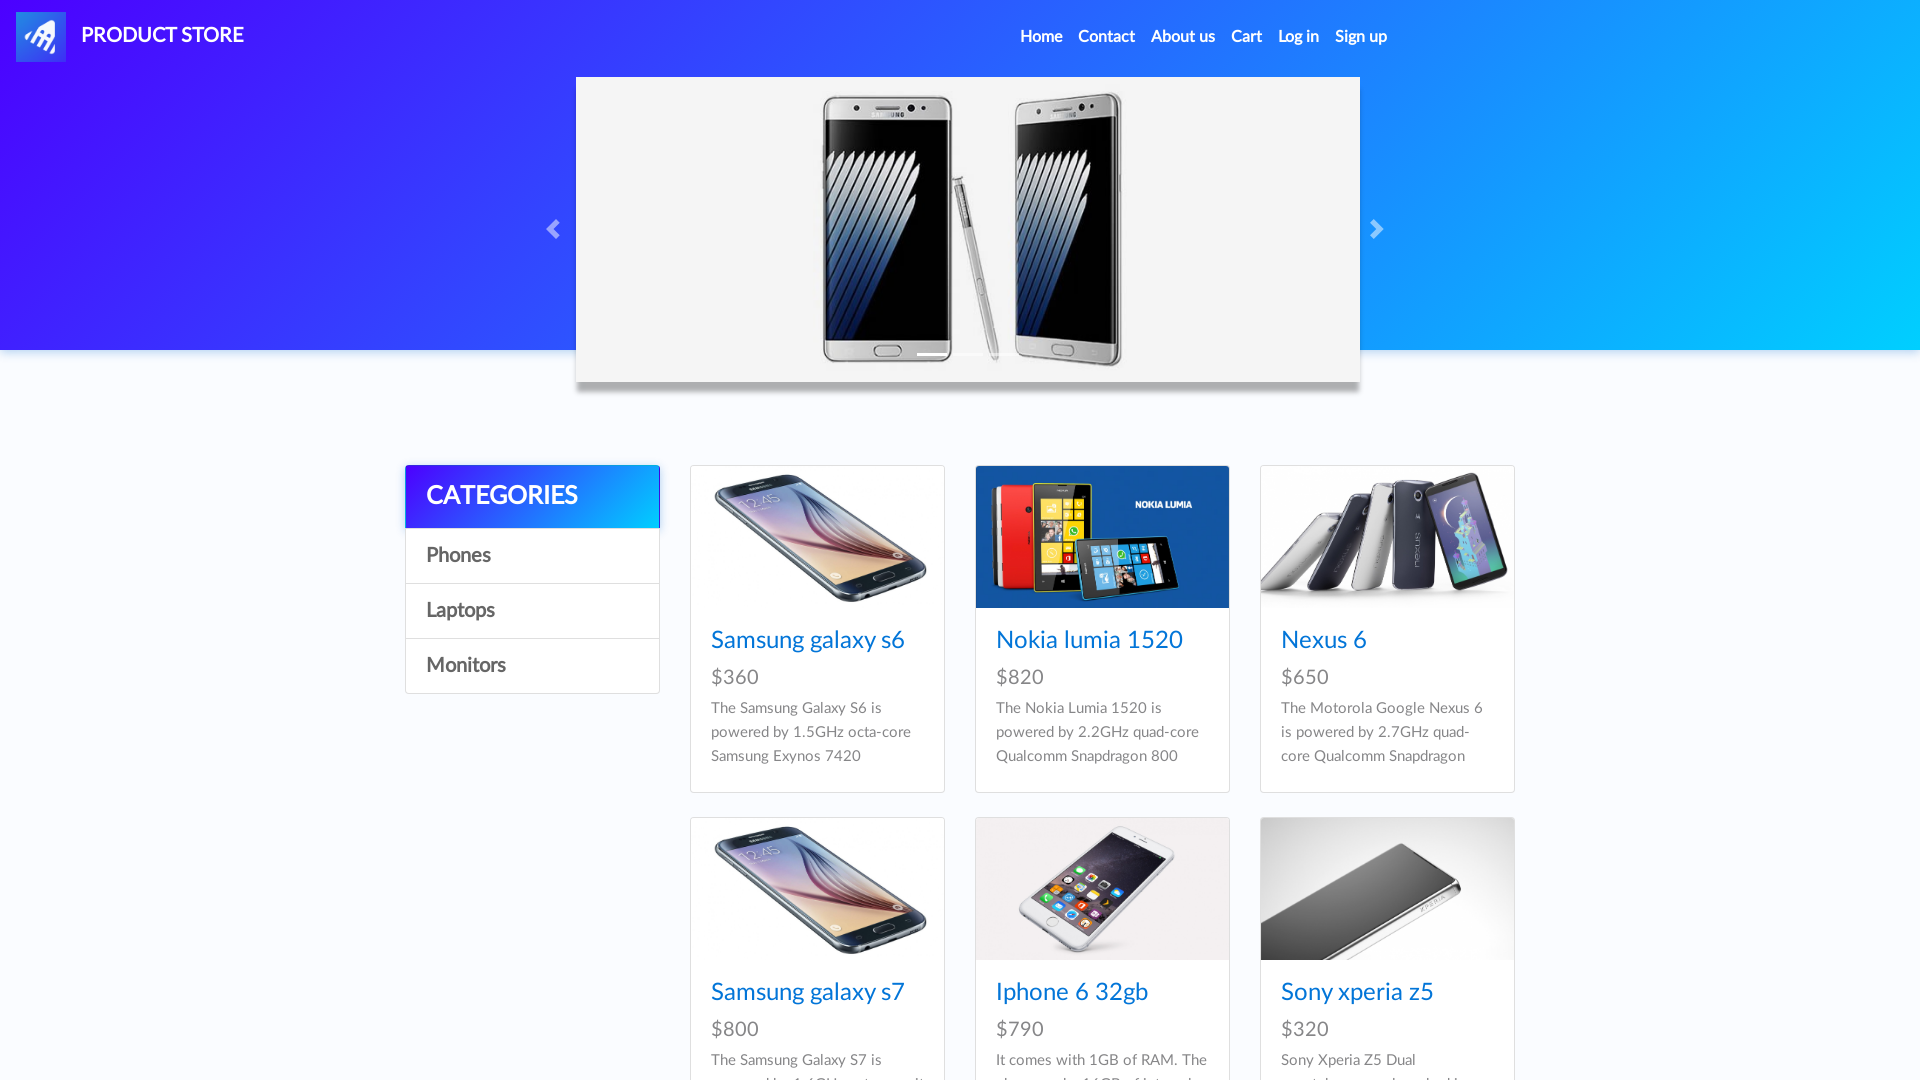

Clicked on Phones category at (532, 556) on text=Phones
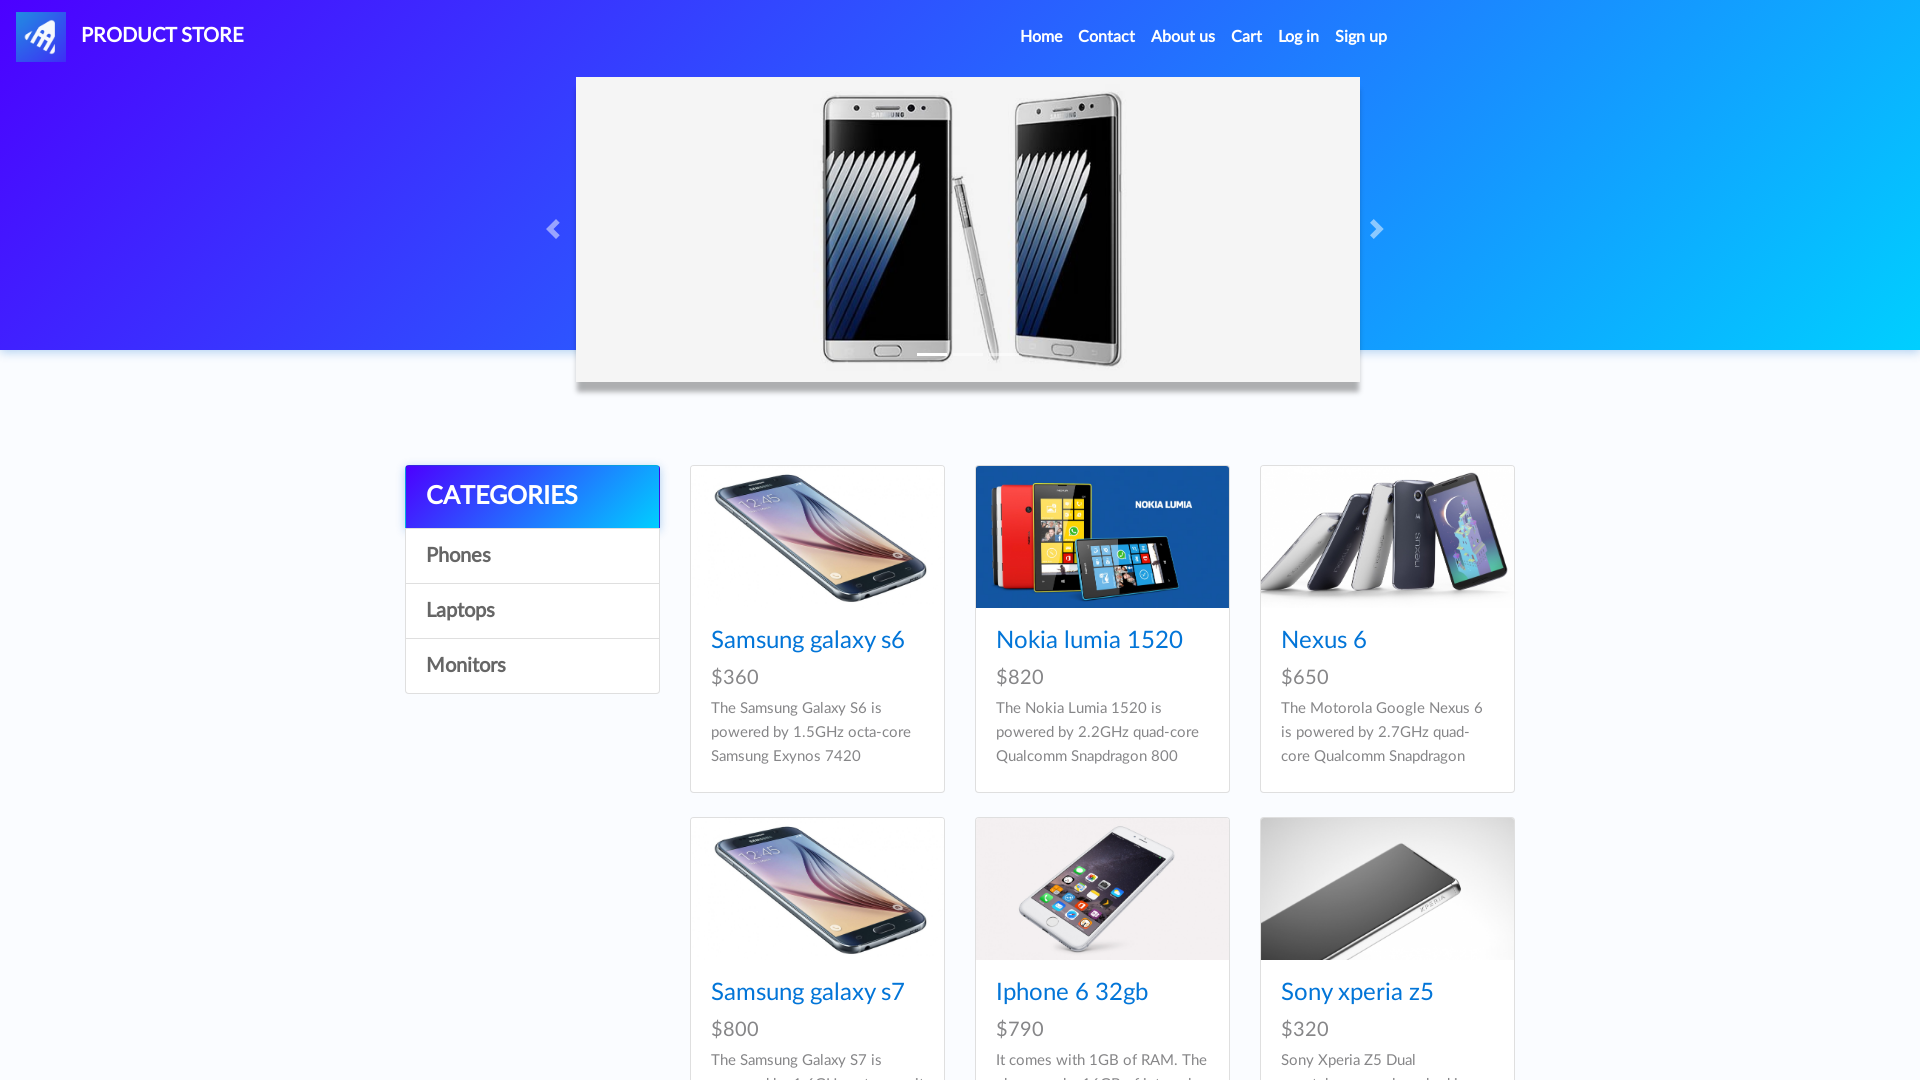

Waited for page to load after clicking Phones
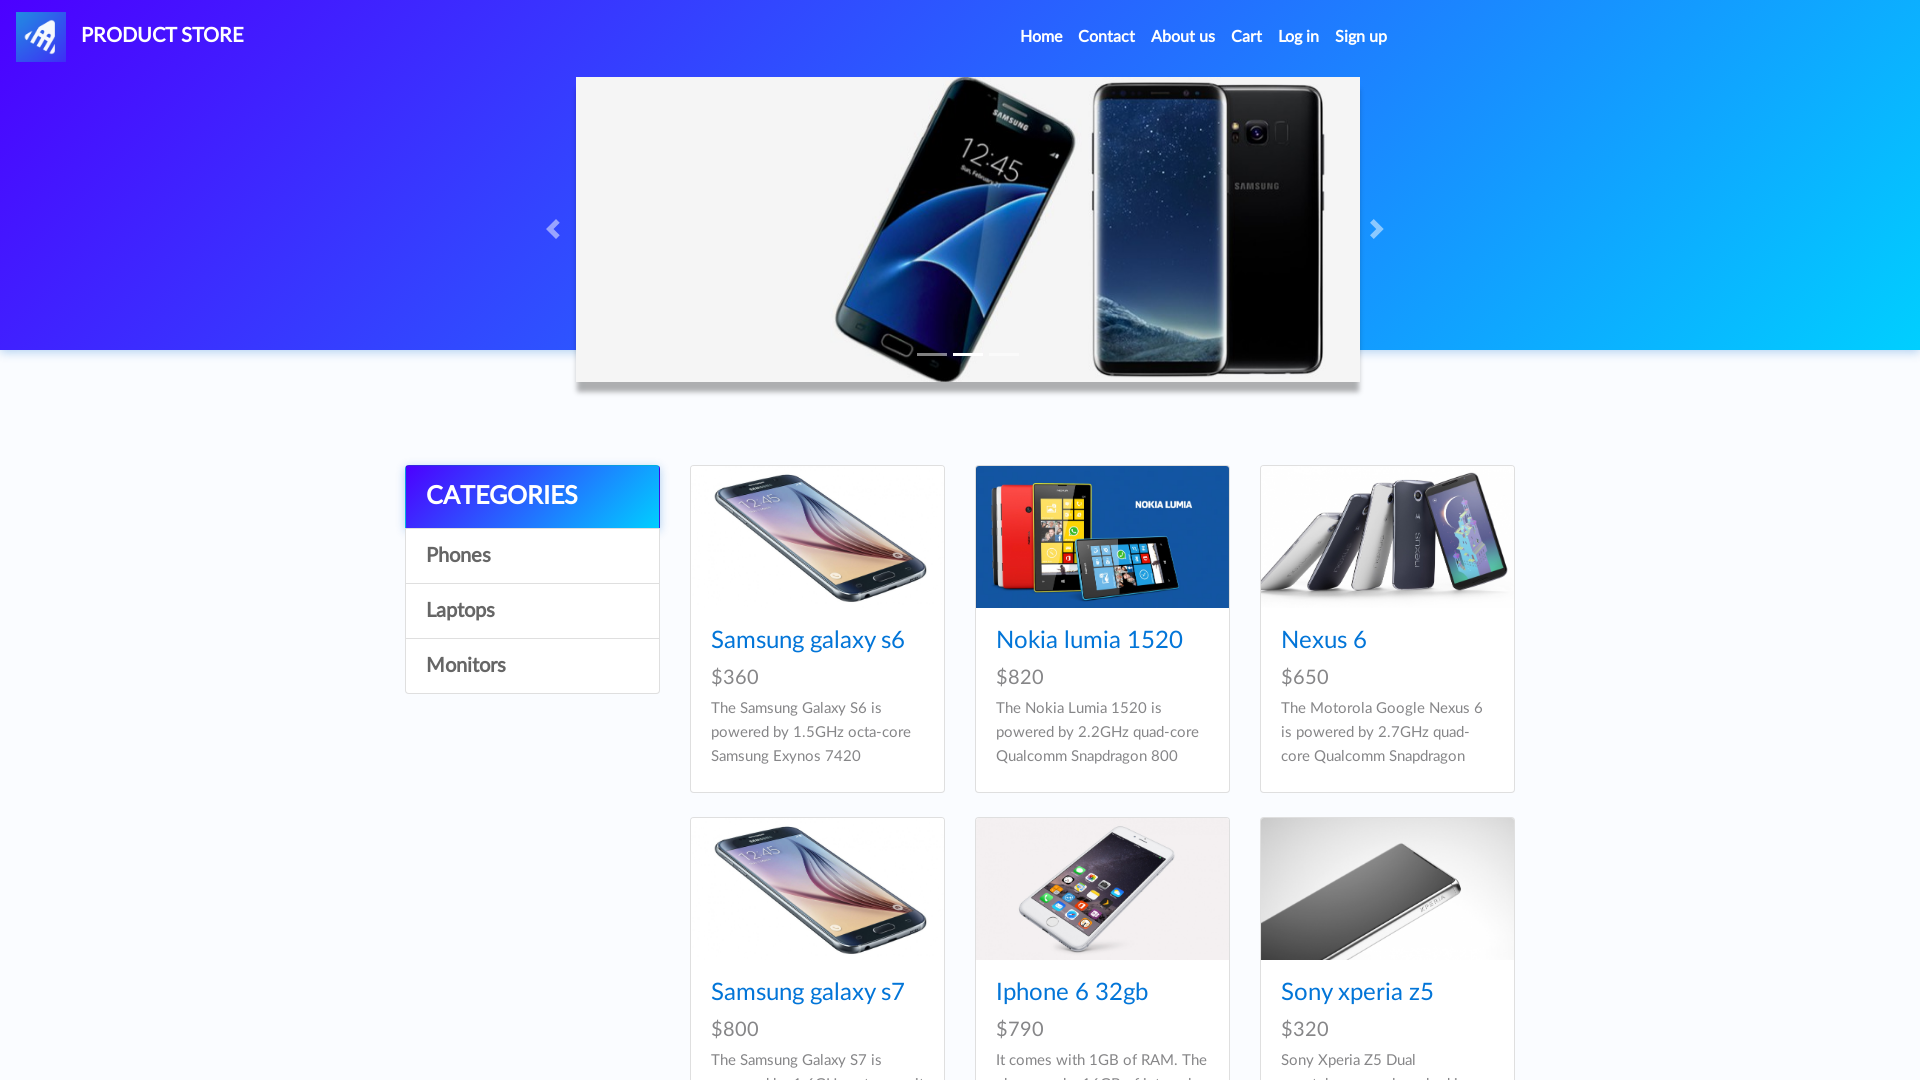

Clicked on the first phone product at (808, 641) on xpath=//*[@id='tbodyid']/div[1]/div/div/h4/a
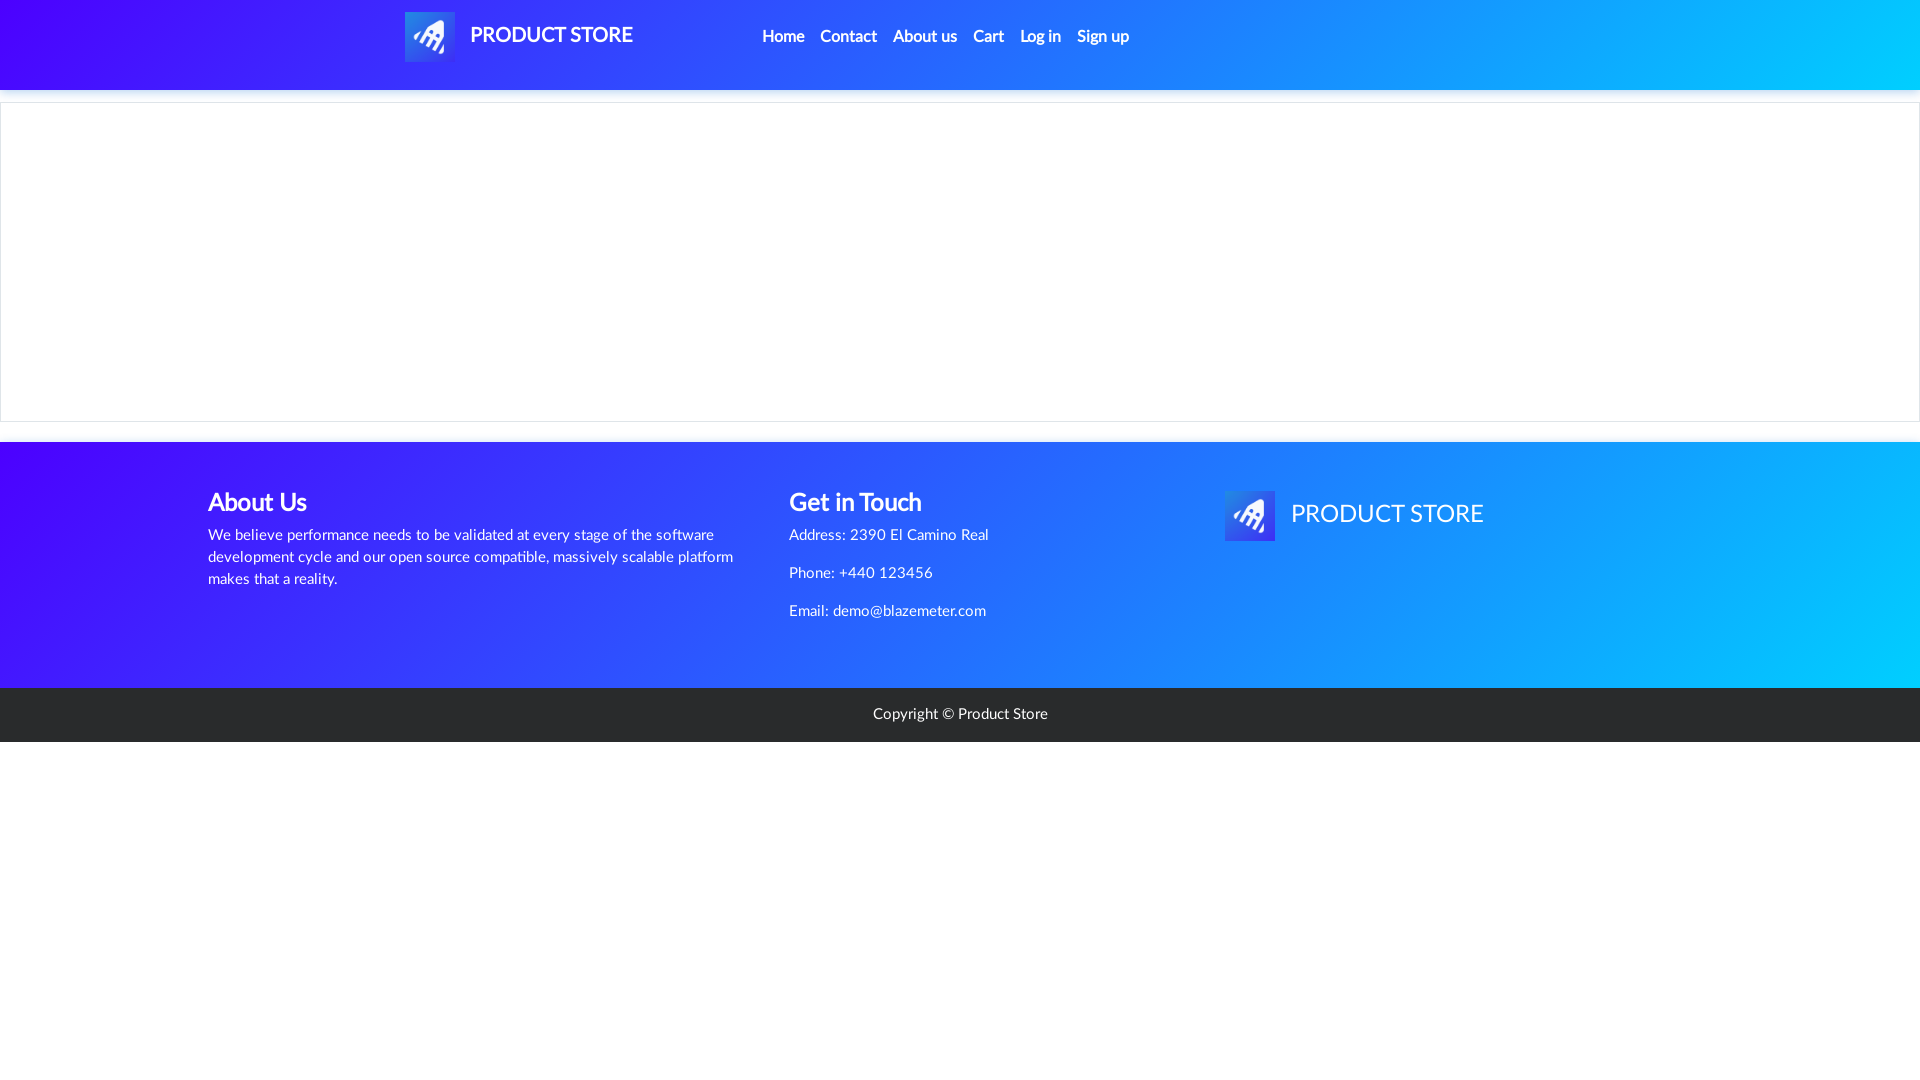

Waited for phone product page to load
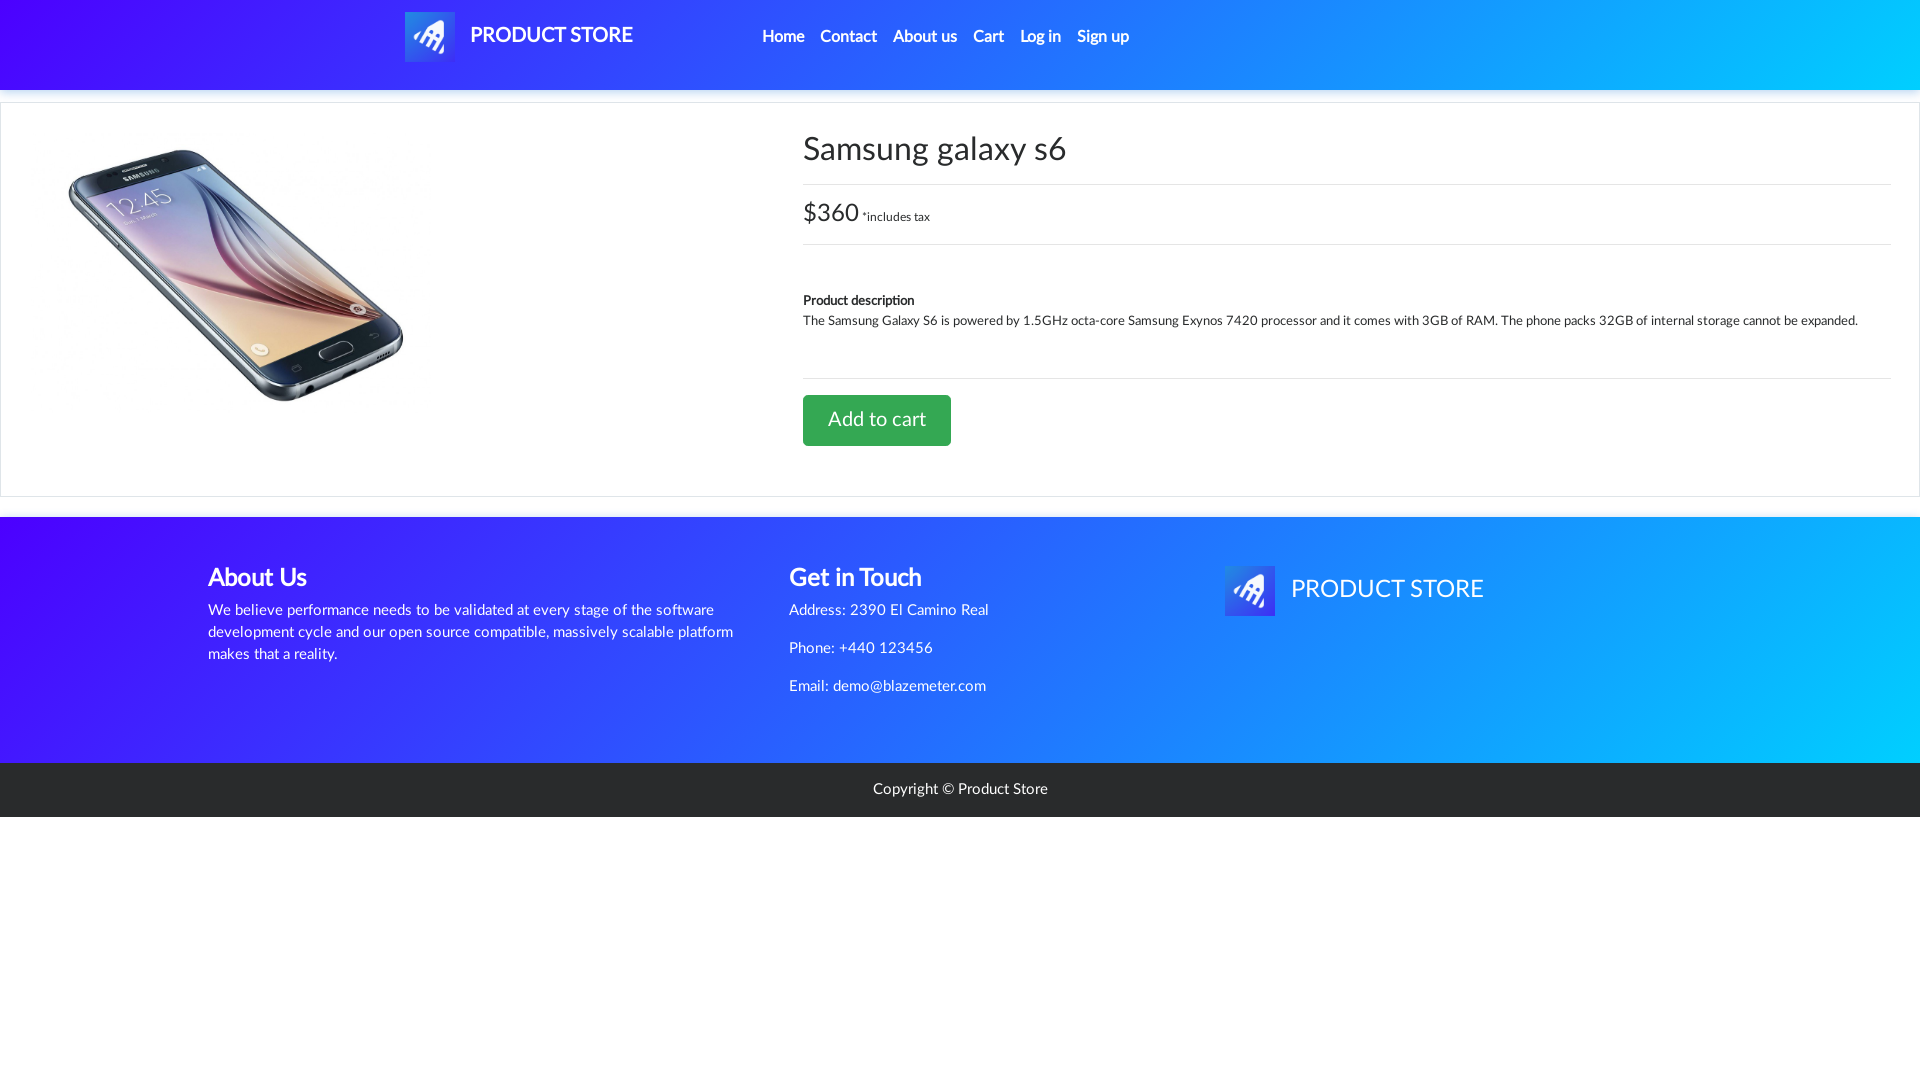

Clicked Add to Cart button for phone at (877, 420) on xpath=//*[@id='tbodyid']/div[2]/div/a
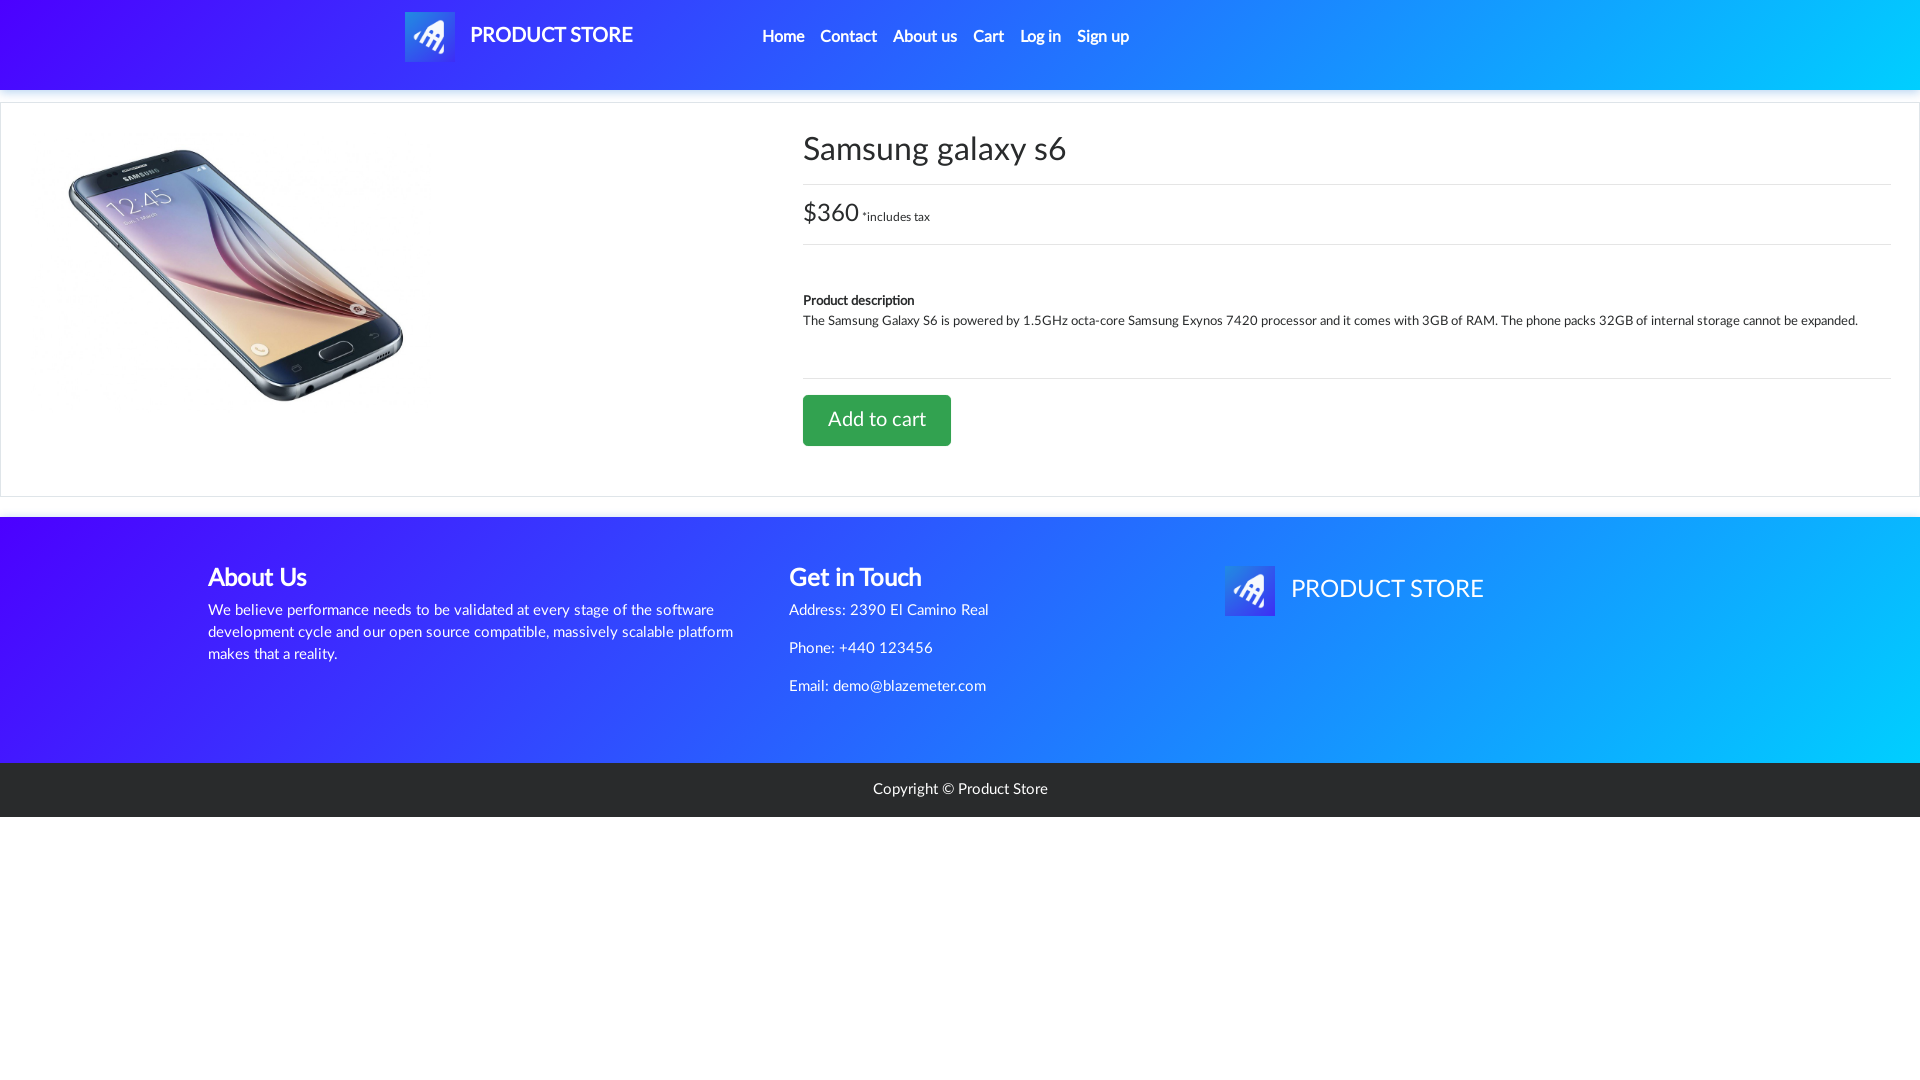

Waited after adding phone to cart
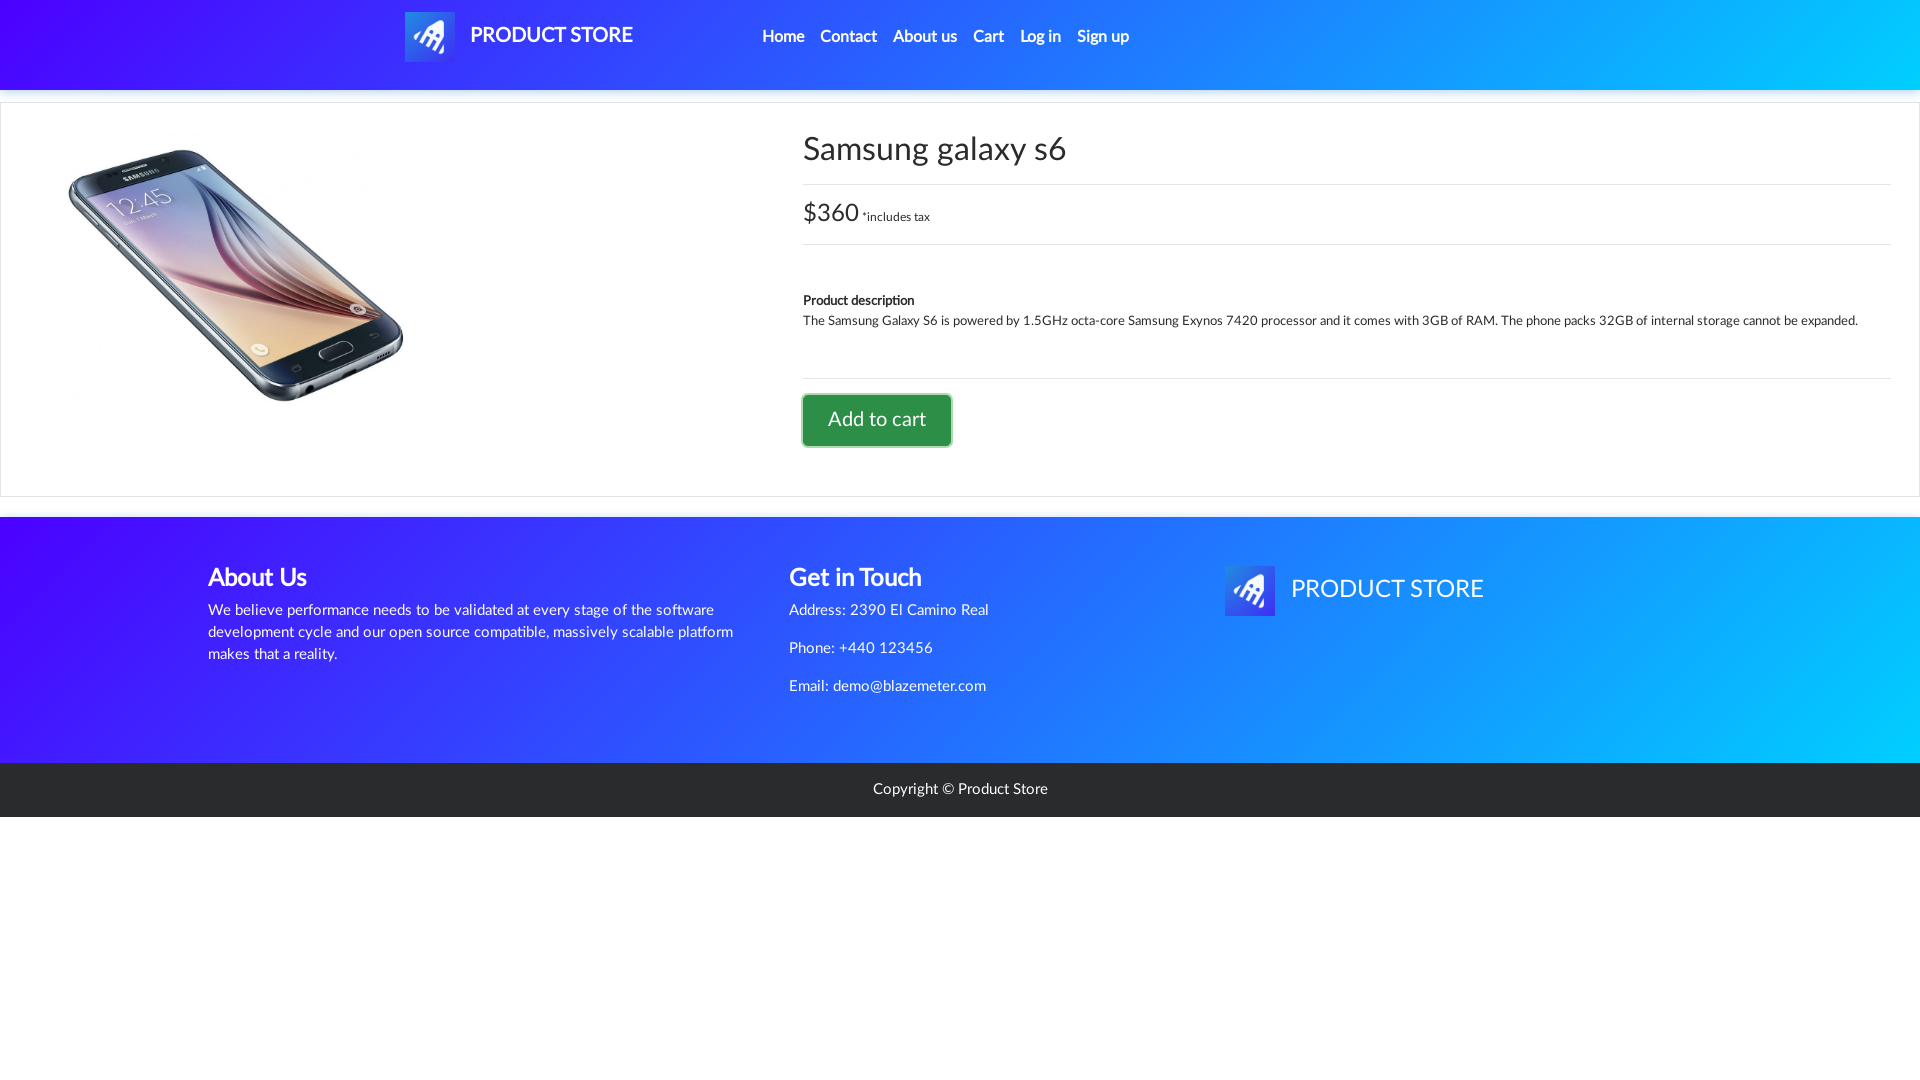

Set up dialog handler to accept alerts
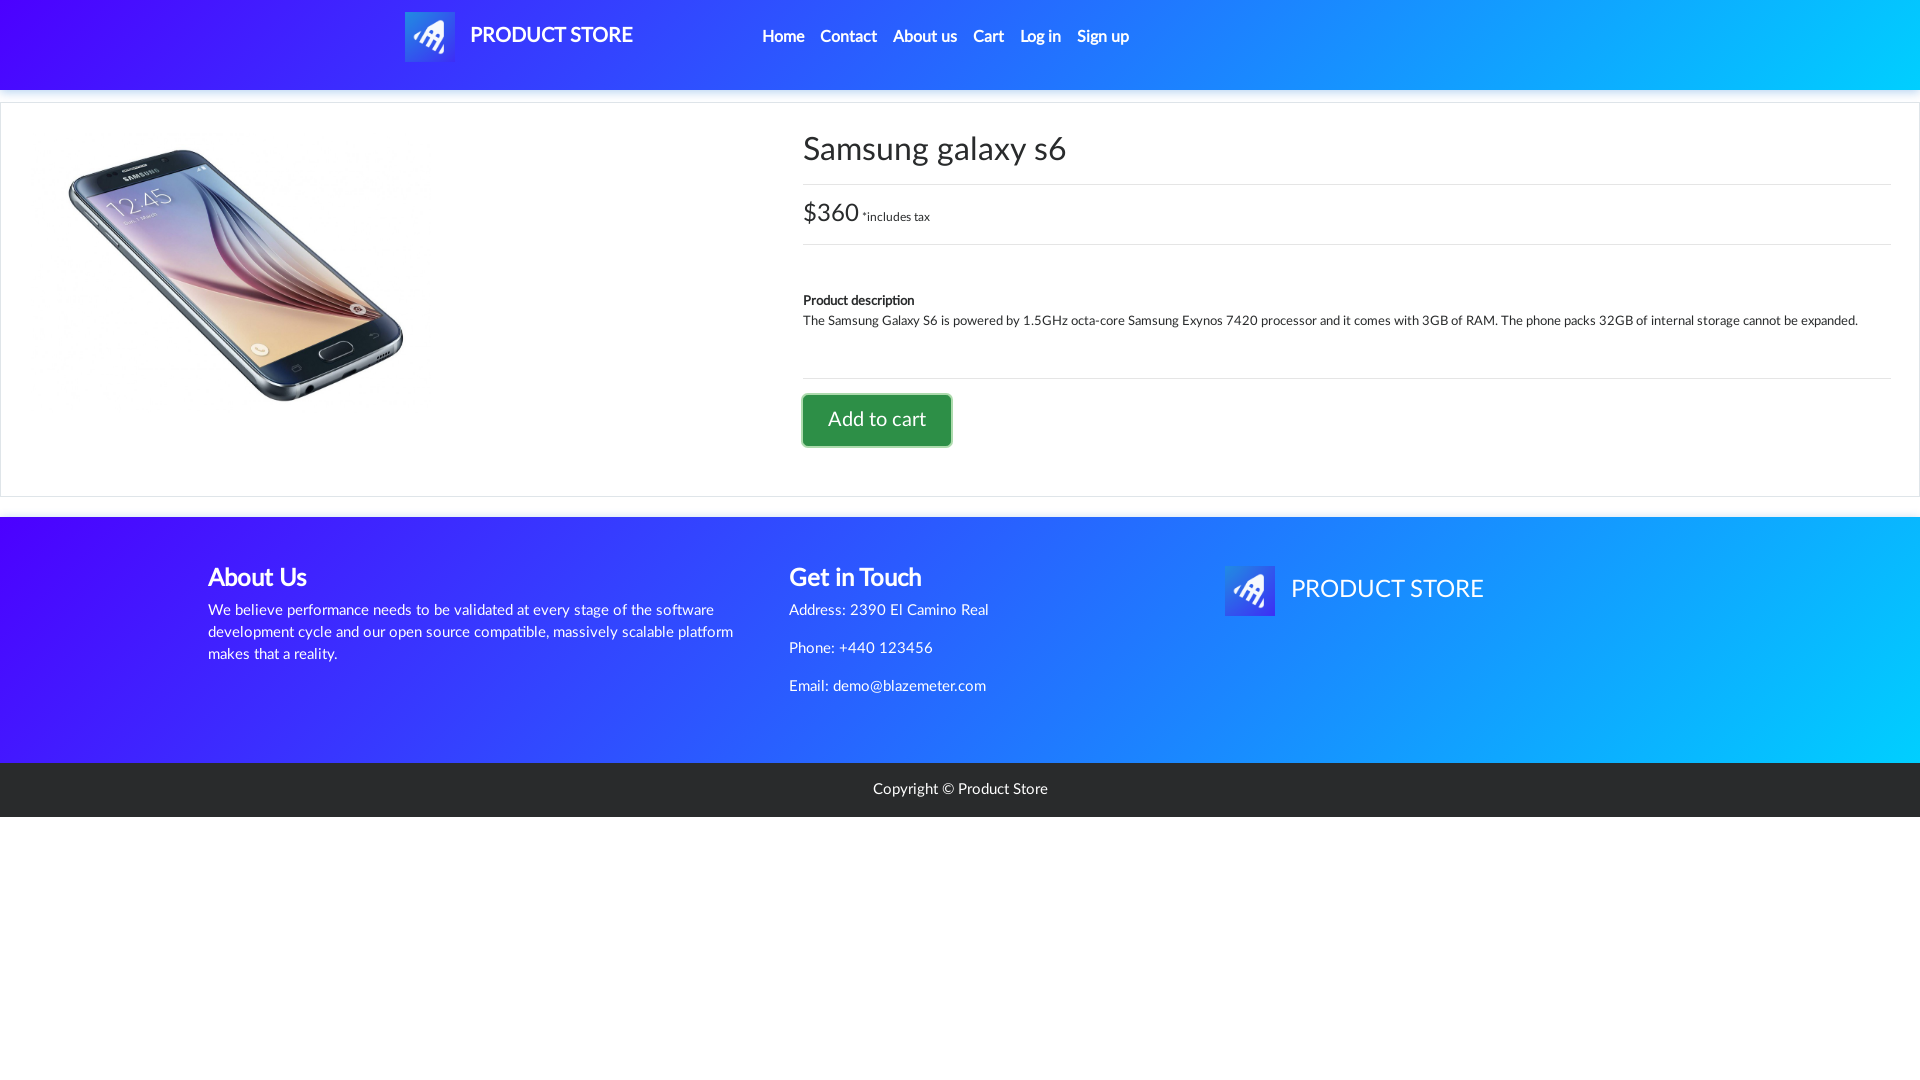

Waited after accepting alert
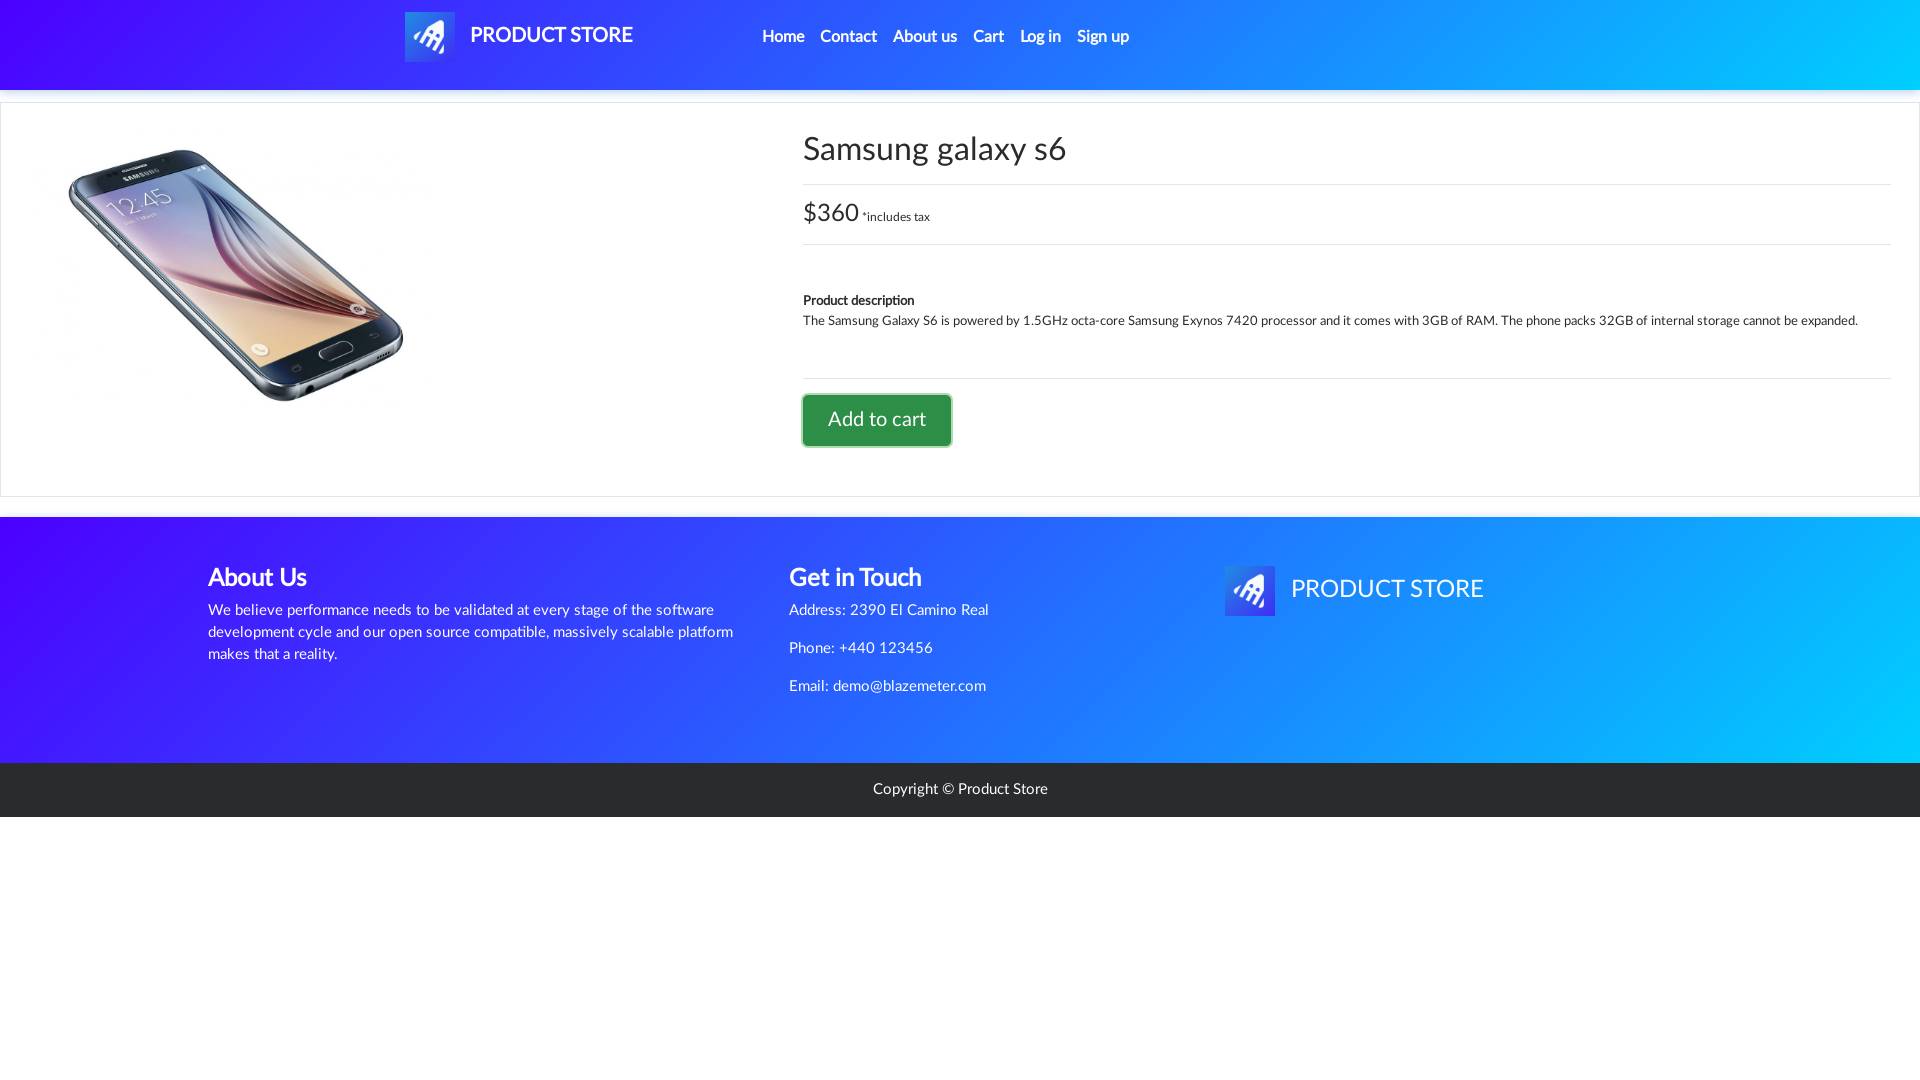

Clicked Home button in navigation at (783, 37) on xpath=//*[@id='navbarExample']/ul/li[1]/a
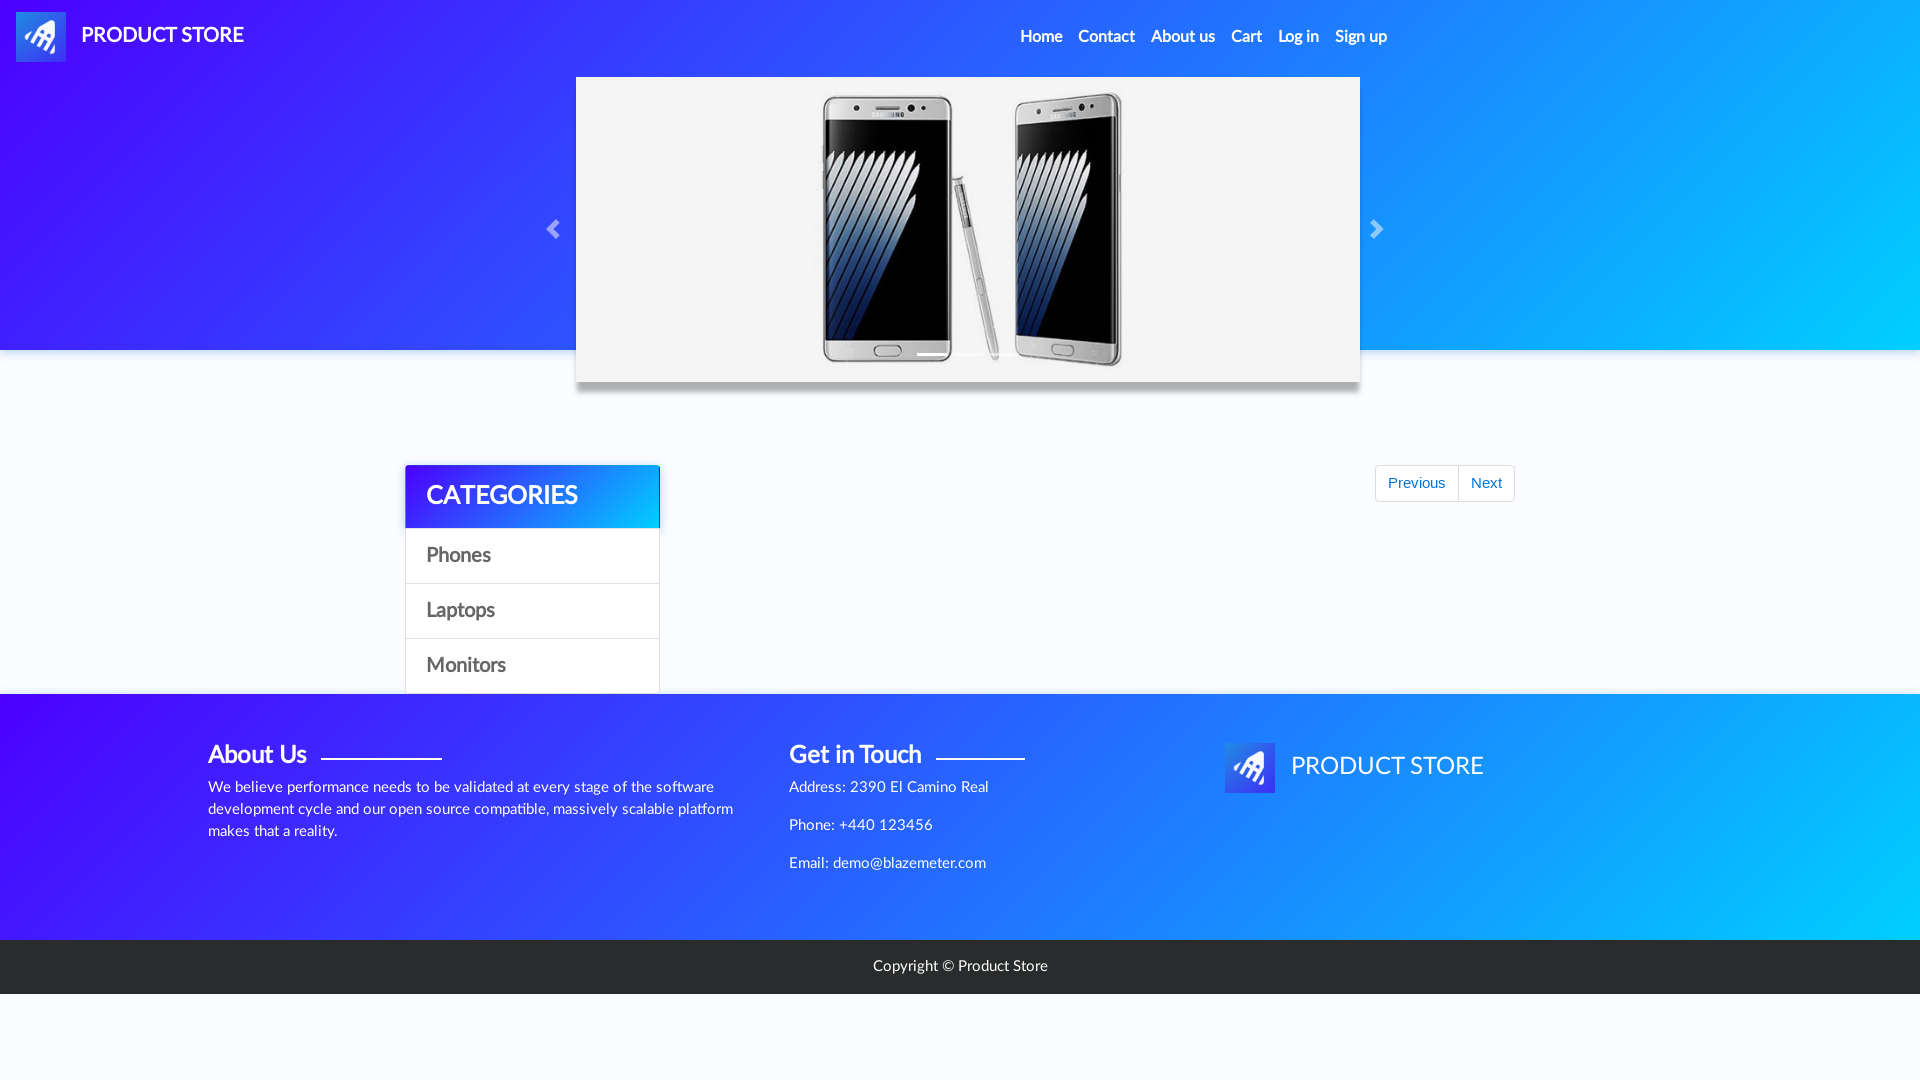

Waited for home page to load
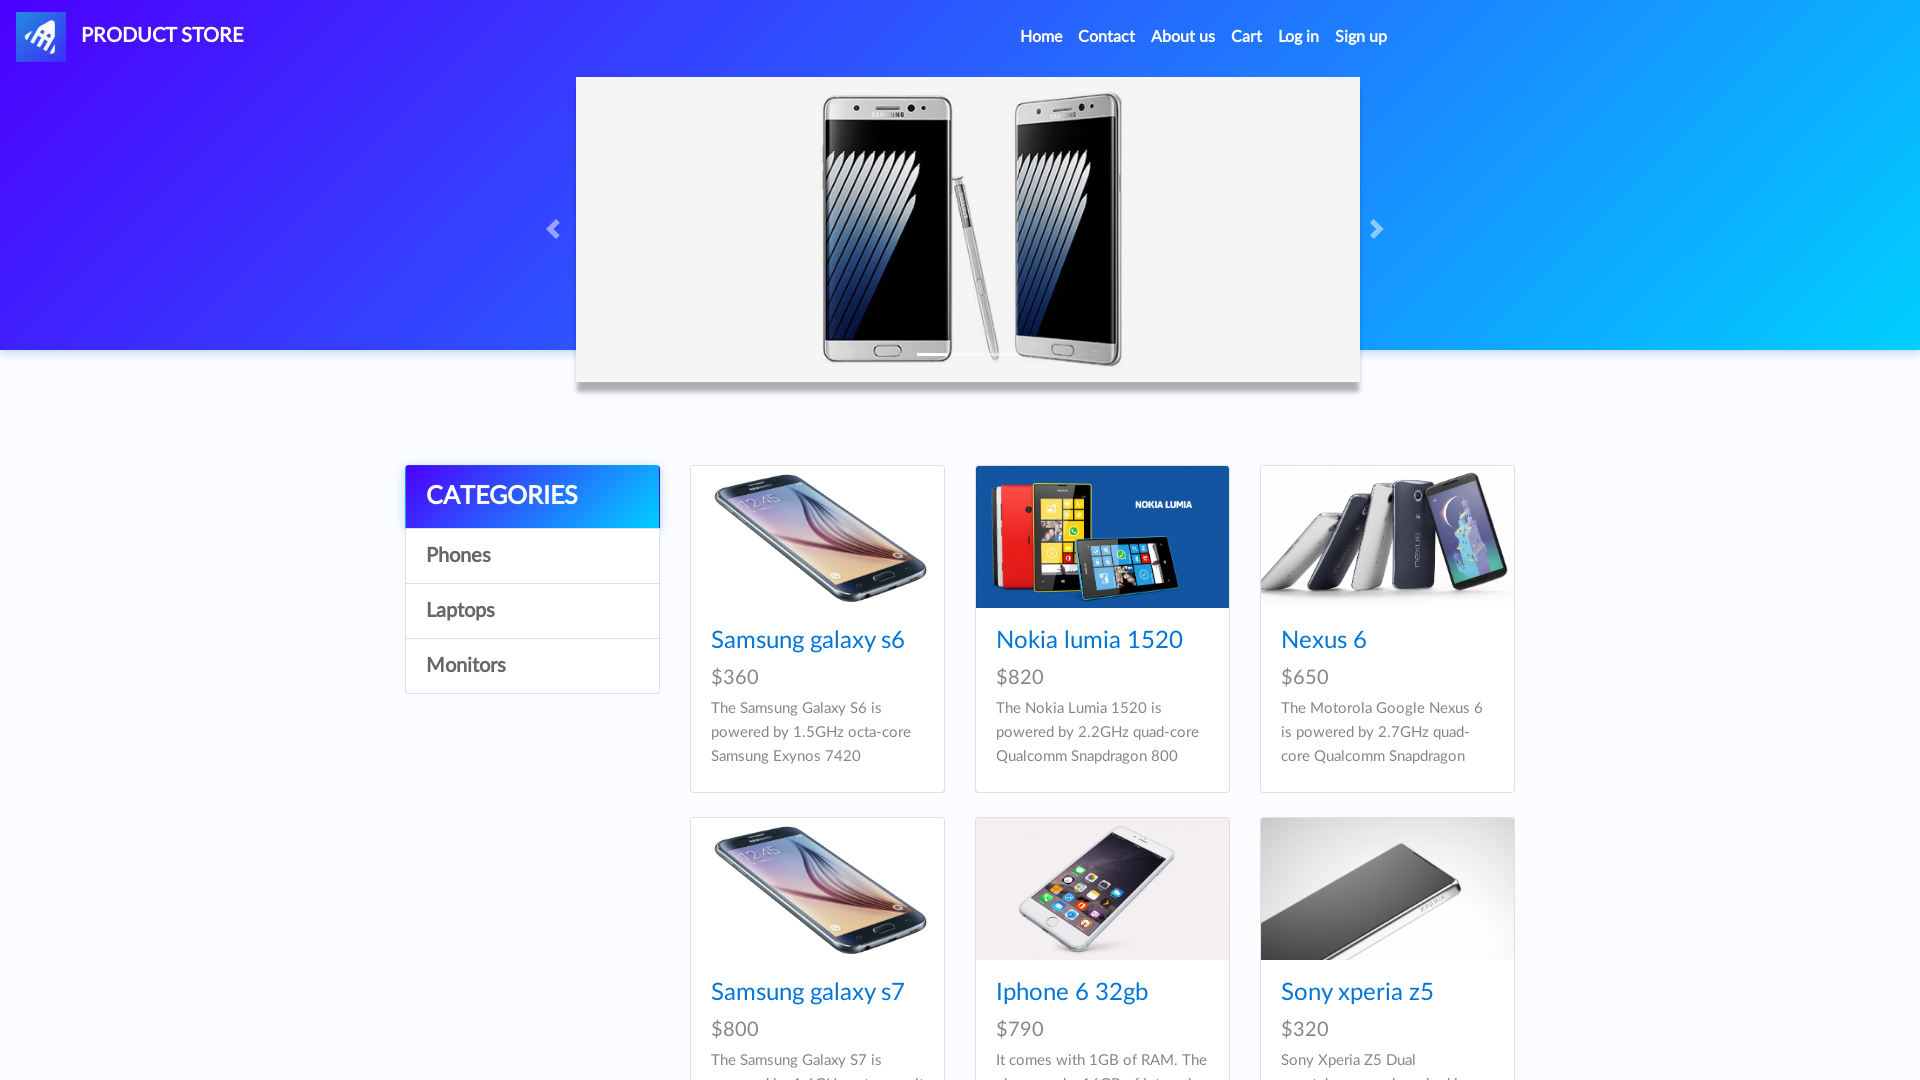

Clicked on Laptops category at (532, 611) on text=Laptops
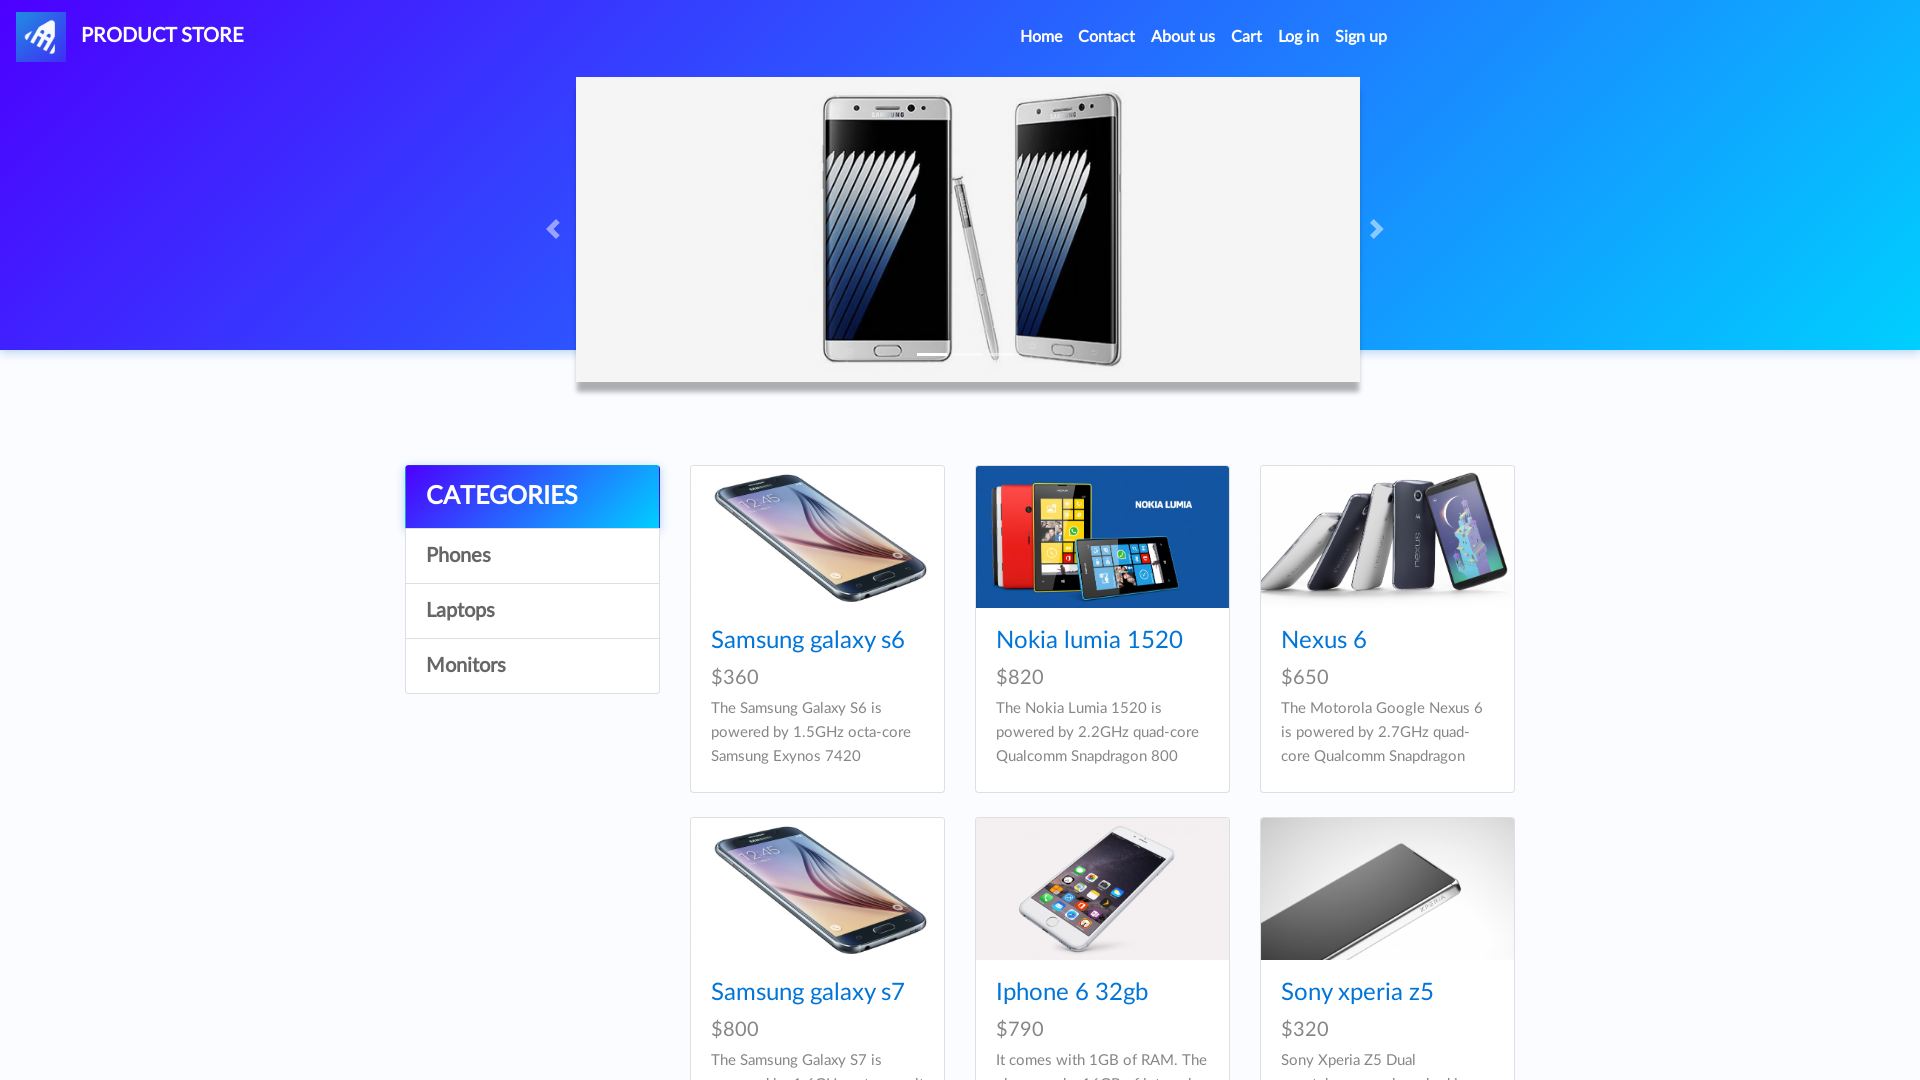

Waited for Laptops page to load
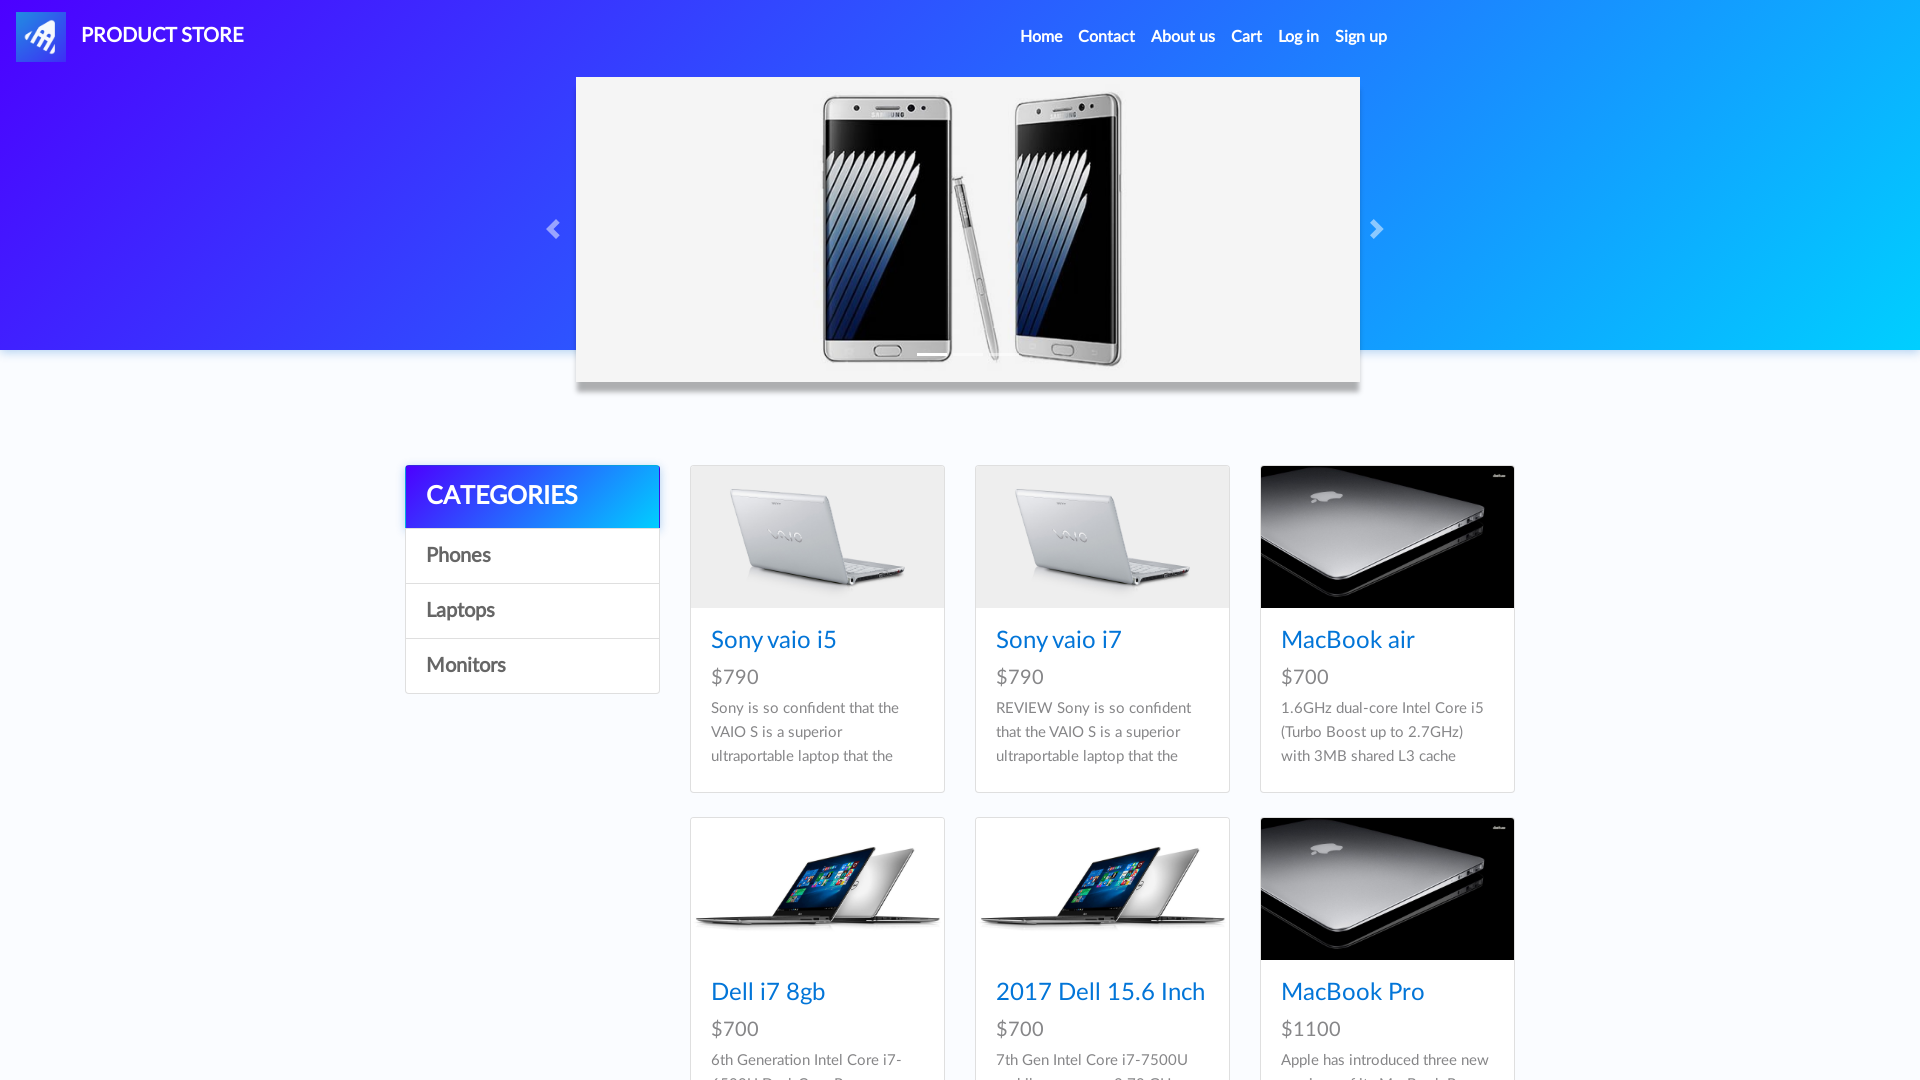

Clicked on MacBook air product at (1348, 641) on text=MacBook air
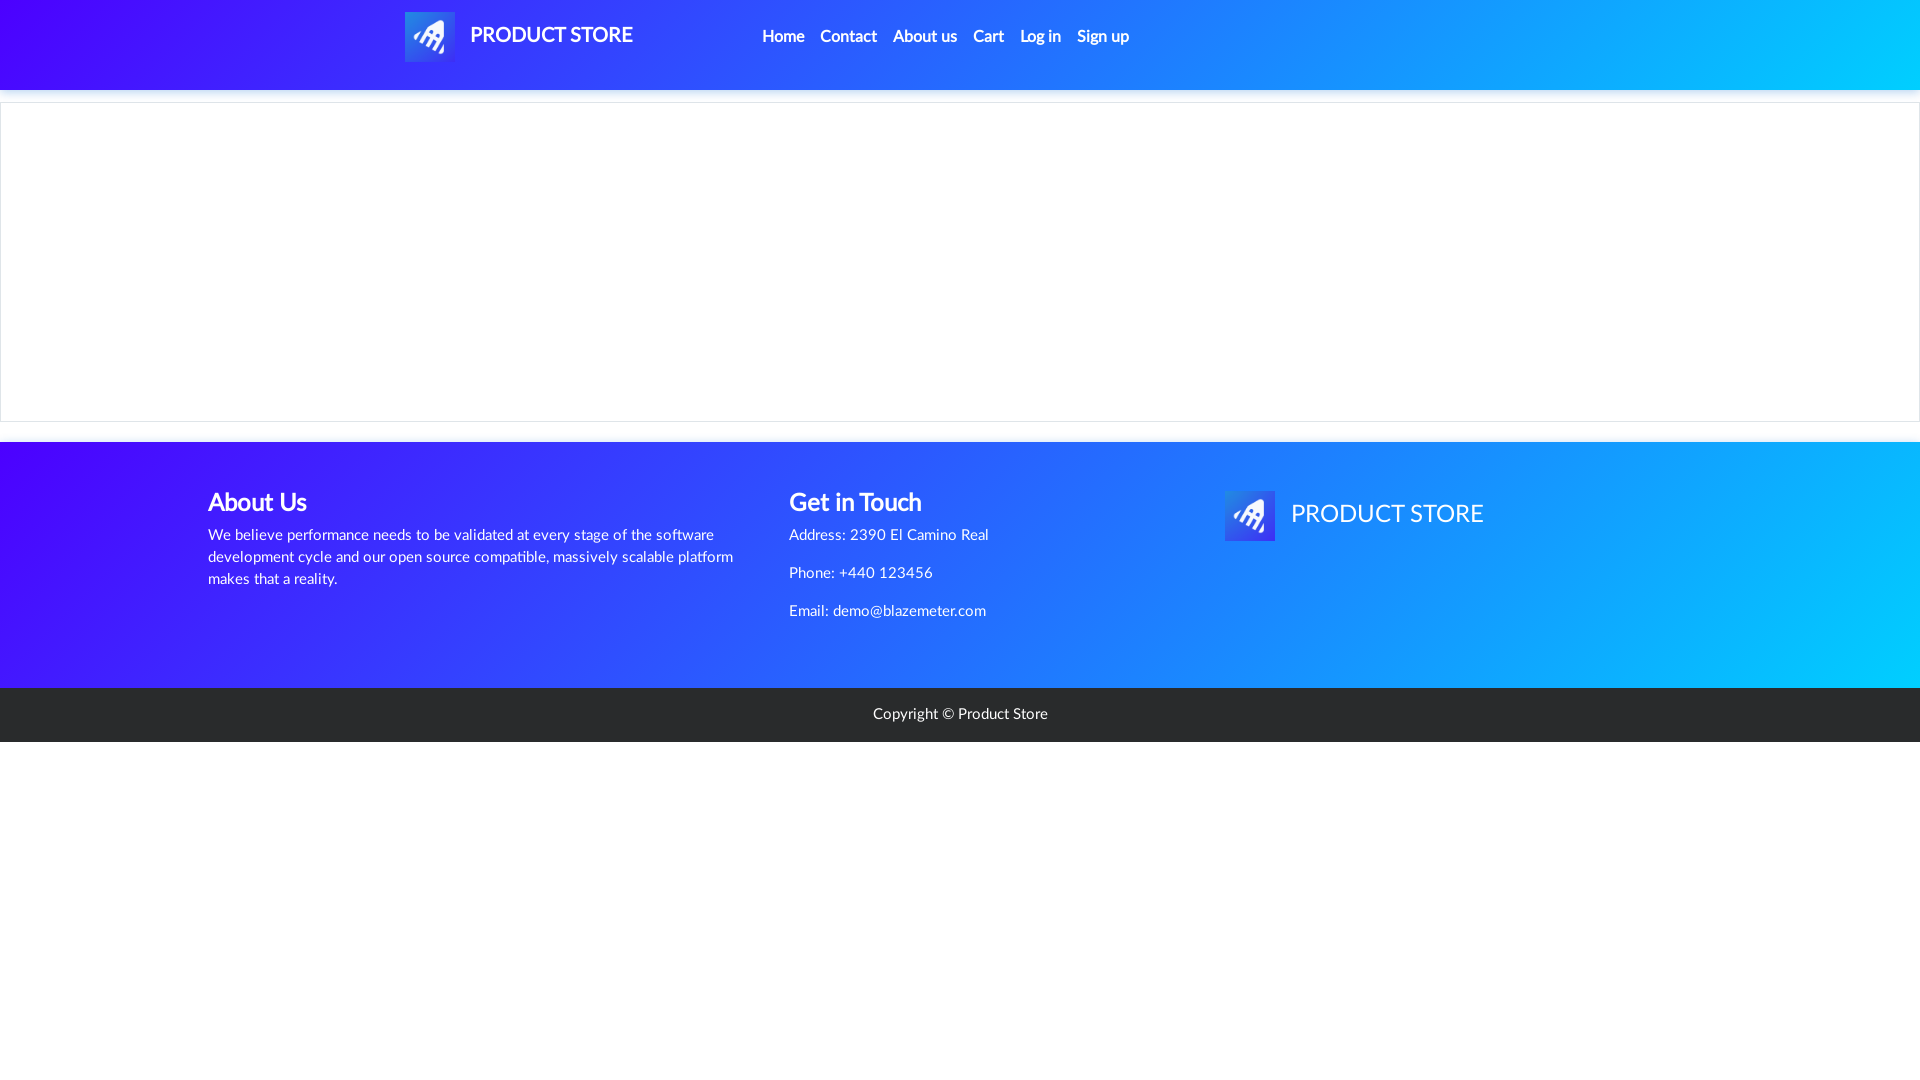

Waited for MacBook air product page to load
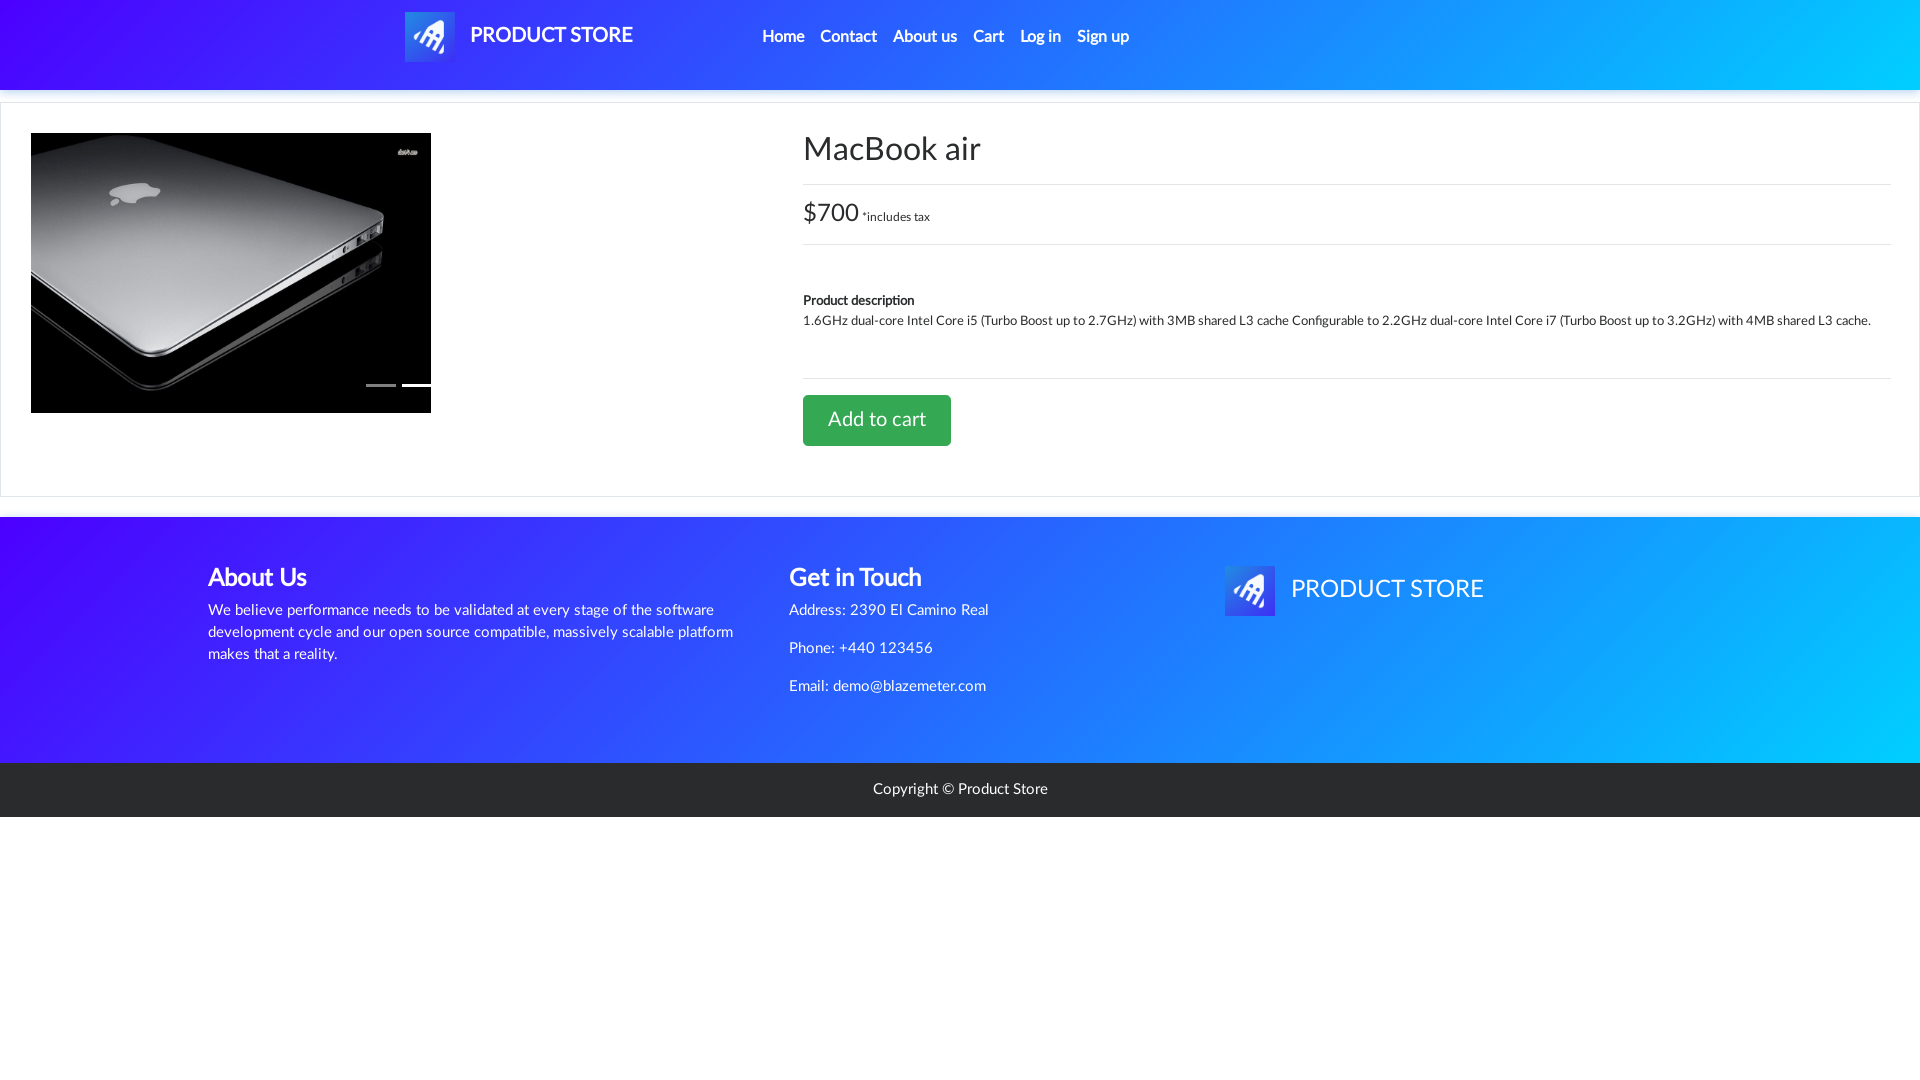

Clicked Add to Cart button for laptop at (877, 420) on xpath=//*[@id='tbodyid']/div[2]/div/a
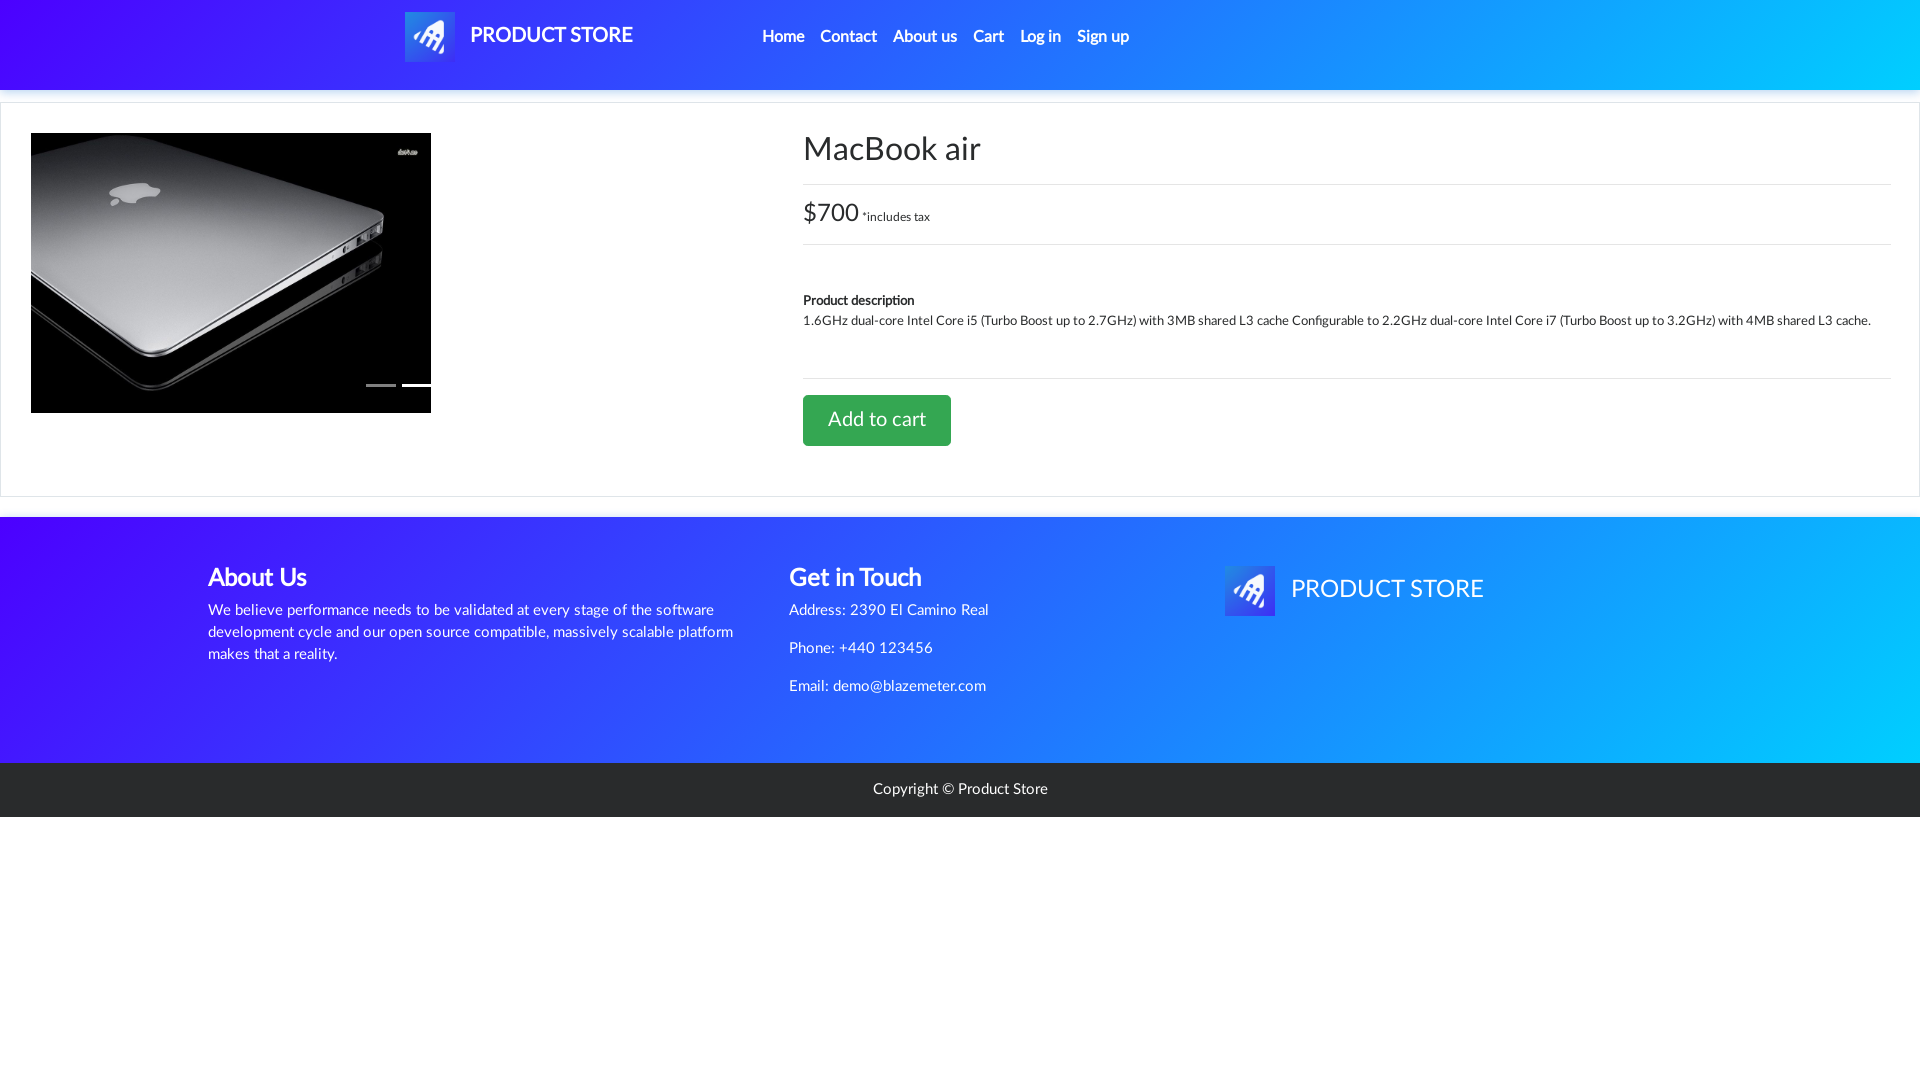

Waited after adding laptop to cart
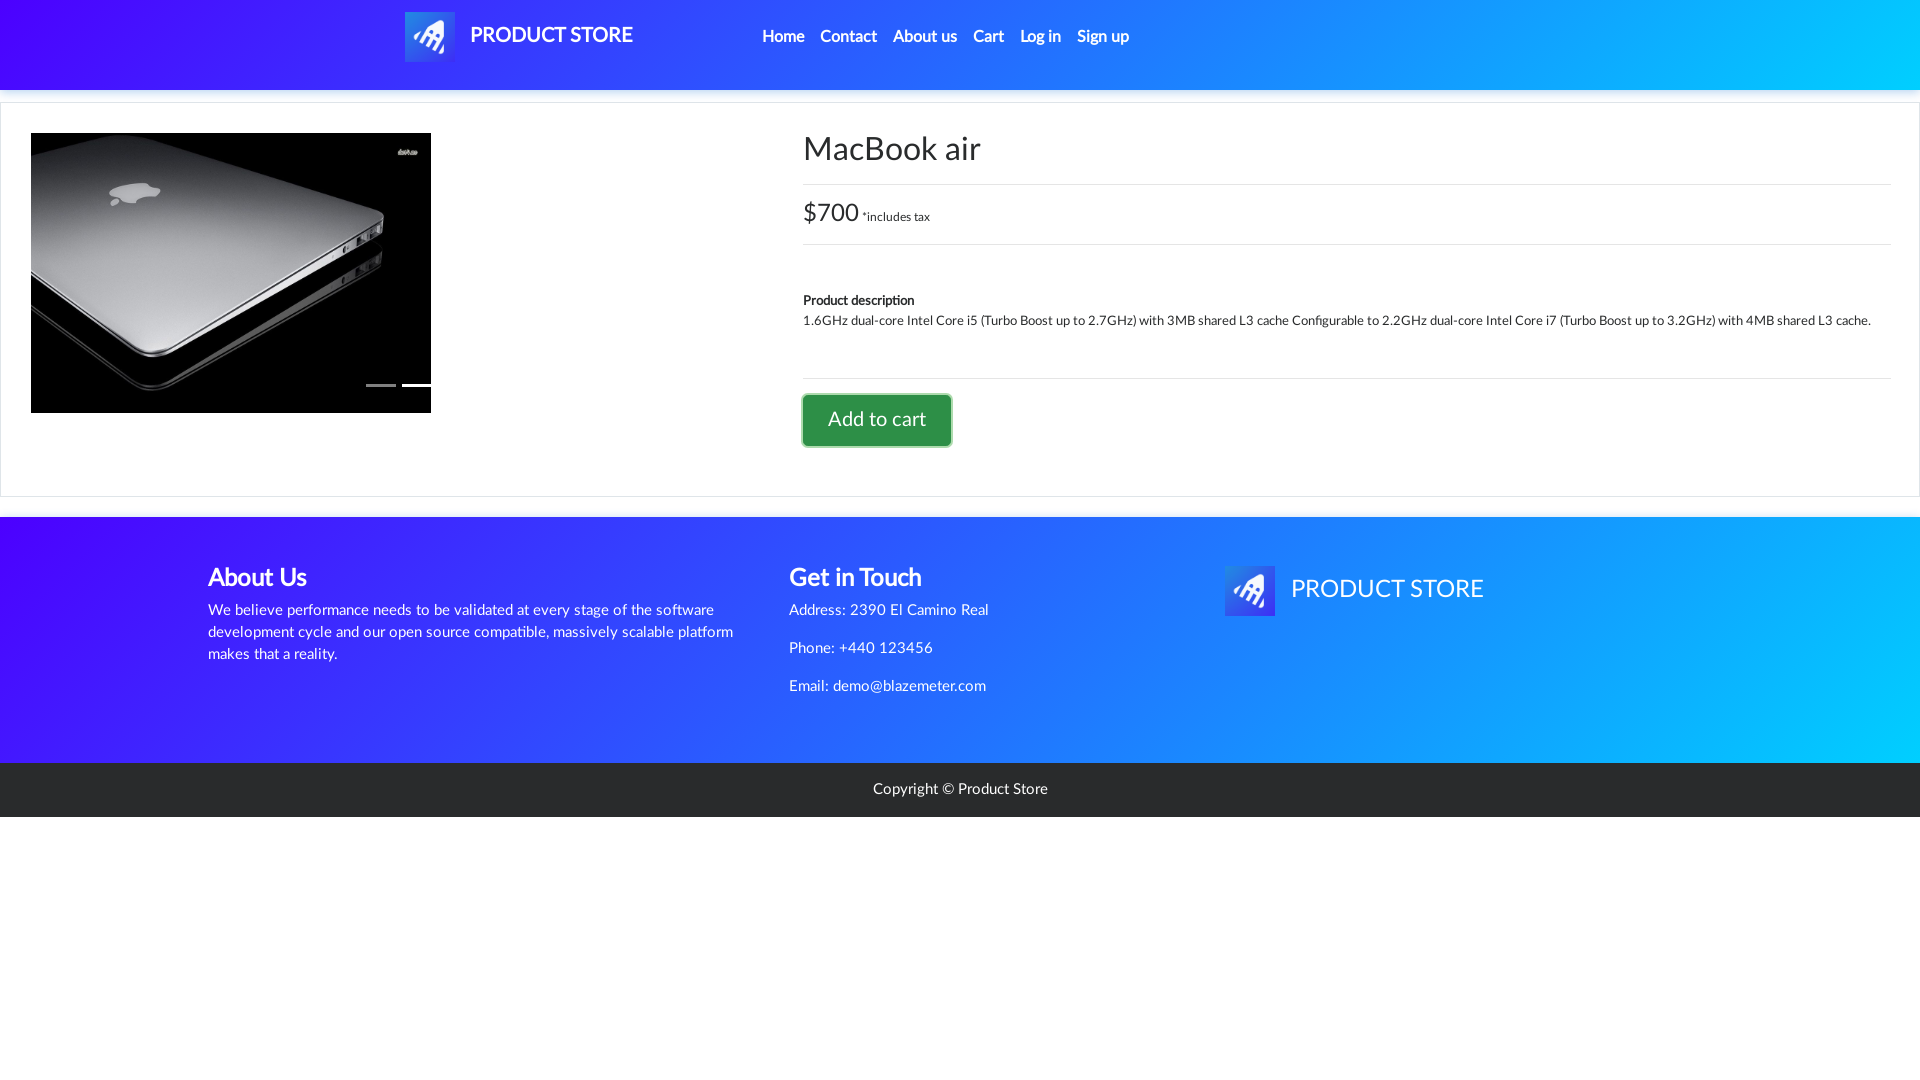

Clicked Home button to return to home page at (783, 37) on xpath=//*[@id='navbarExample']/ul/li[1]/a
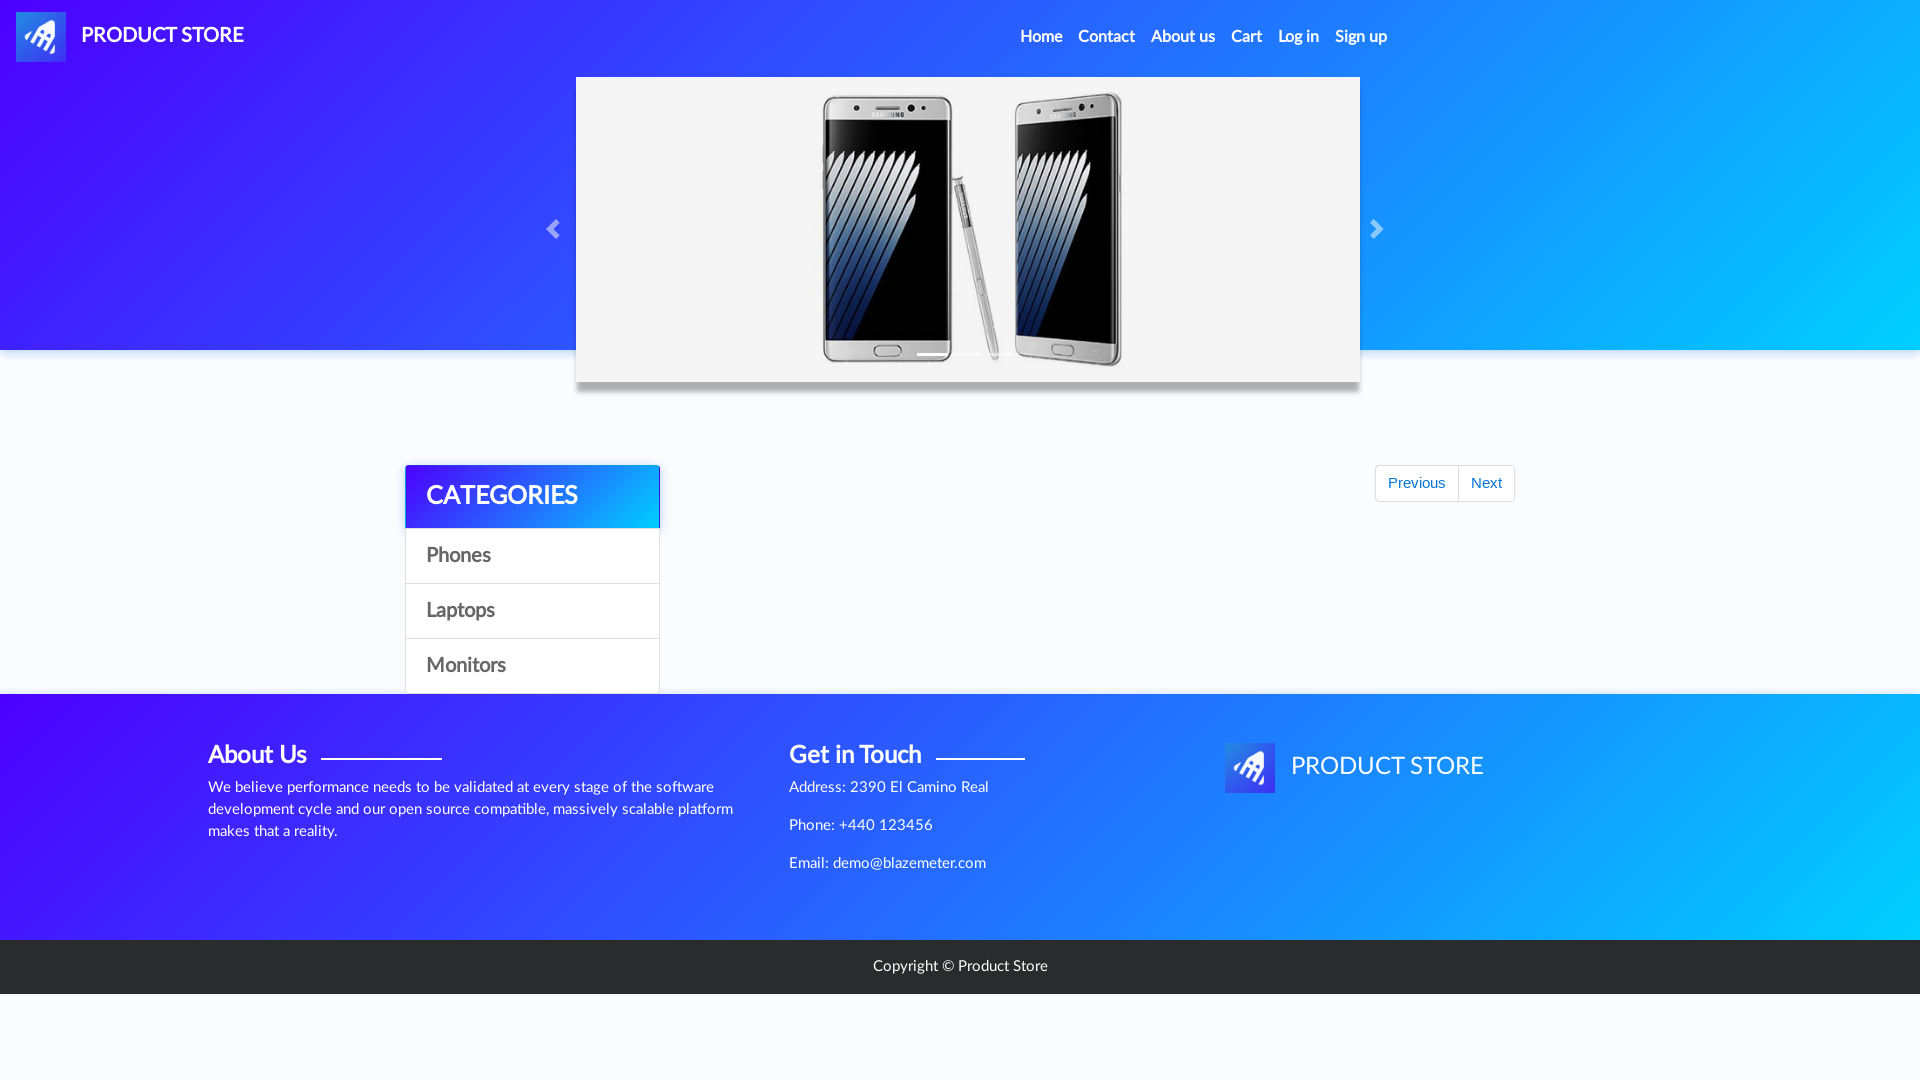

Waited for home page to load
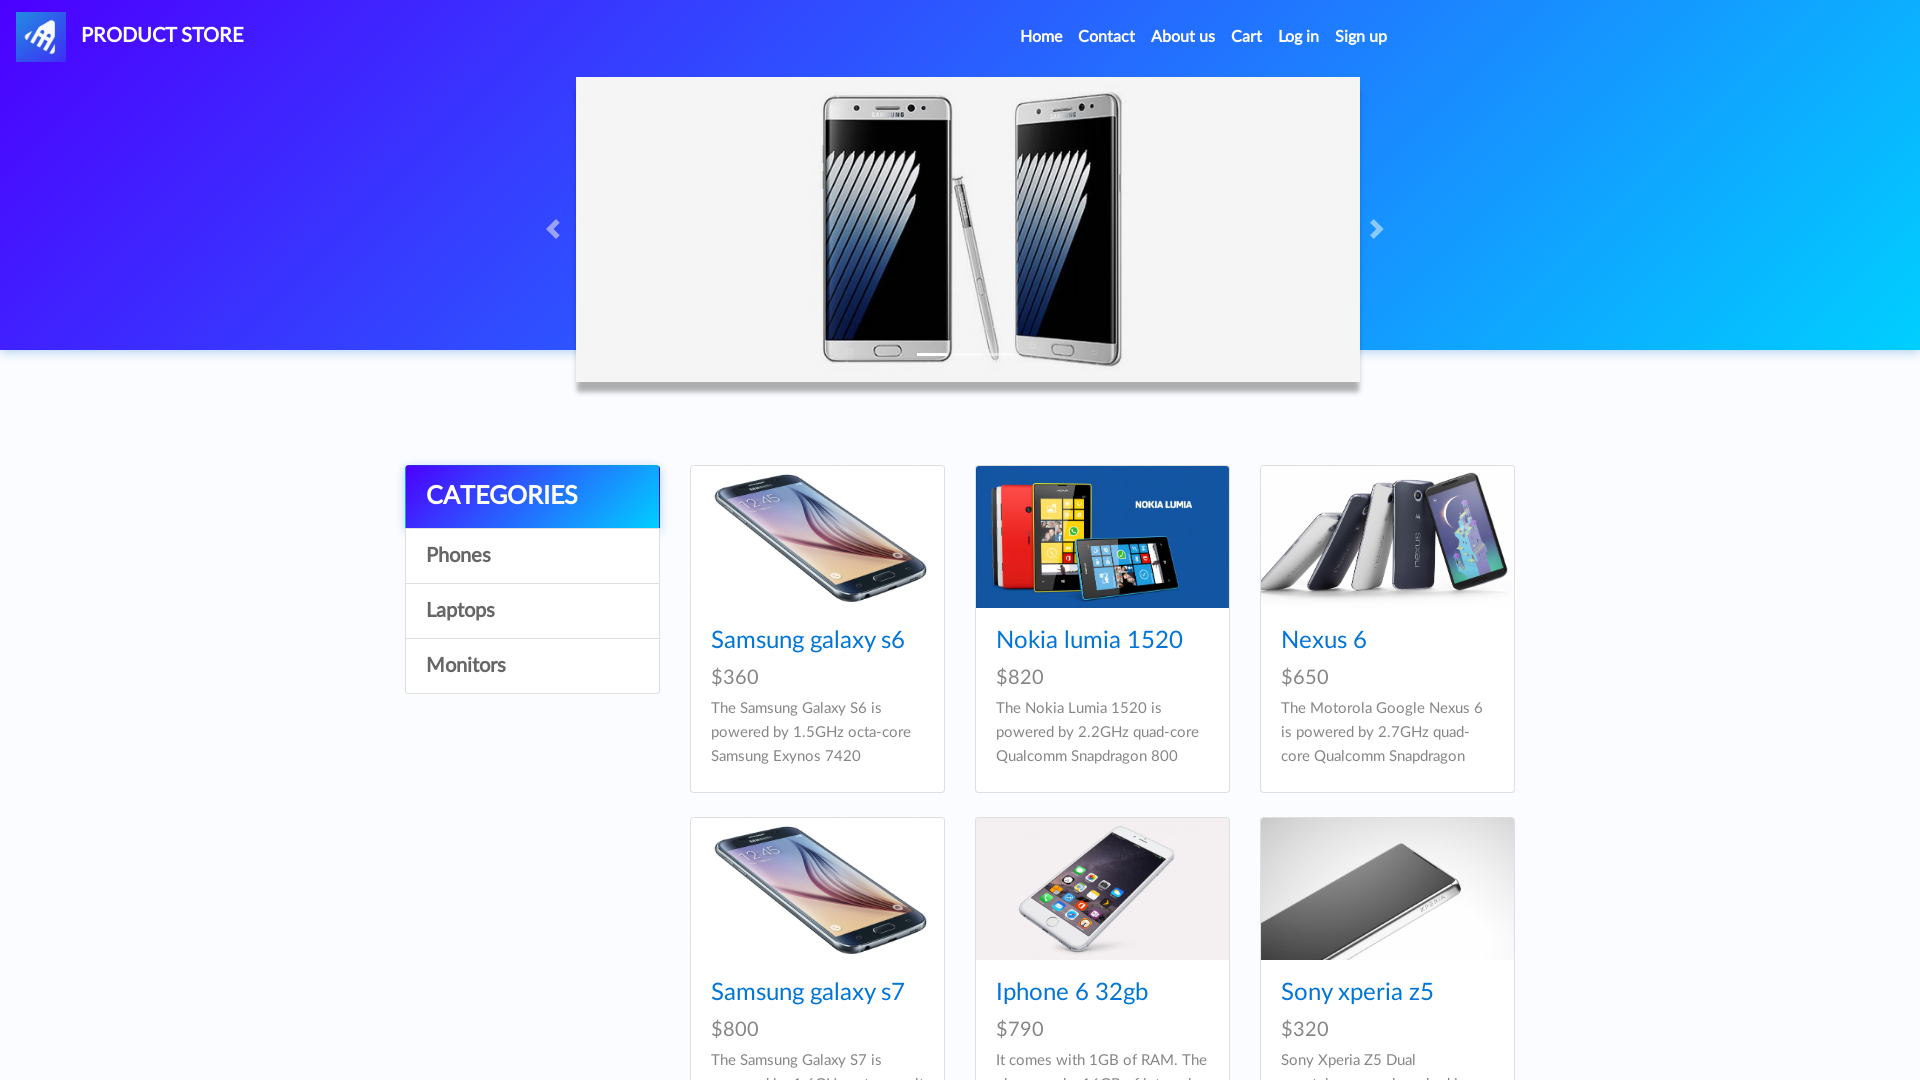

Clicked on Monitors category at (532, 666) on text=Monitors
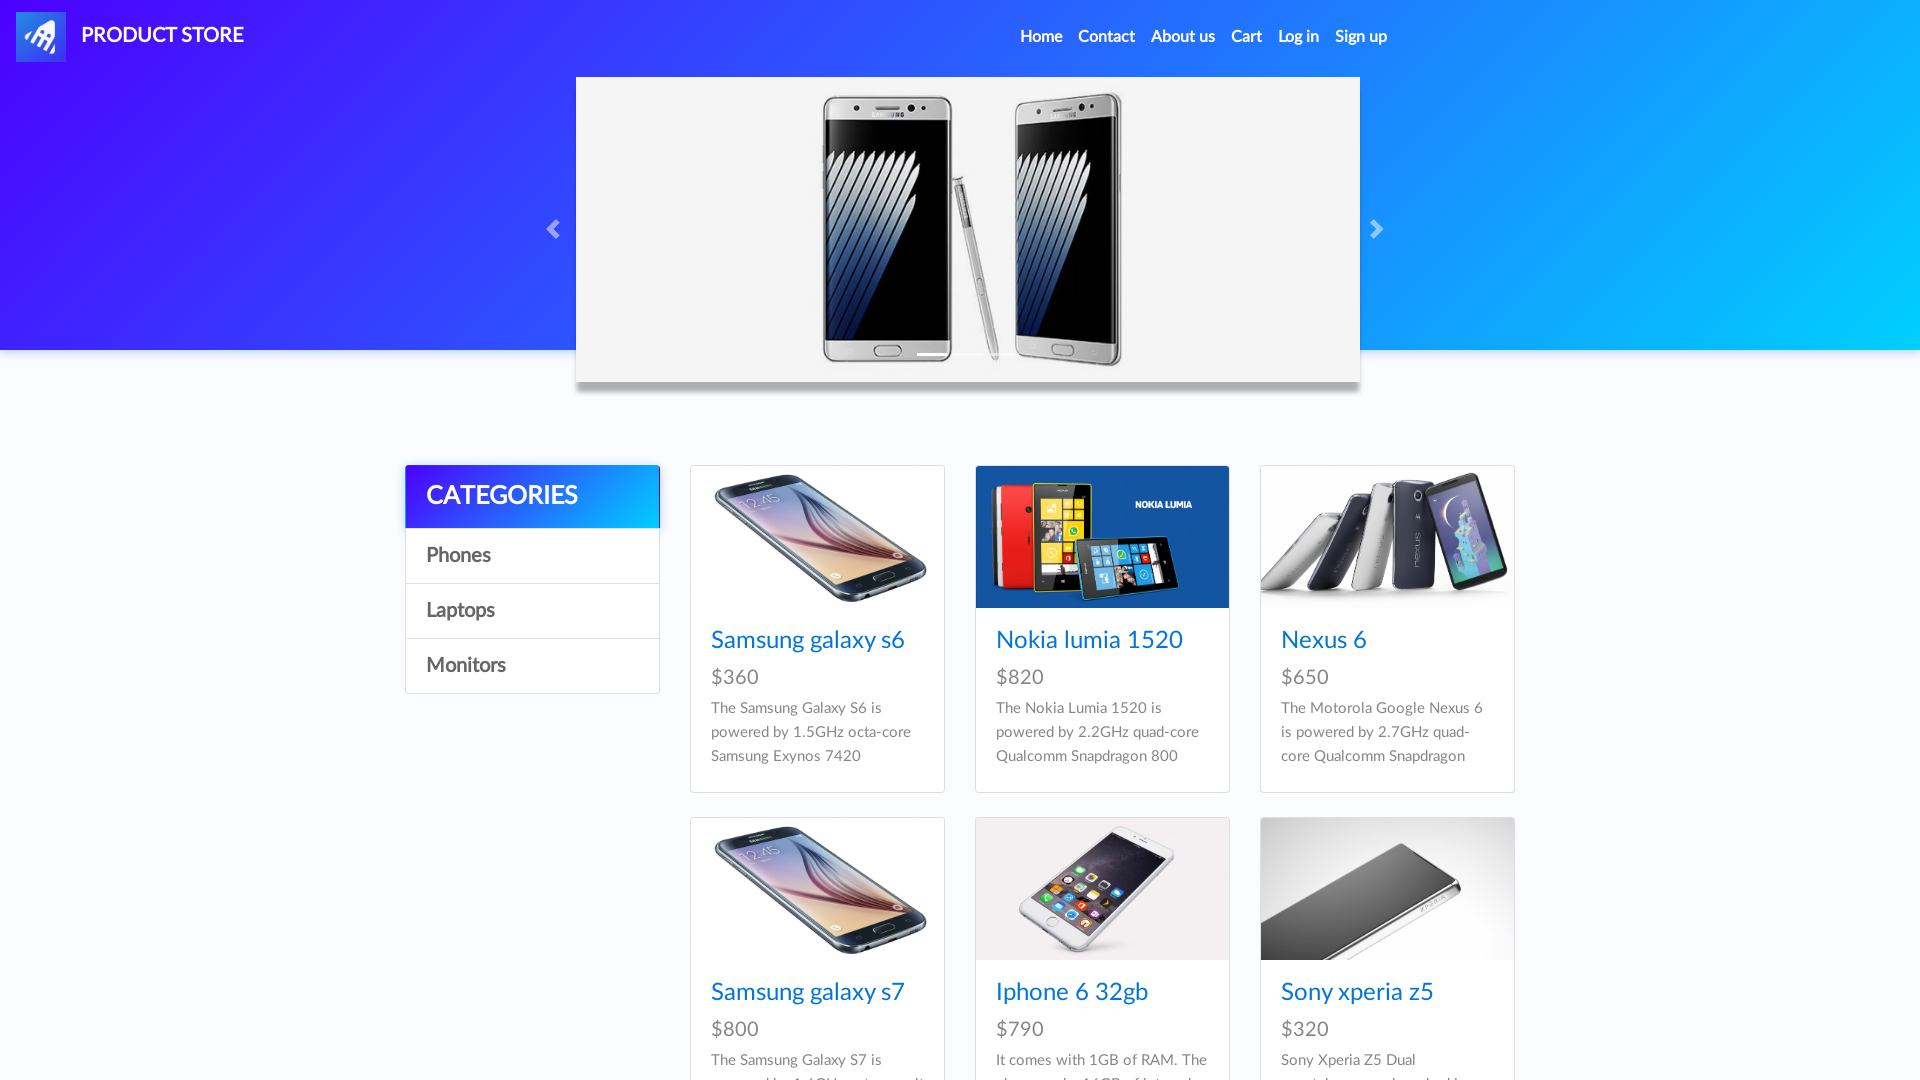

Waited for Monitors page to load
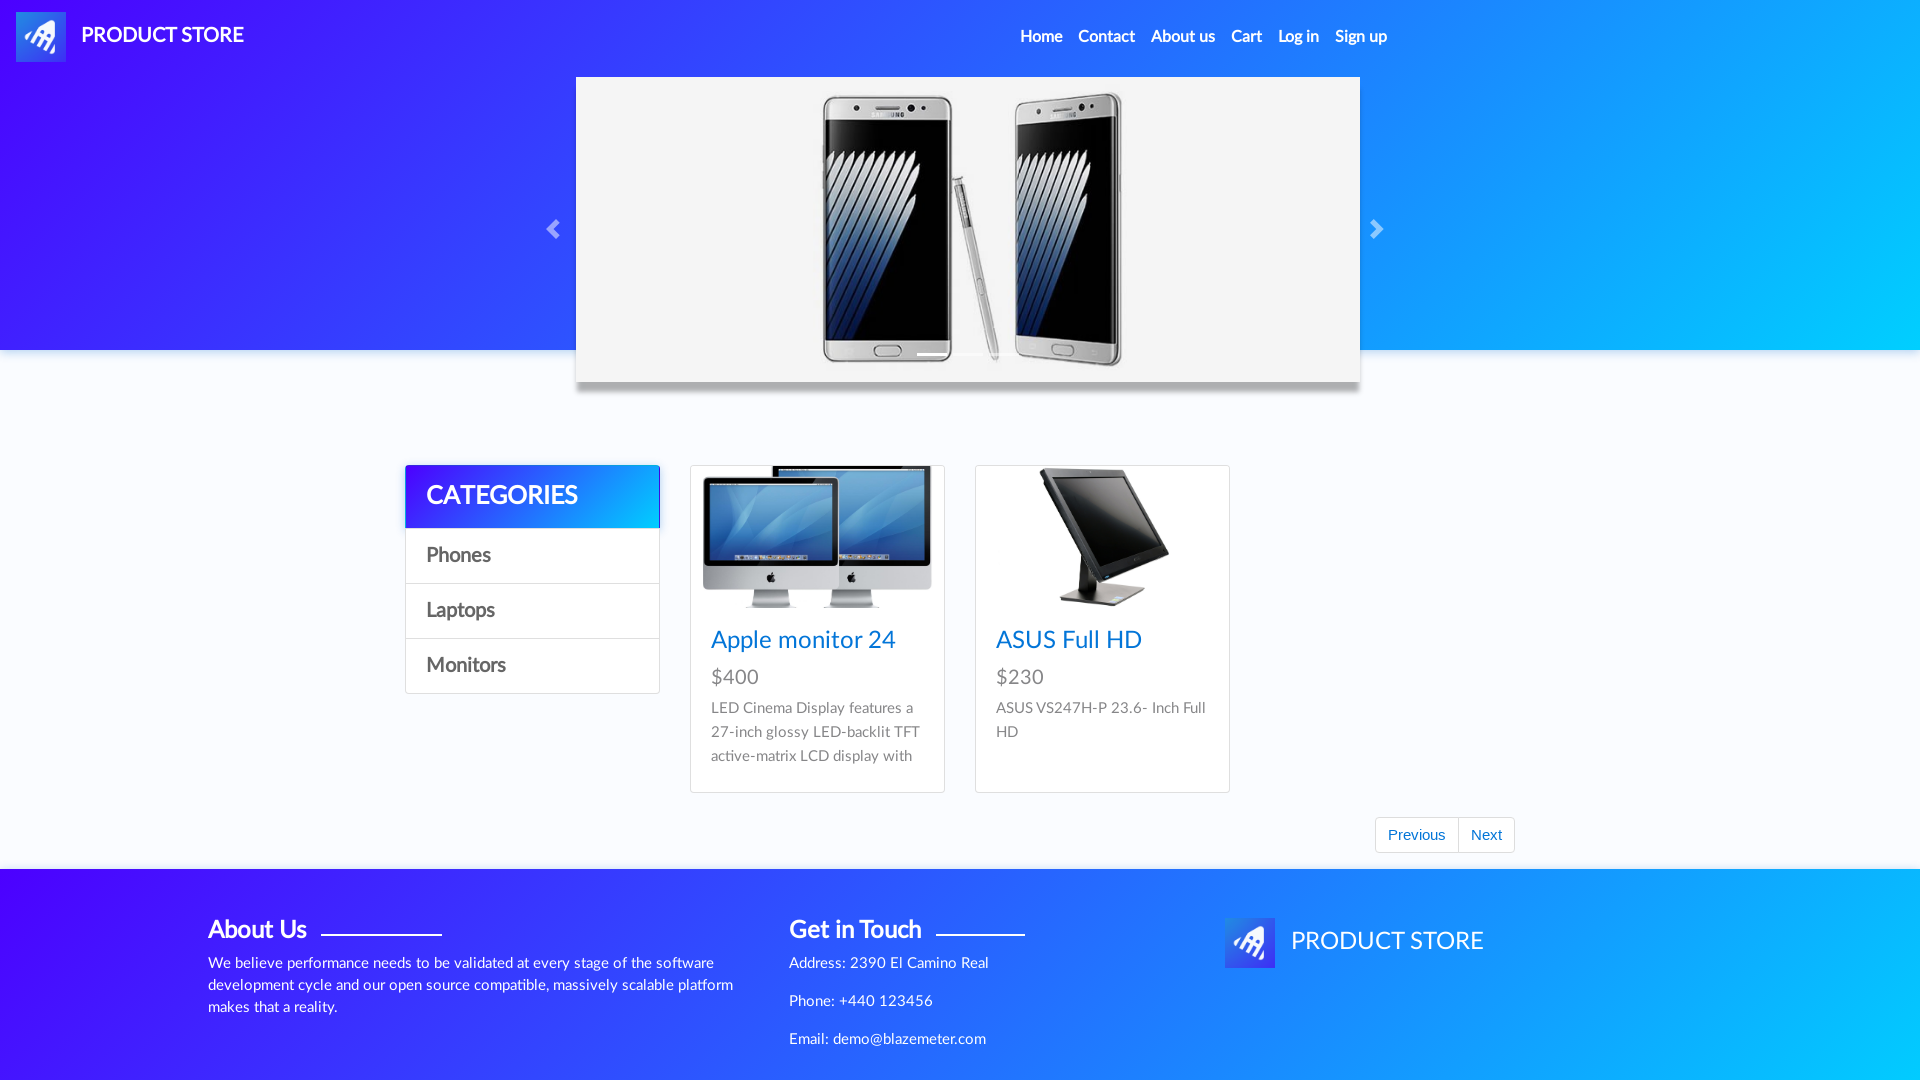

Clicked on ASUS Full HD monitor product at (1069, 641) on text=ASUS Full HD
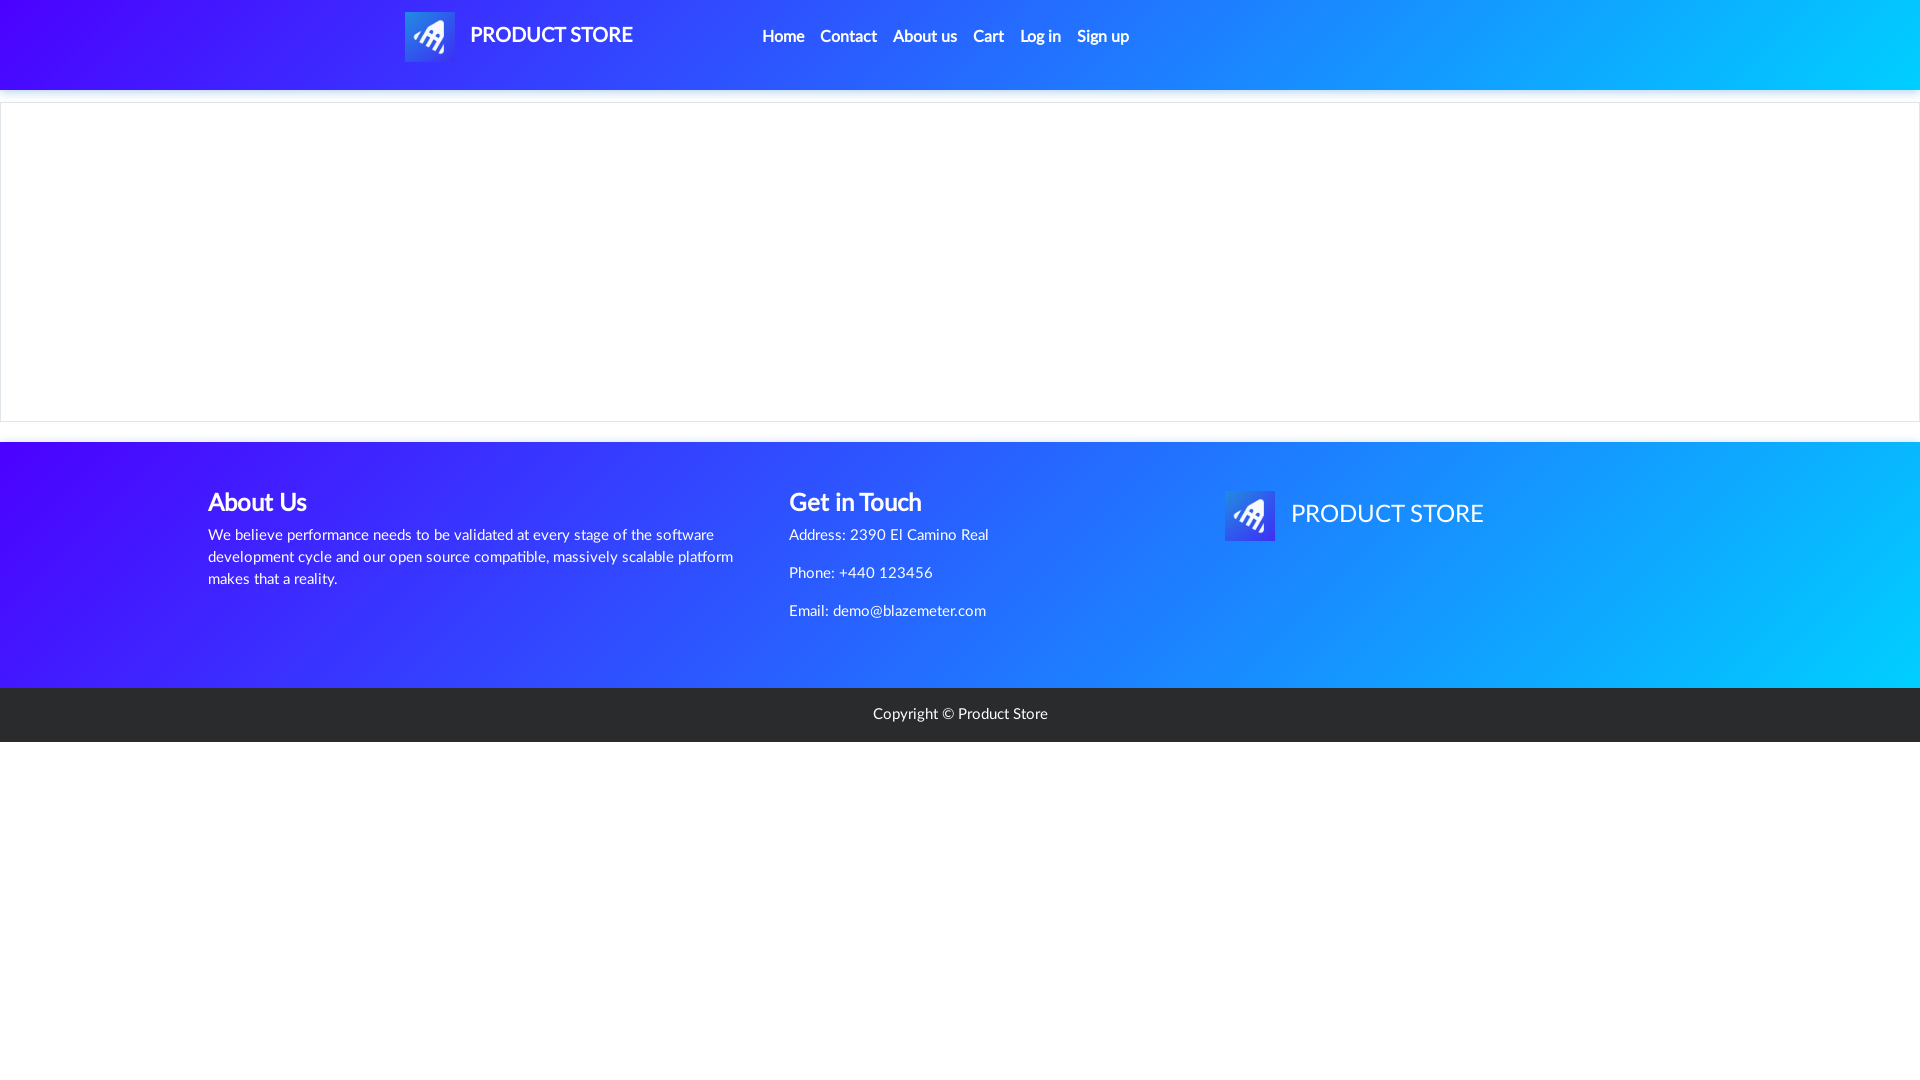

Waited for ASUS monitor product page to load
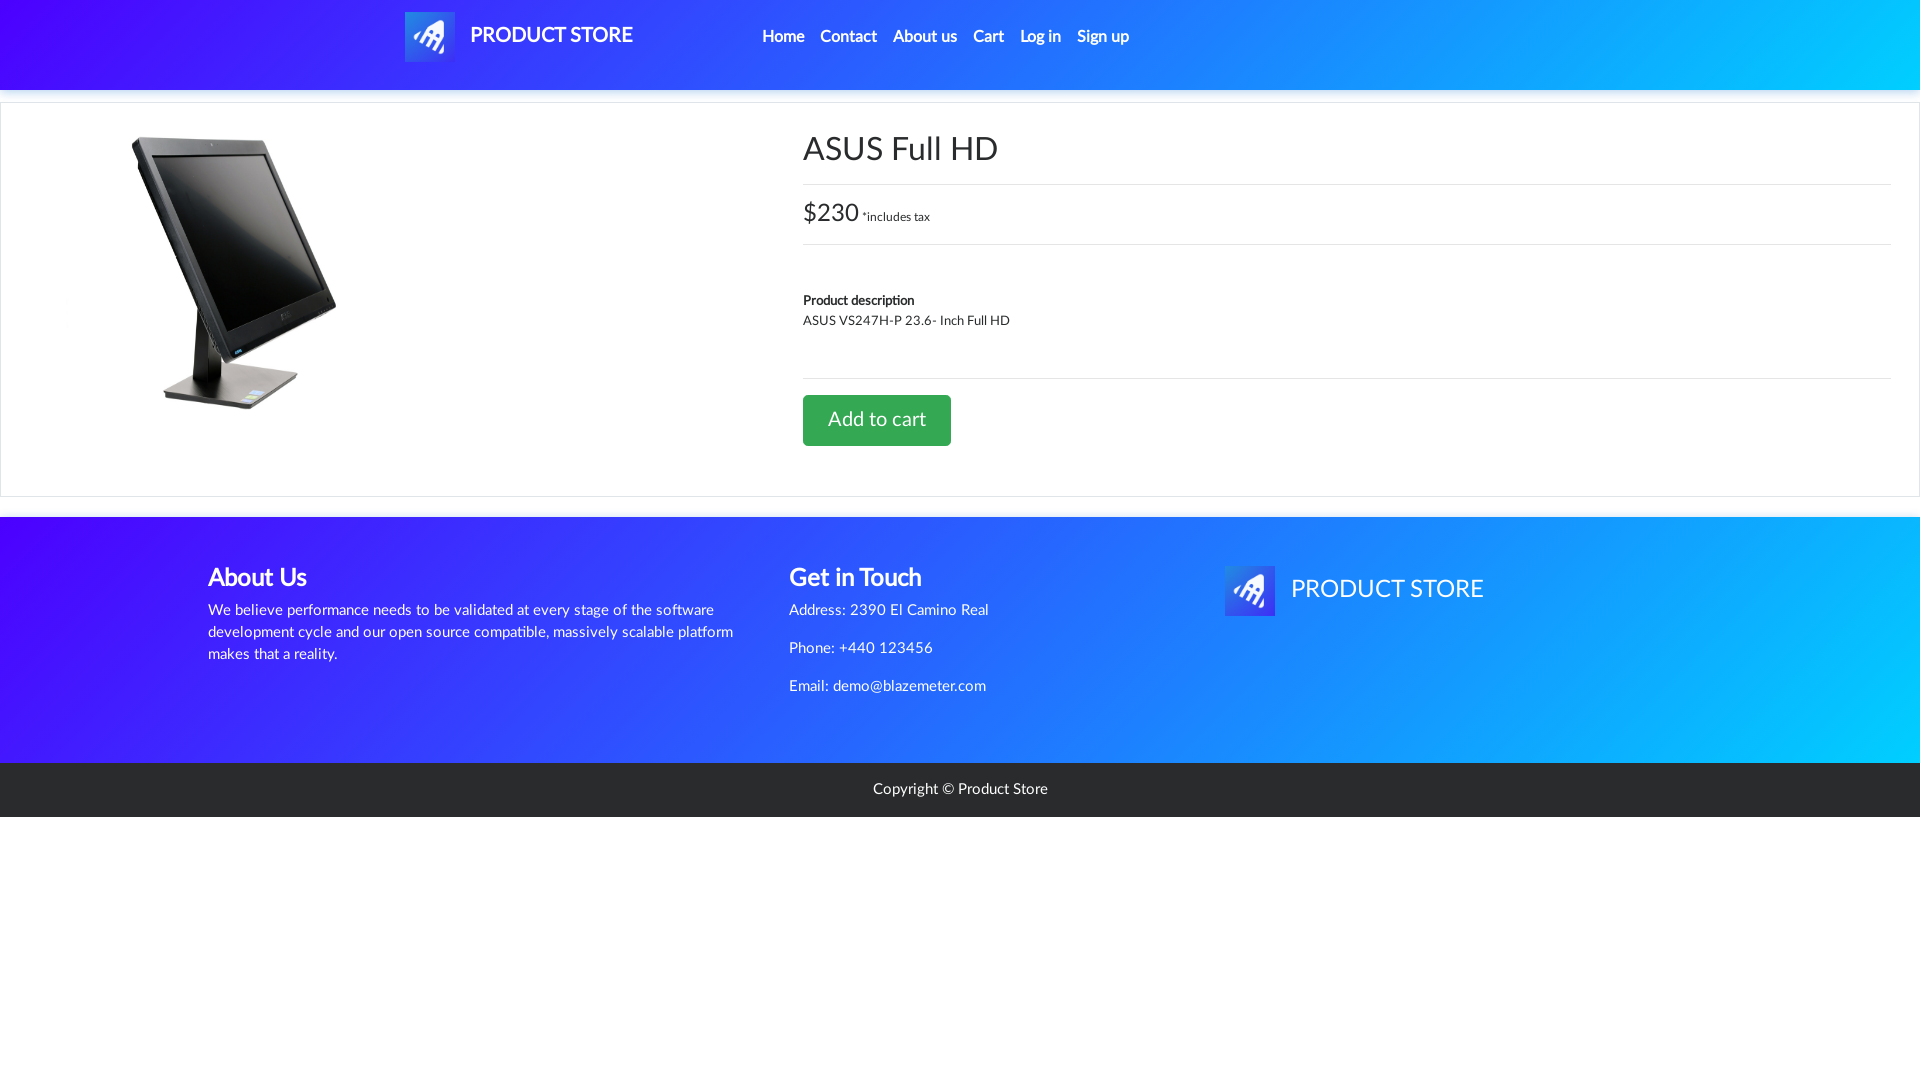

Clicked Add to Cart button for monitor at (877, 420) on xpath=//*[@id='tbodyid']/div[2]/div/a
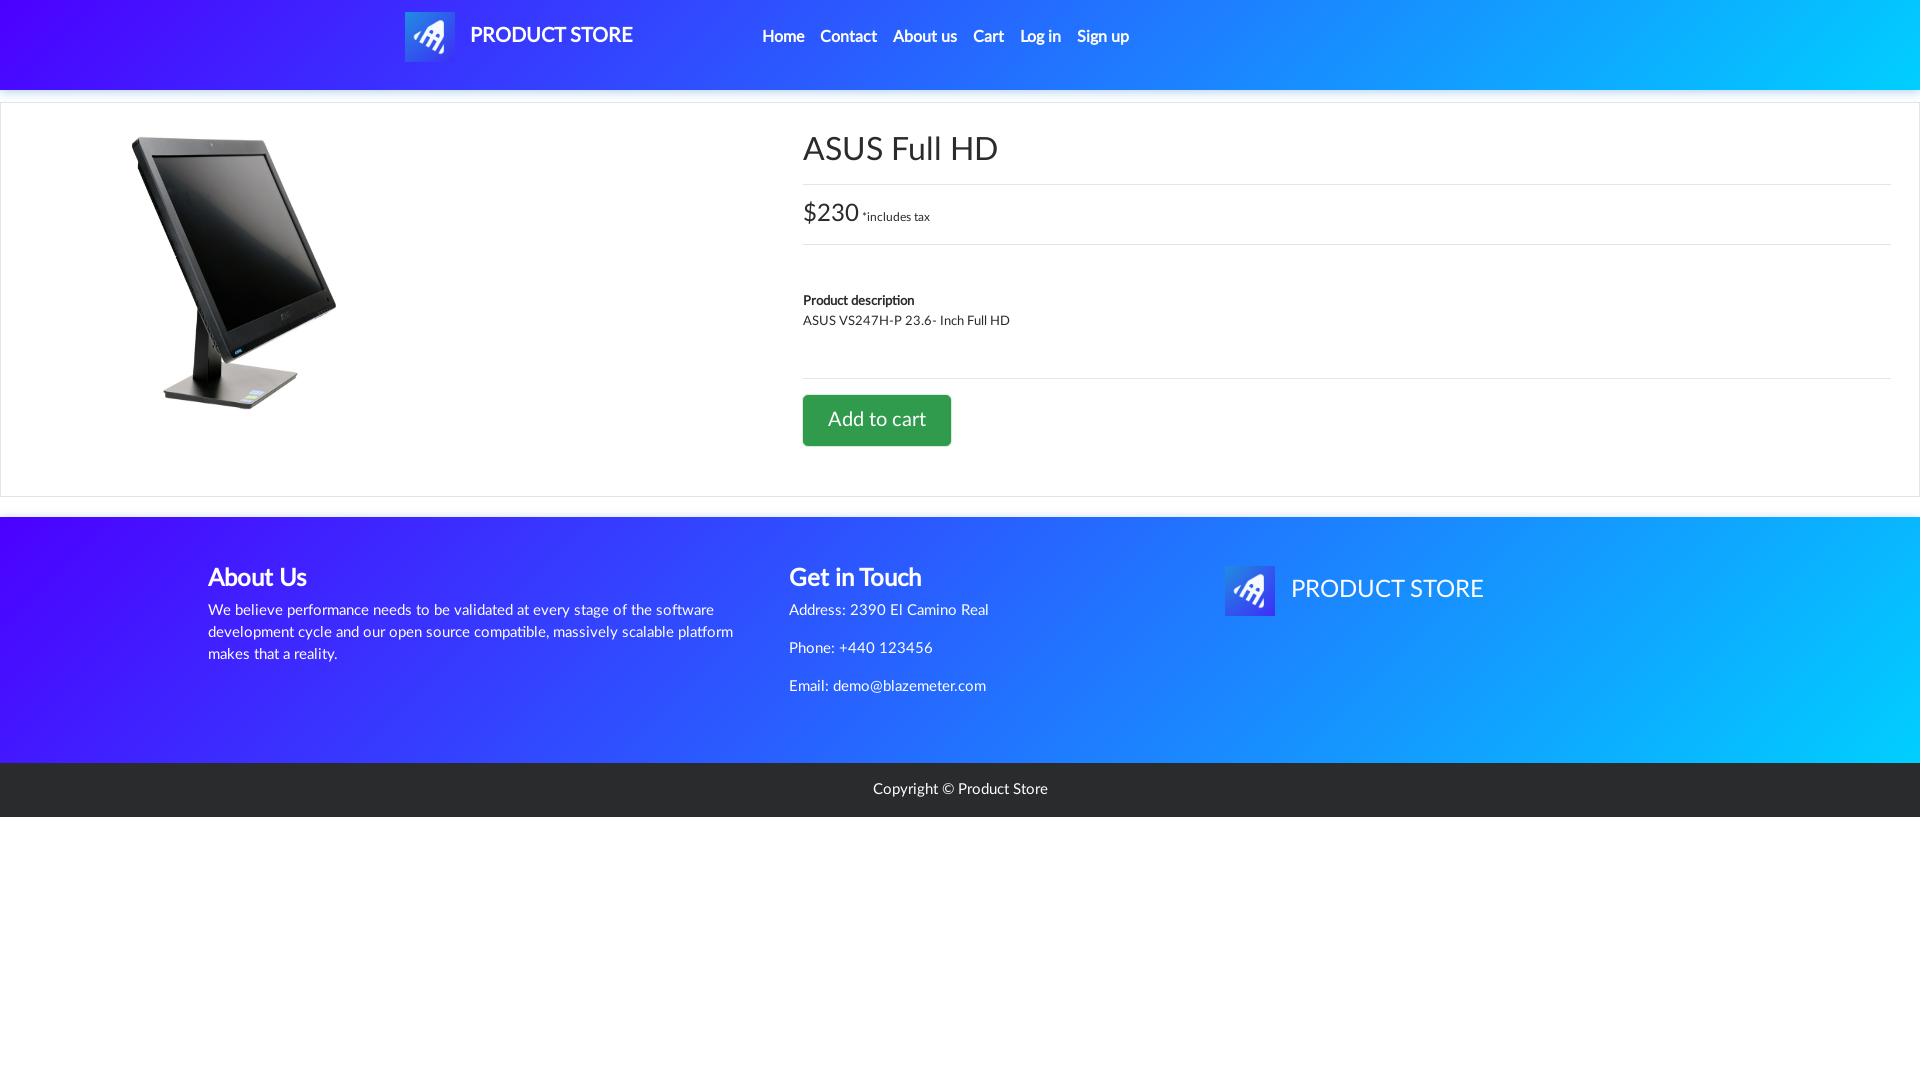

Waited after adding monitor to cart
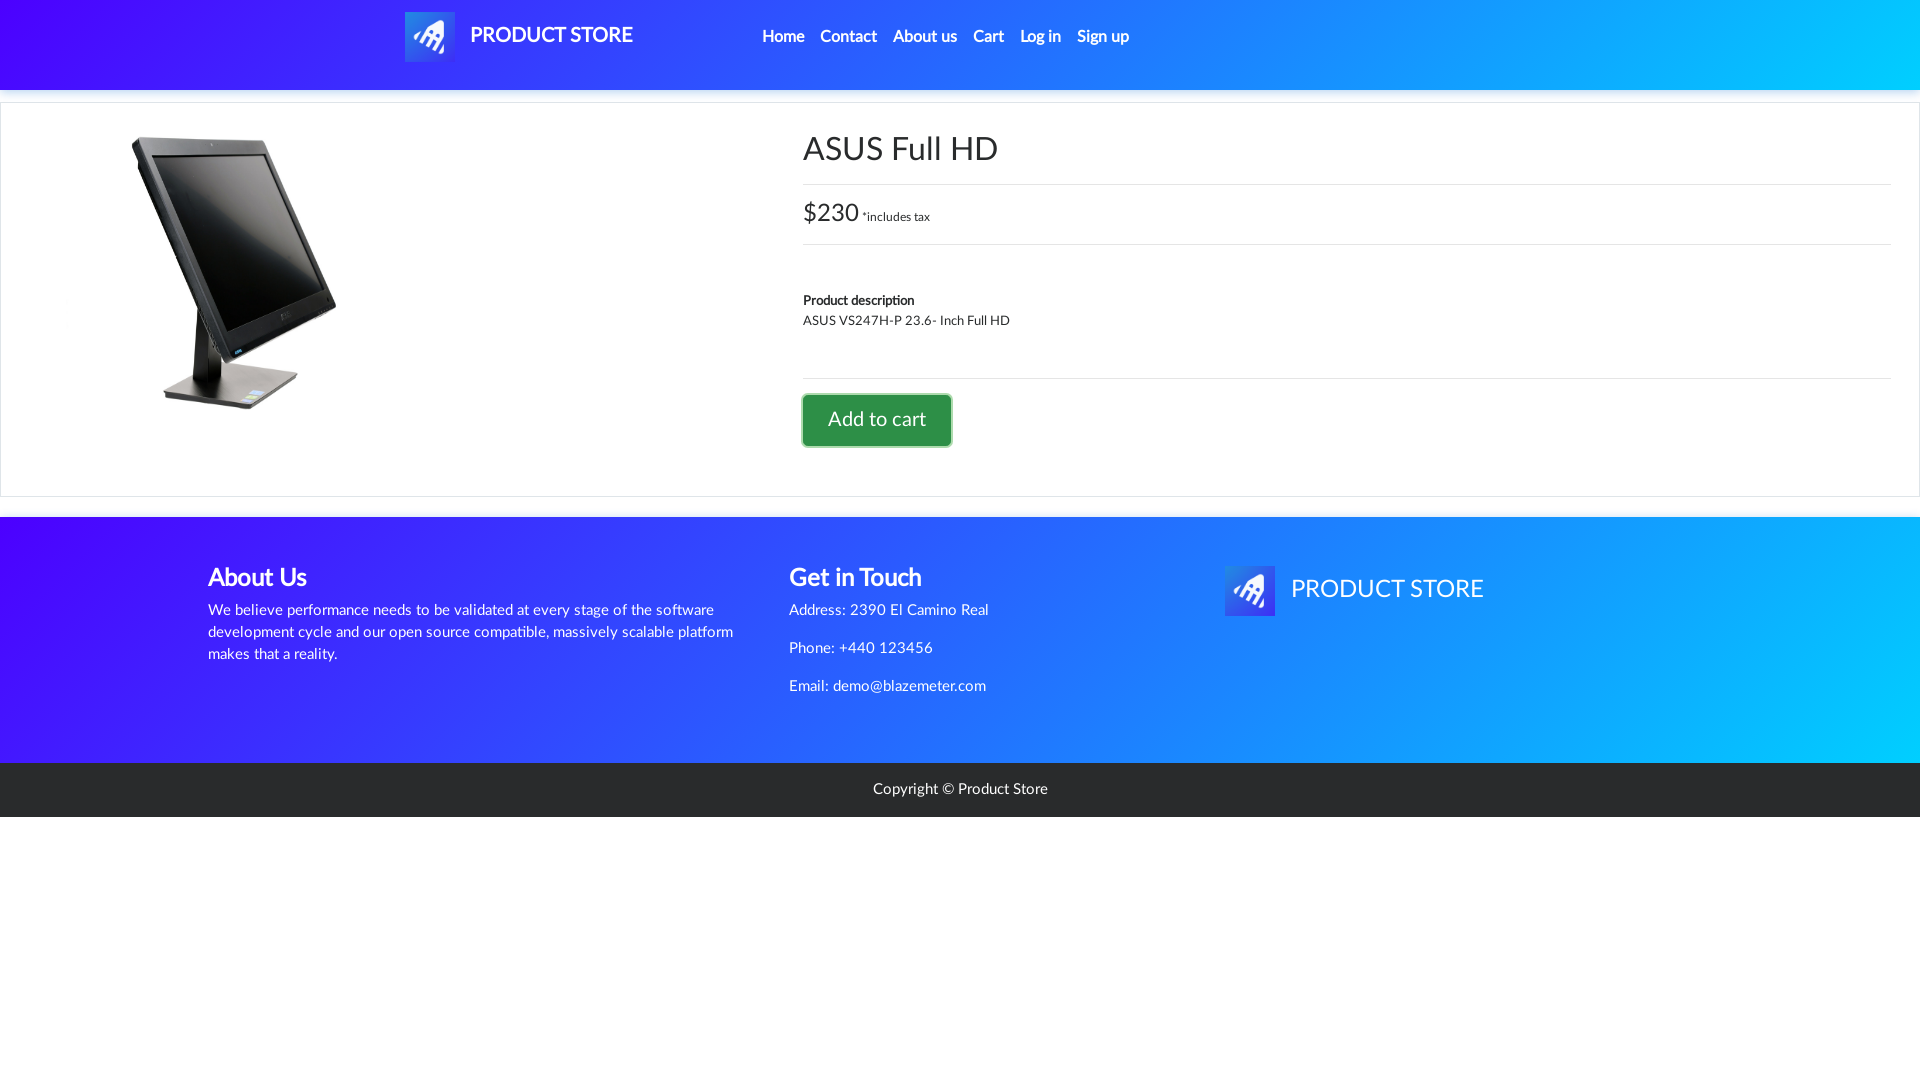

Clicked on Cart button at (989, 37) on #cartur
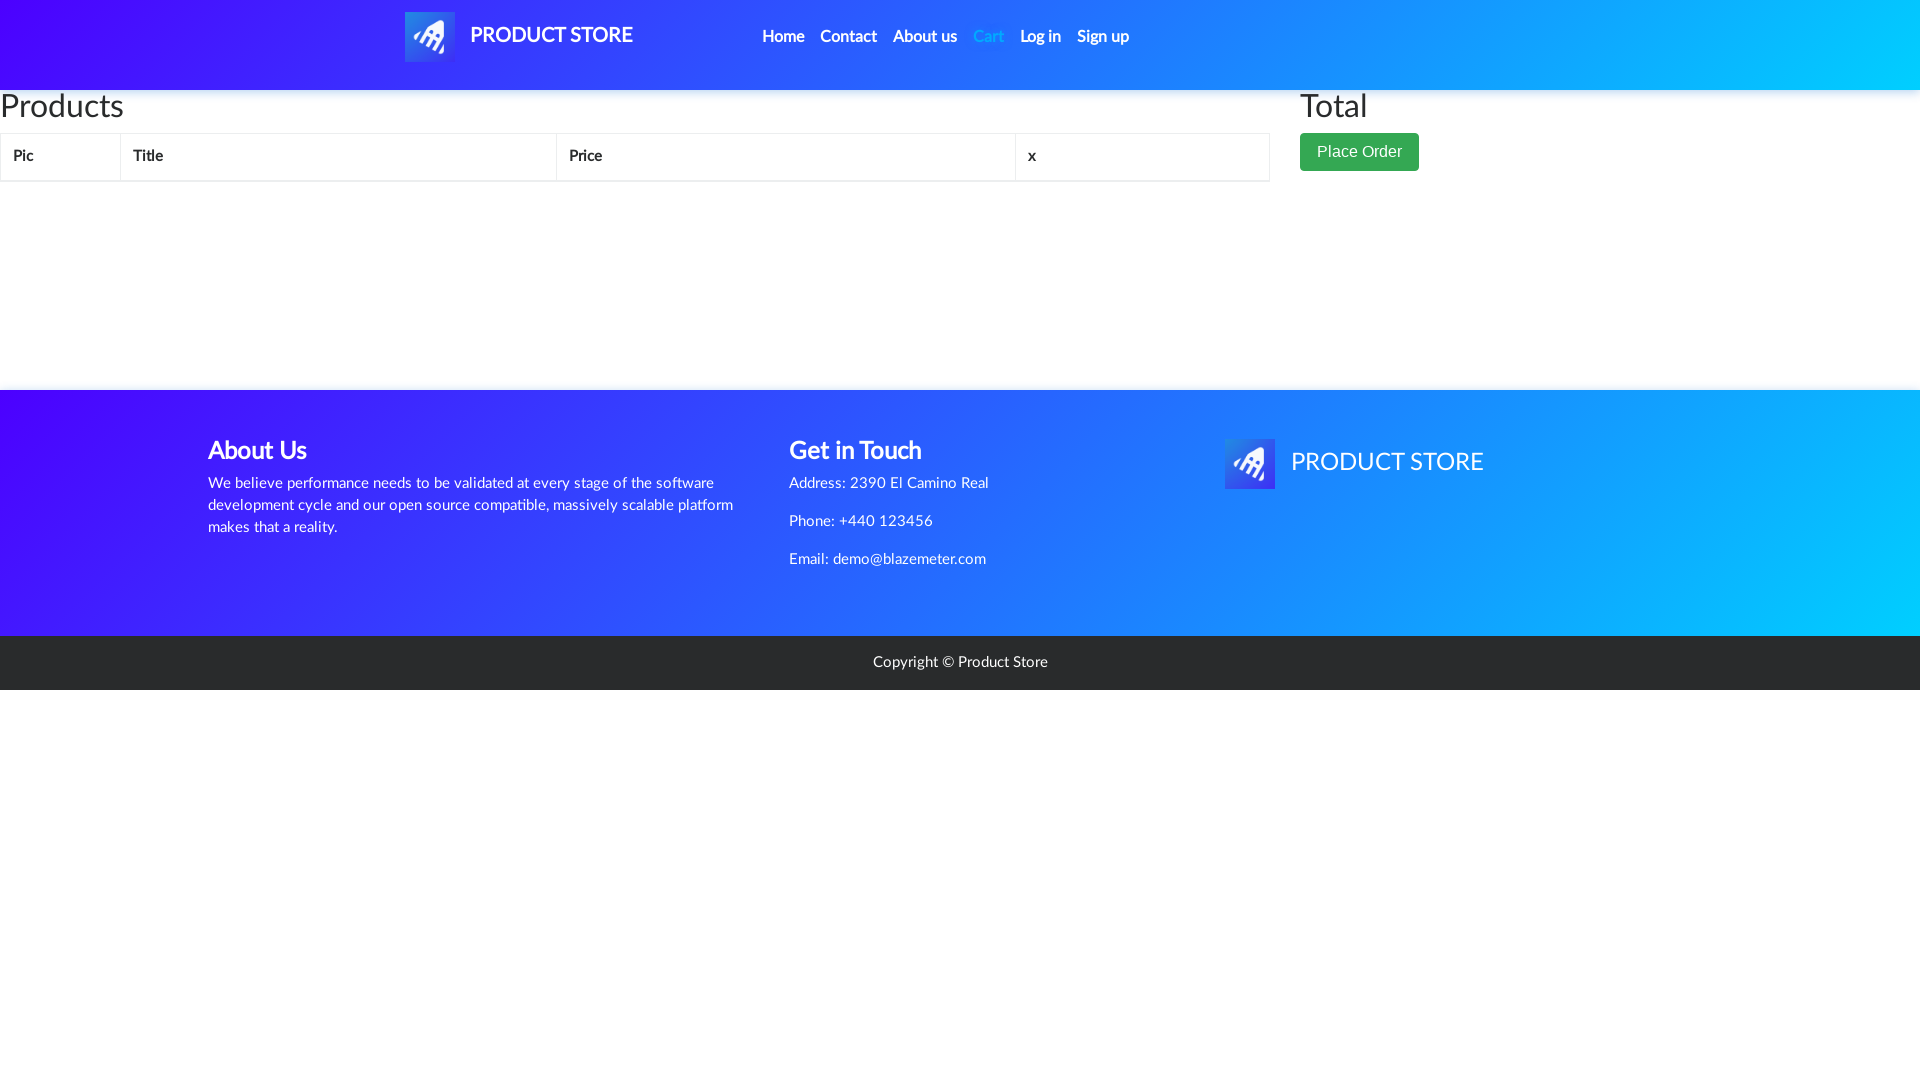

Waited for cart page to load
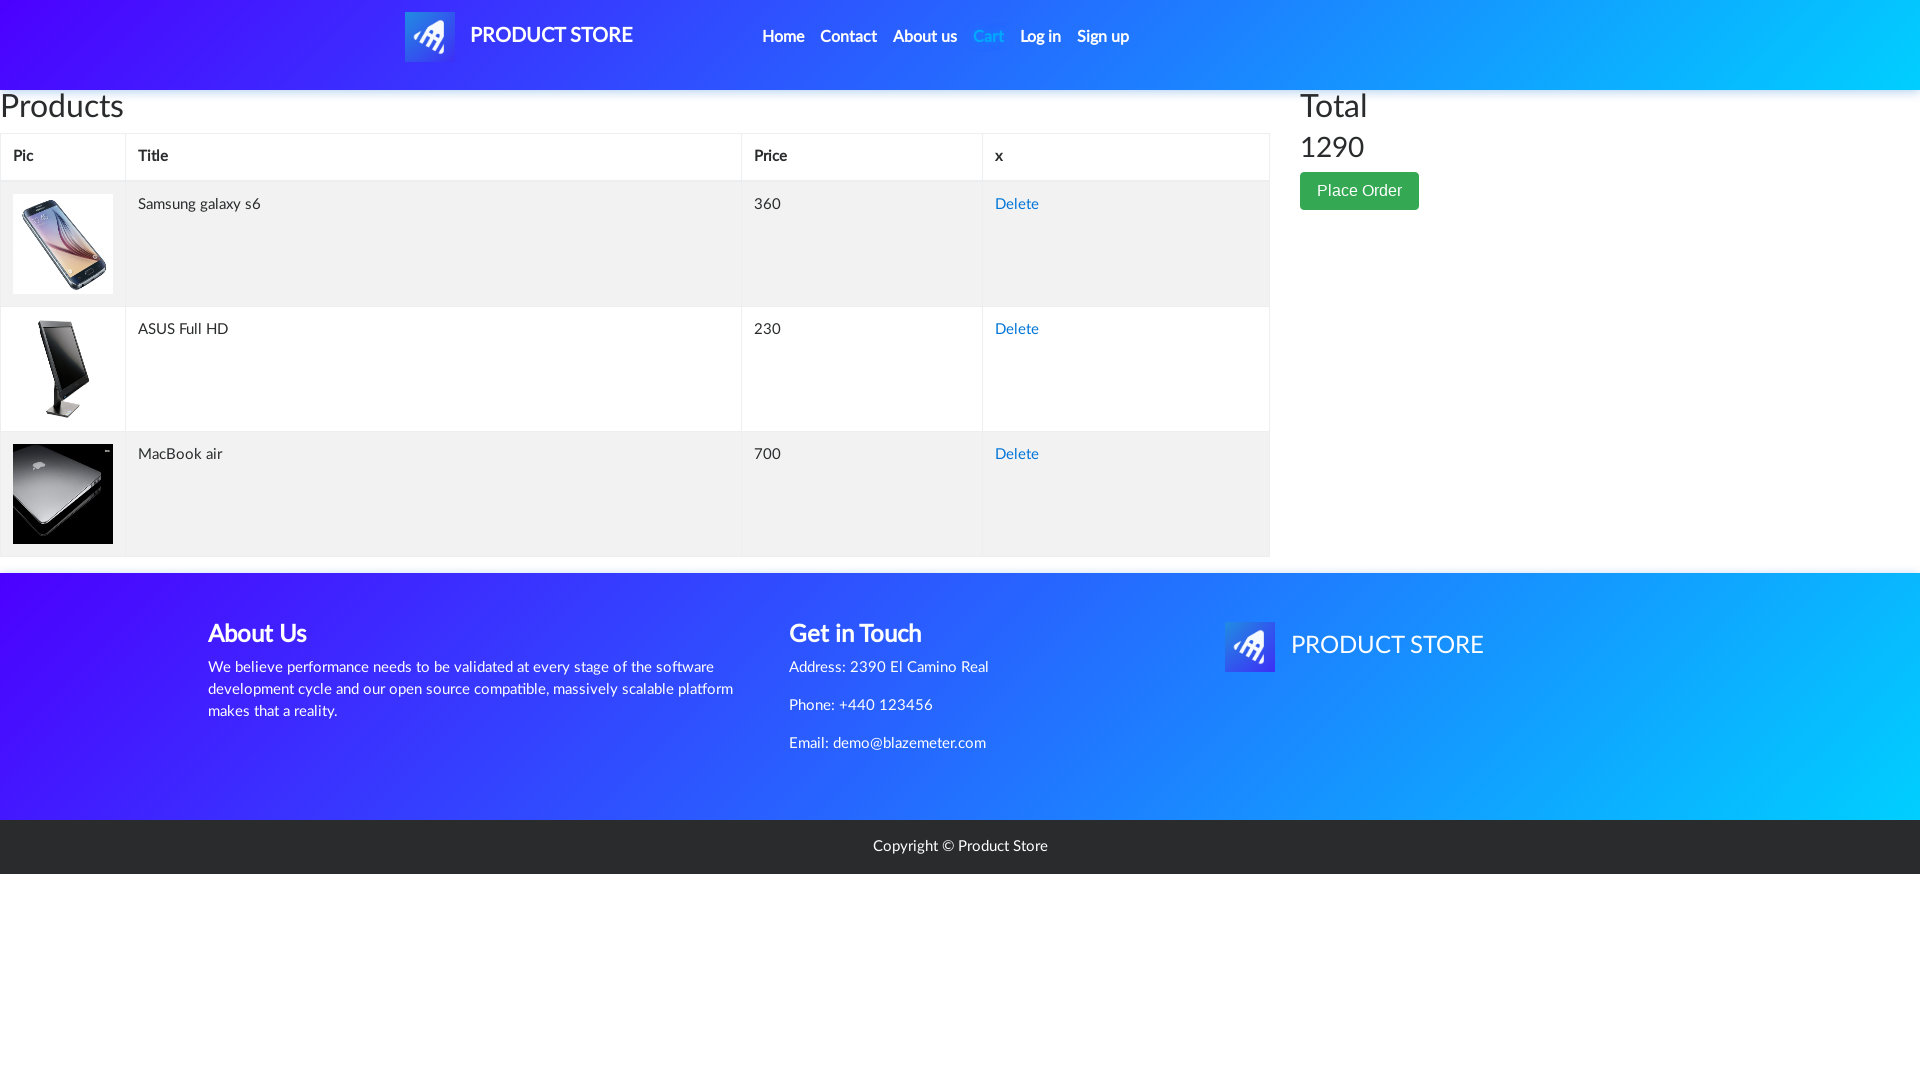

Clicked Place Order button at (1359, 191) on xpath=//*[@id='page-wrapper']/div/div[2]/button
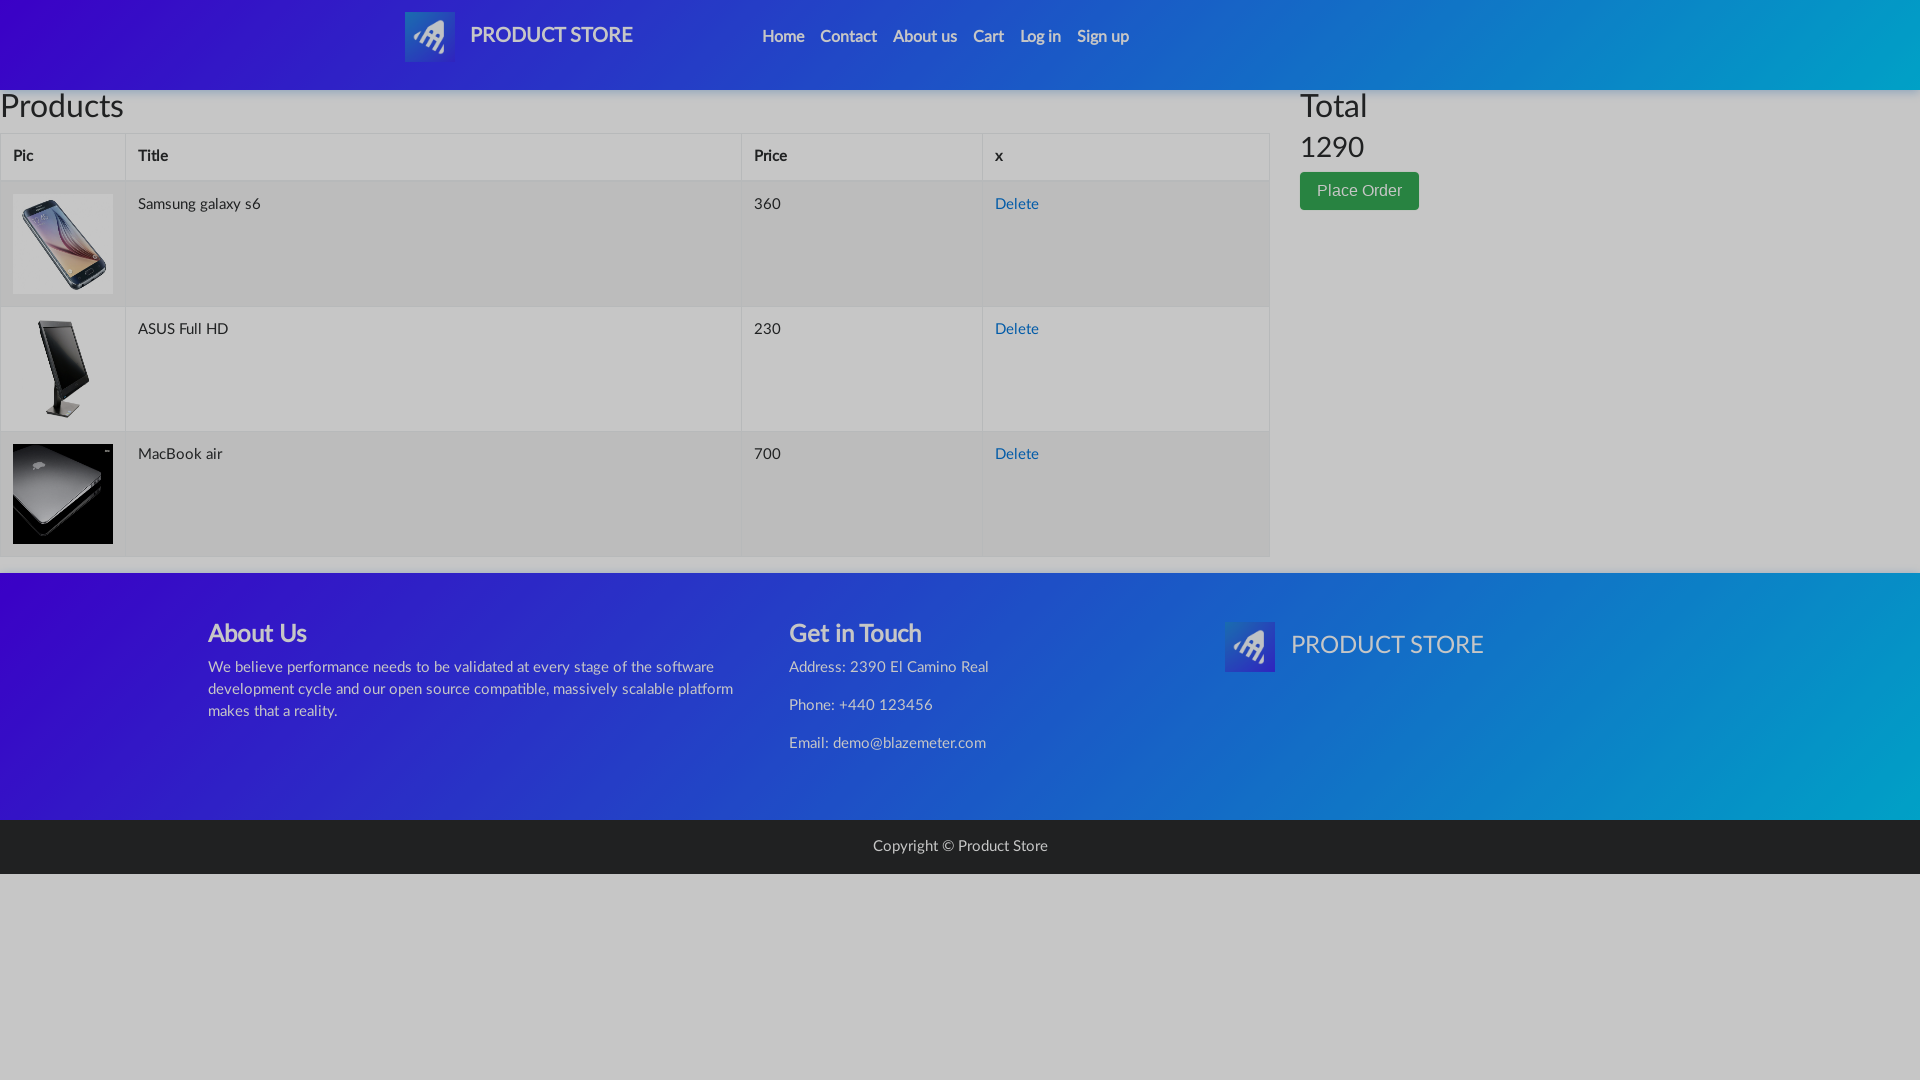

Waited for order form to appear
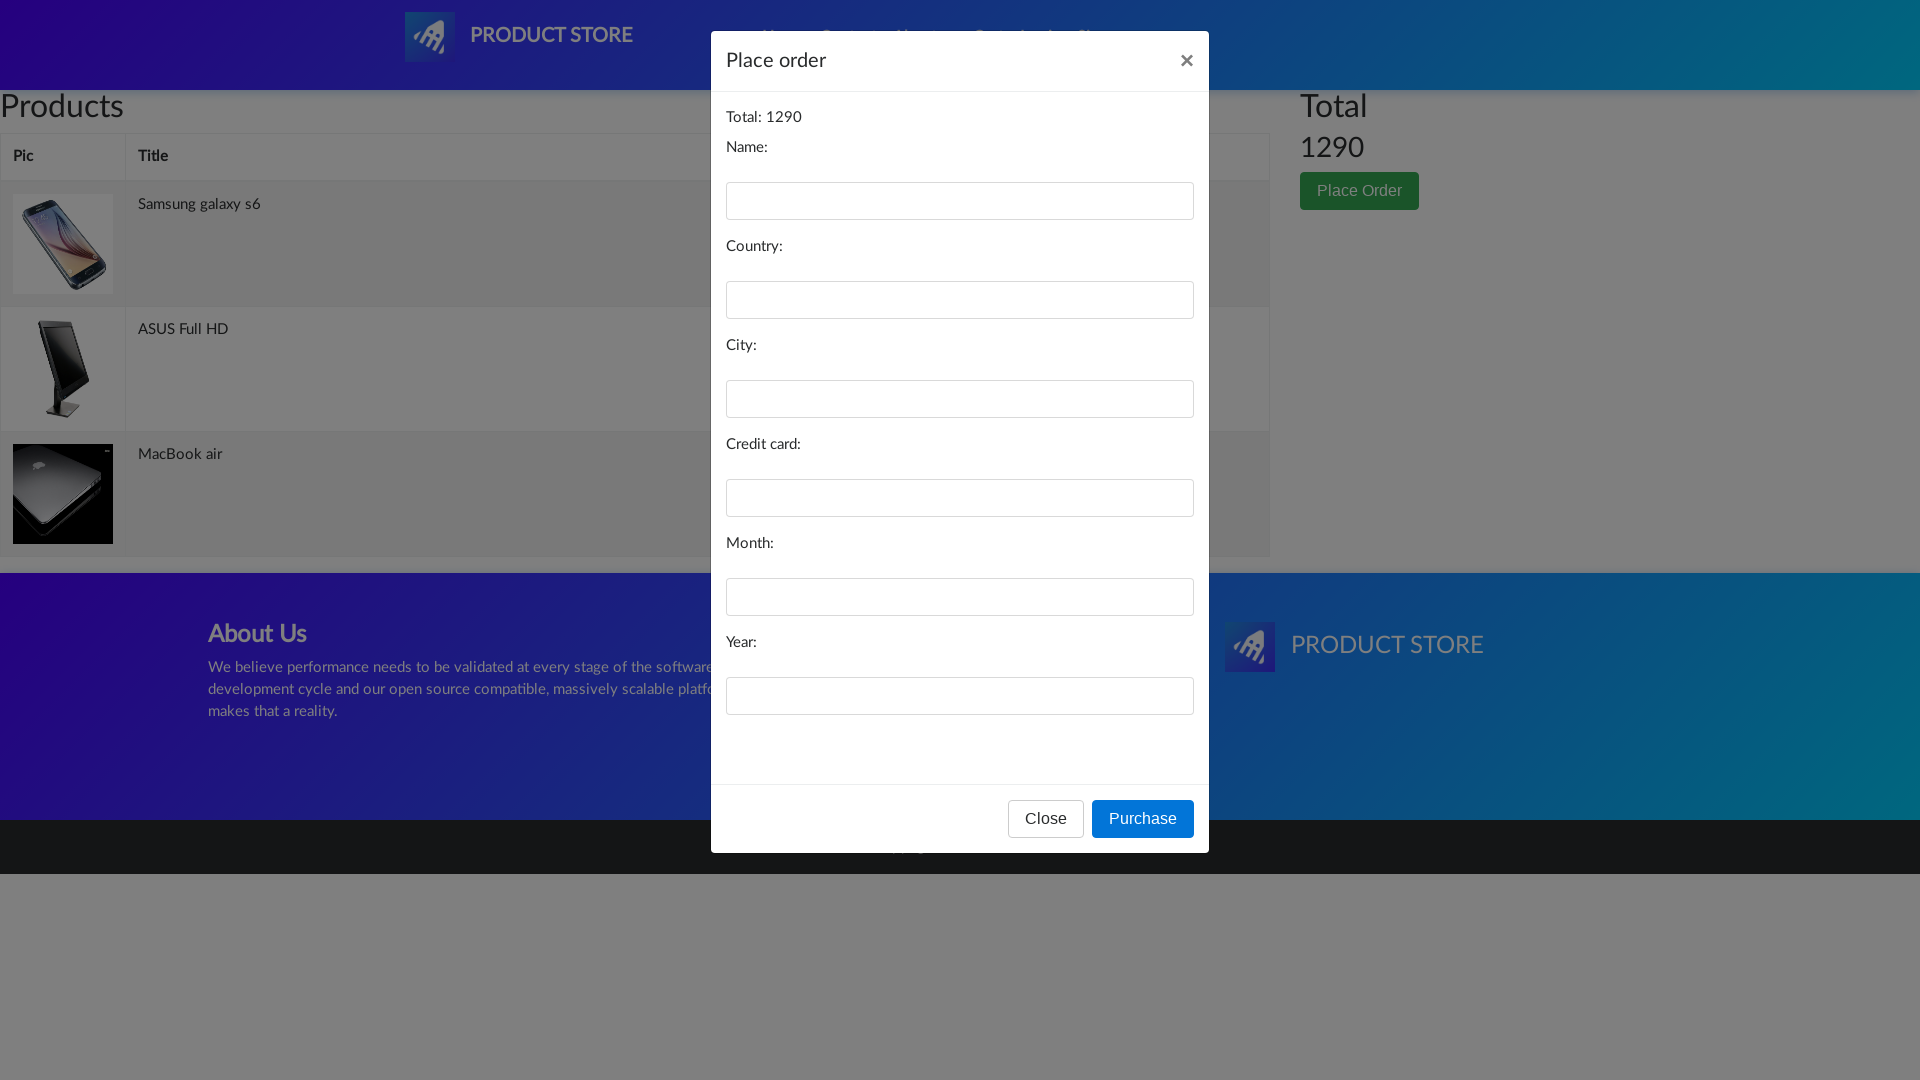

Filled name field with 'John Smith' on input#name
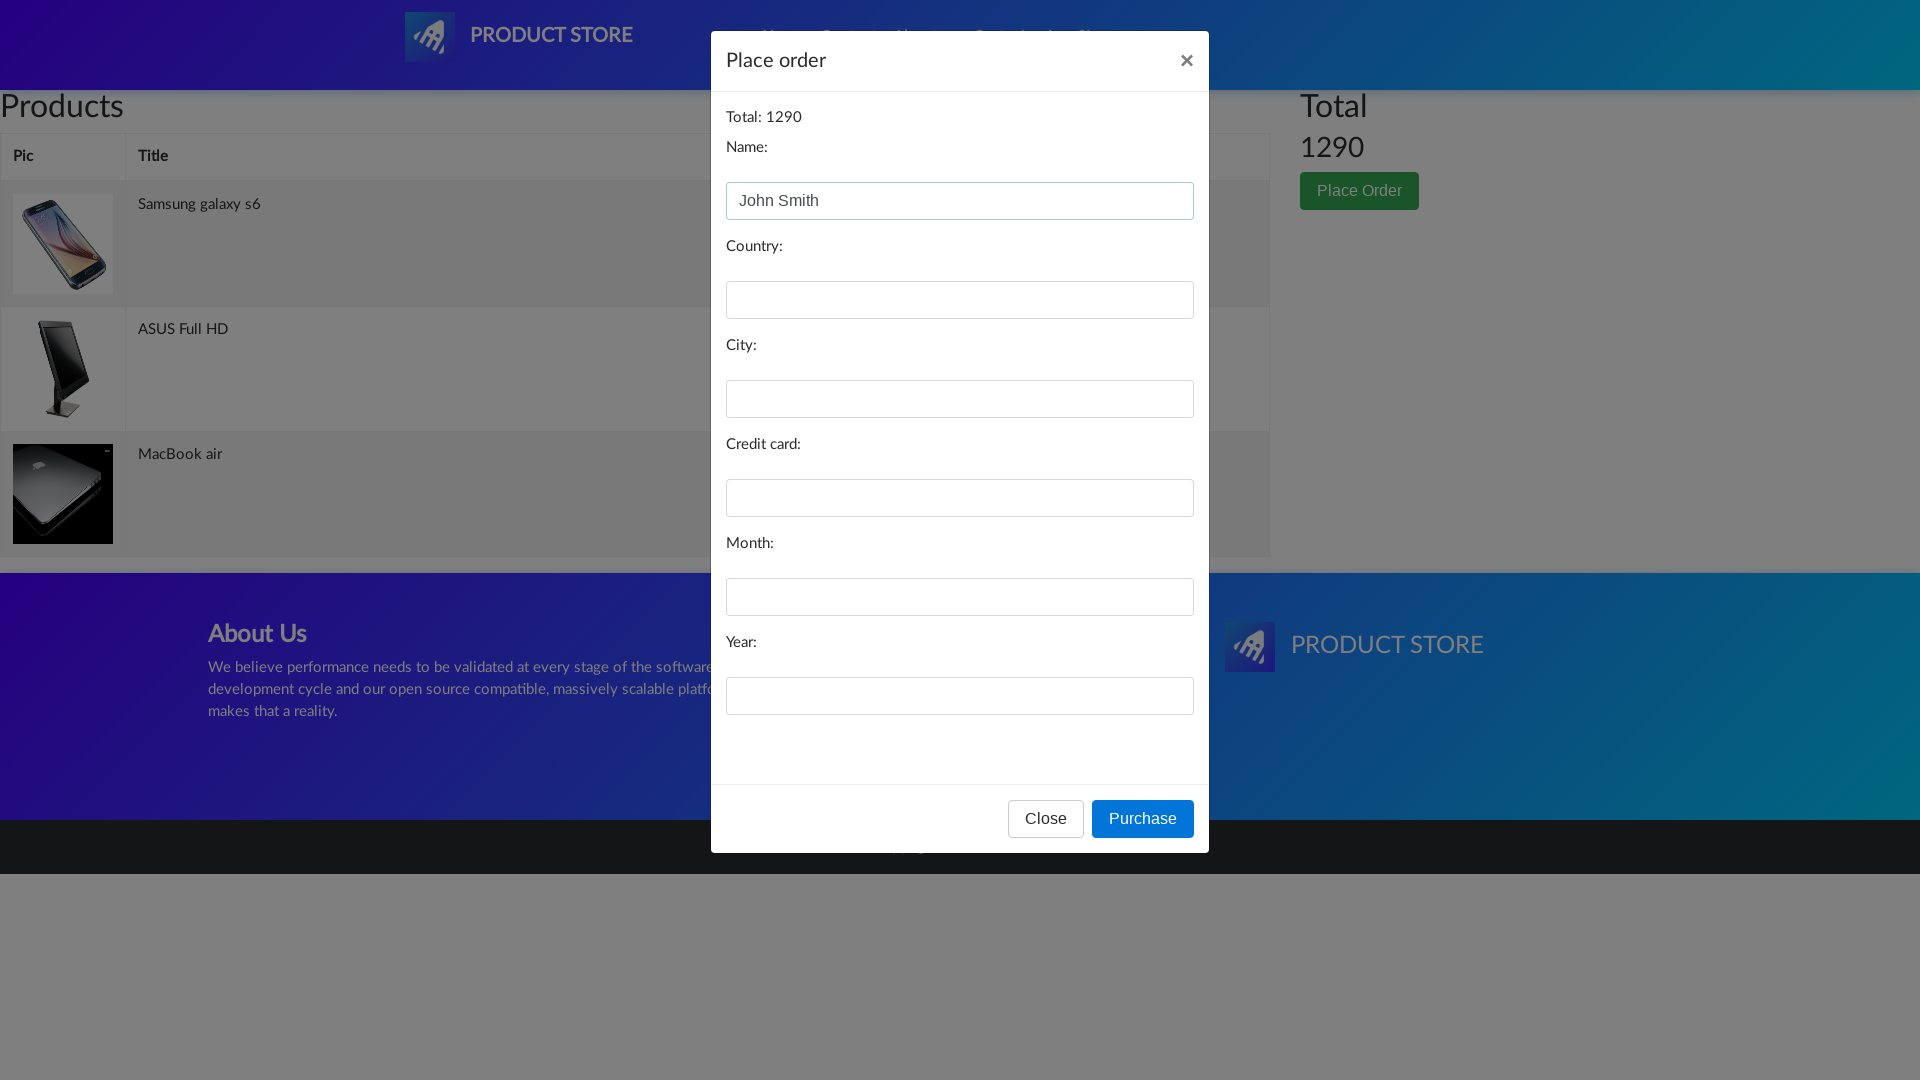

Filled country field with 'Spain' on input#country
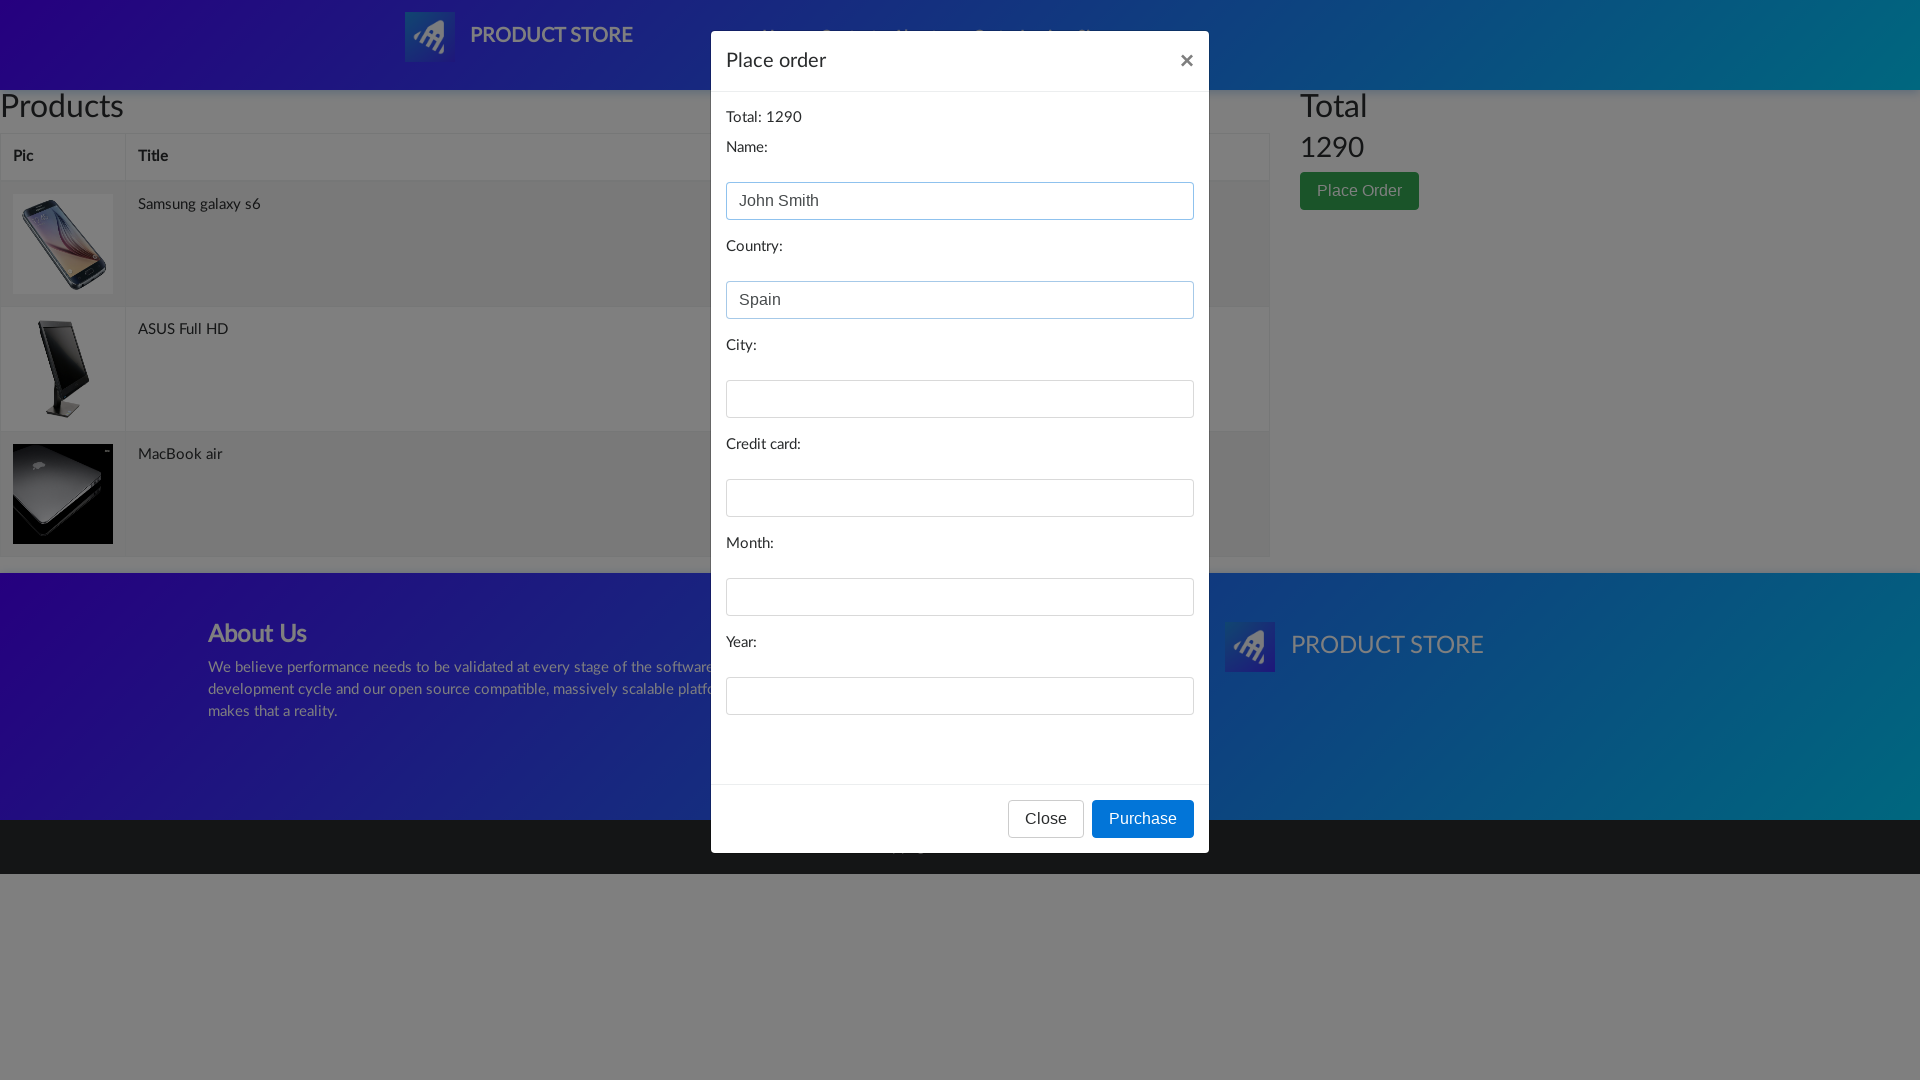

Filled city field with 'Madrid' on input#city
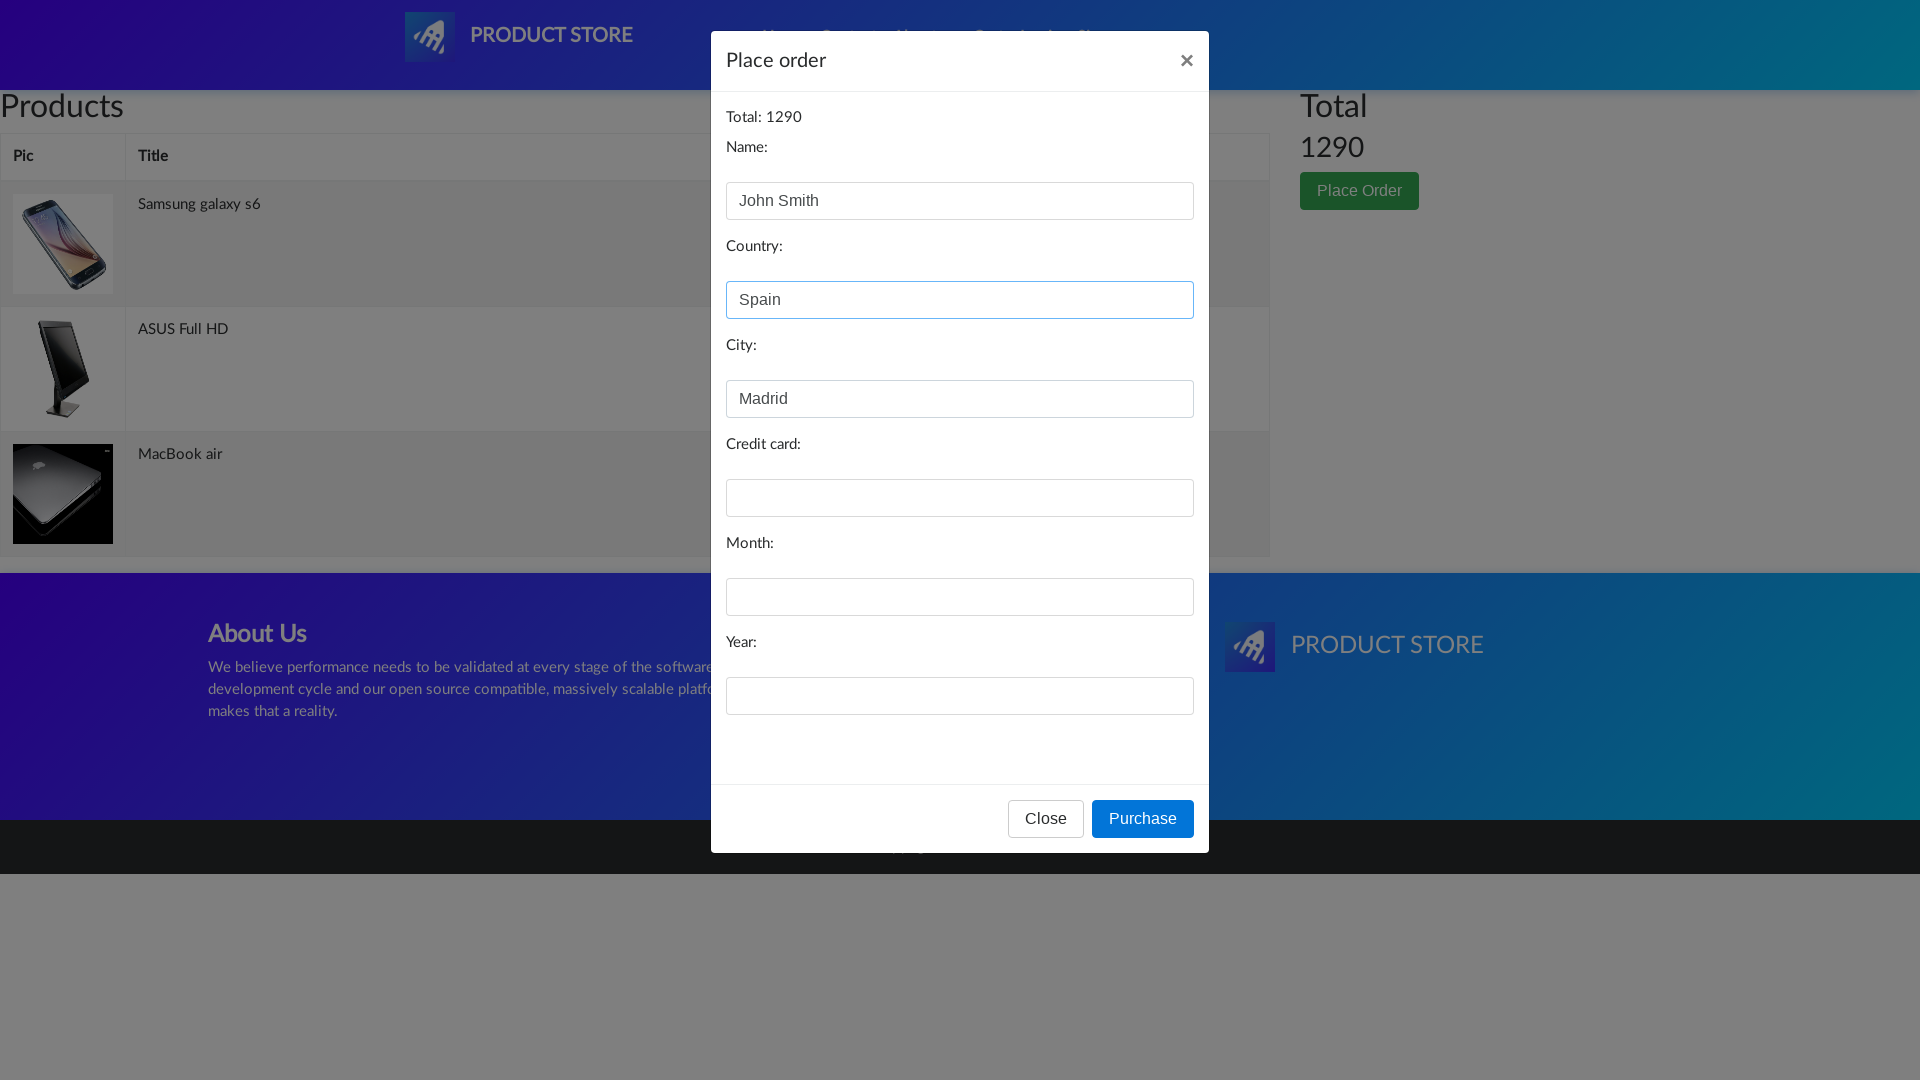

Filled credit card field with card number on input#card
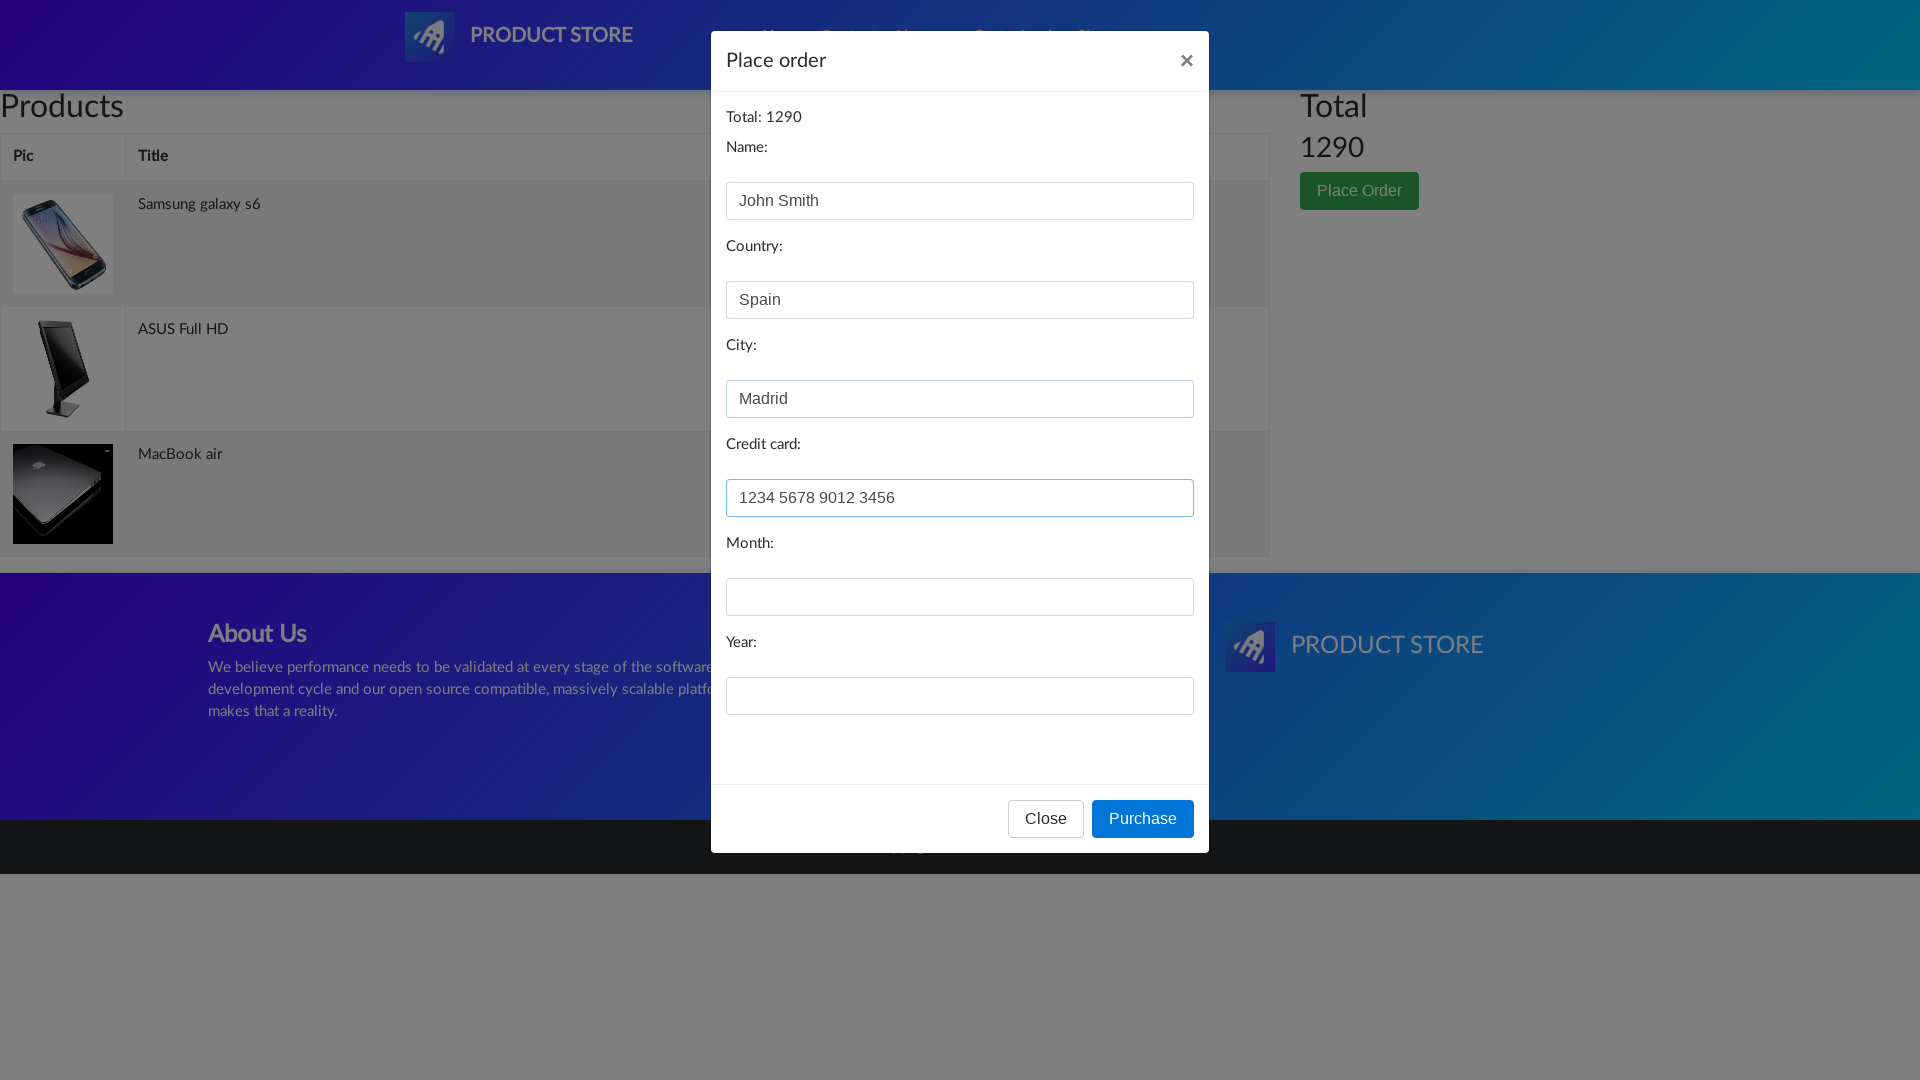

Filled month field with 'June' on input#month
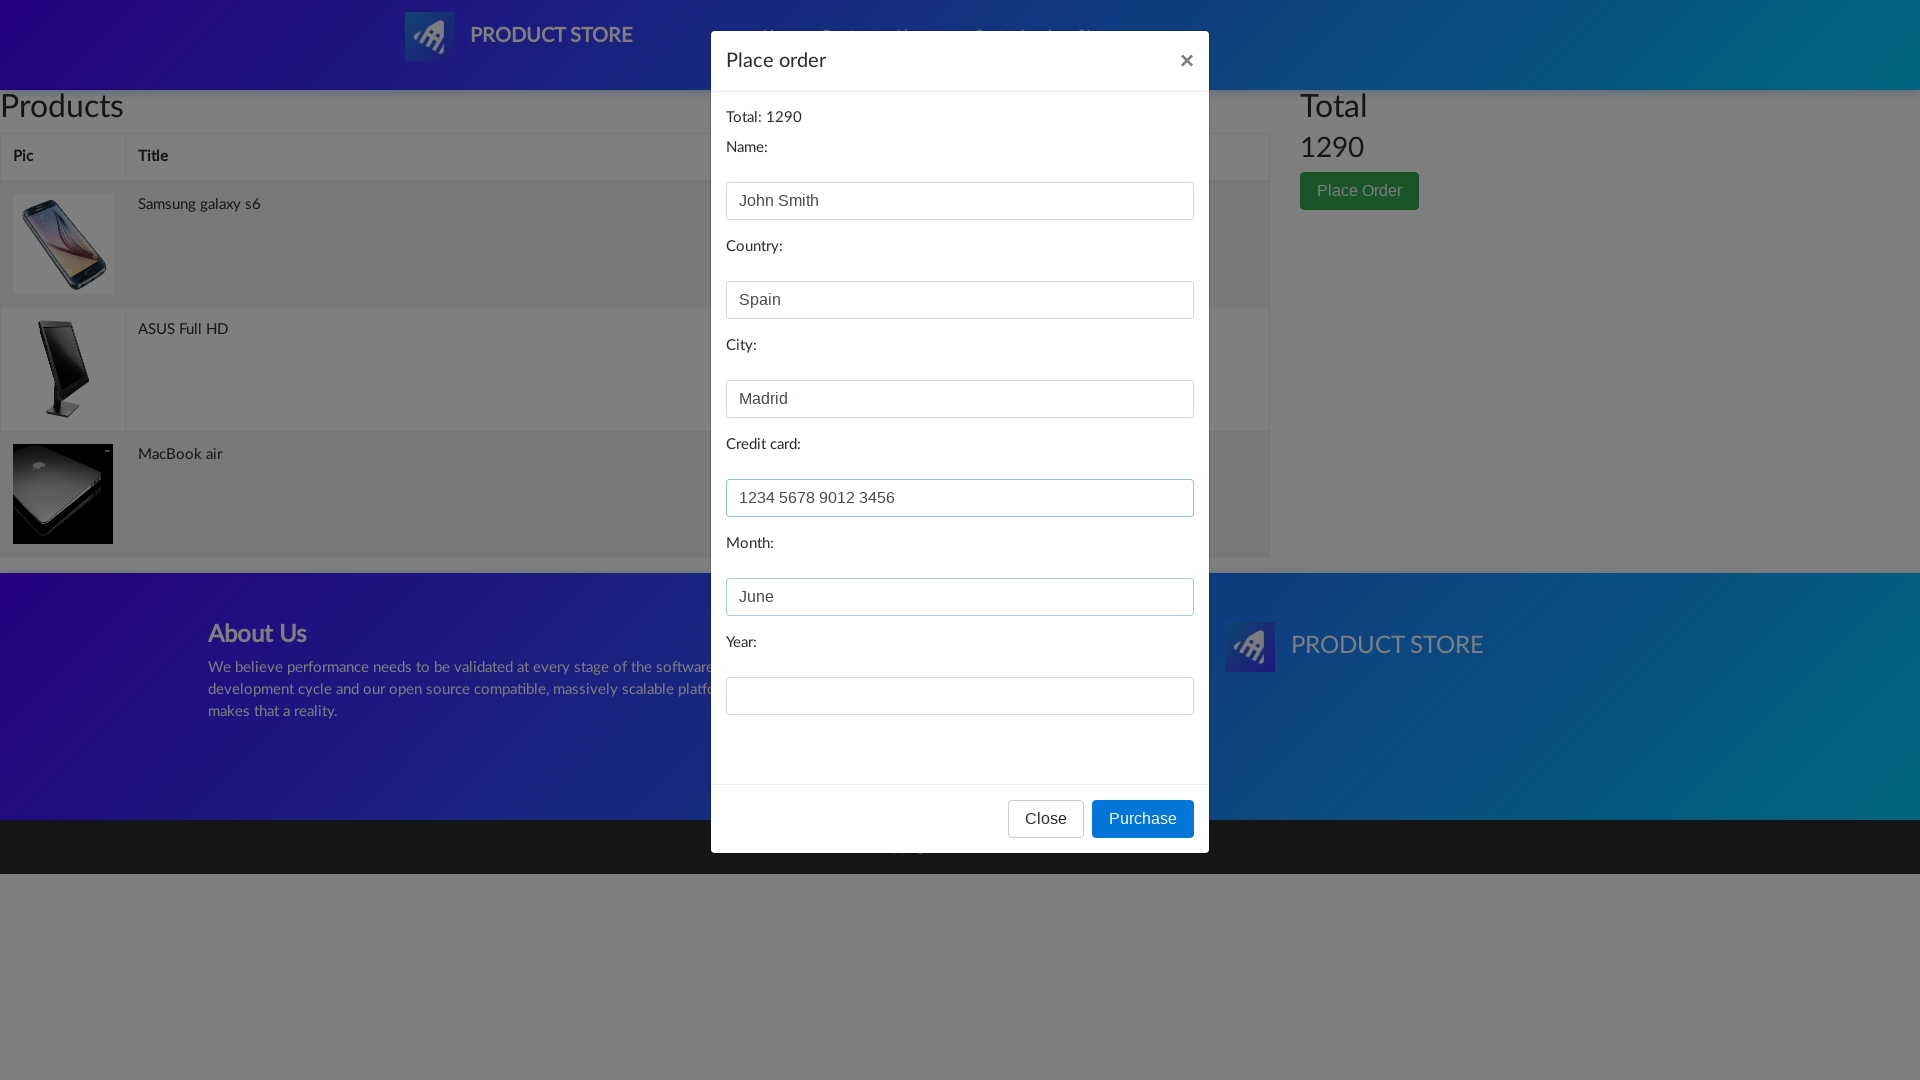

Filled year field with '2024' on input#year
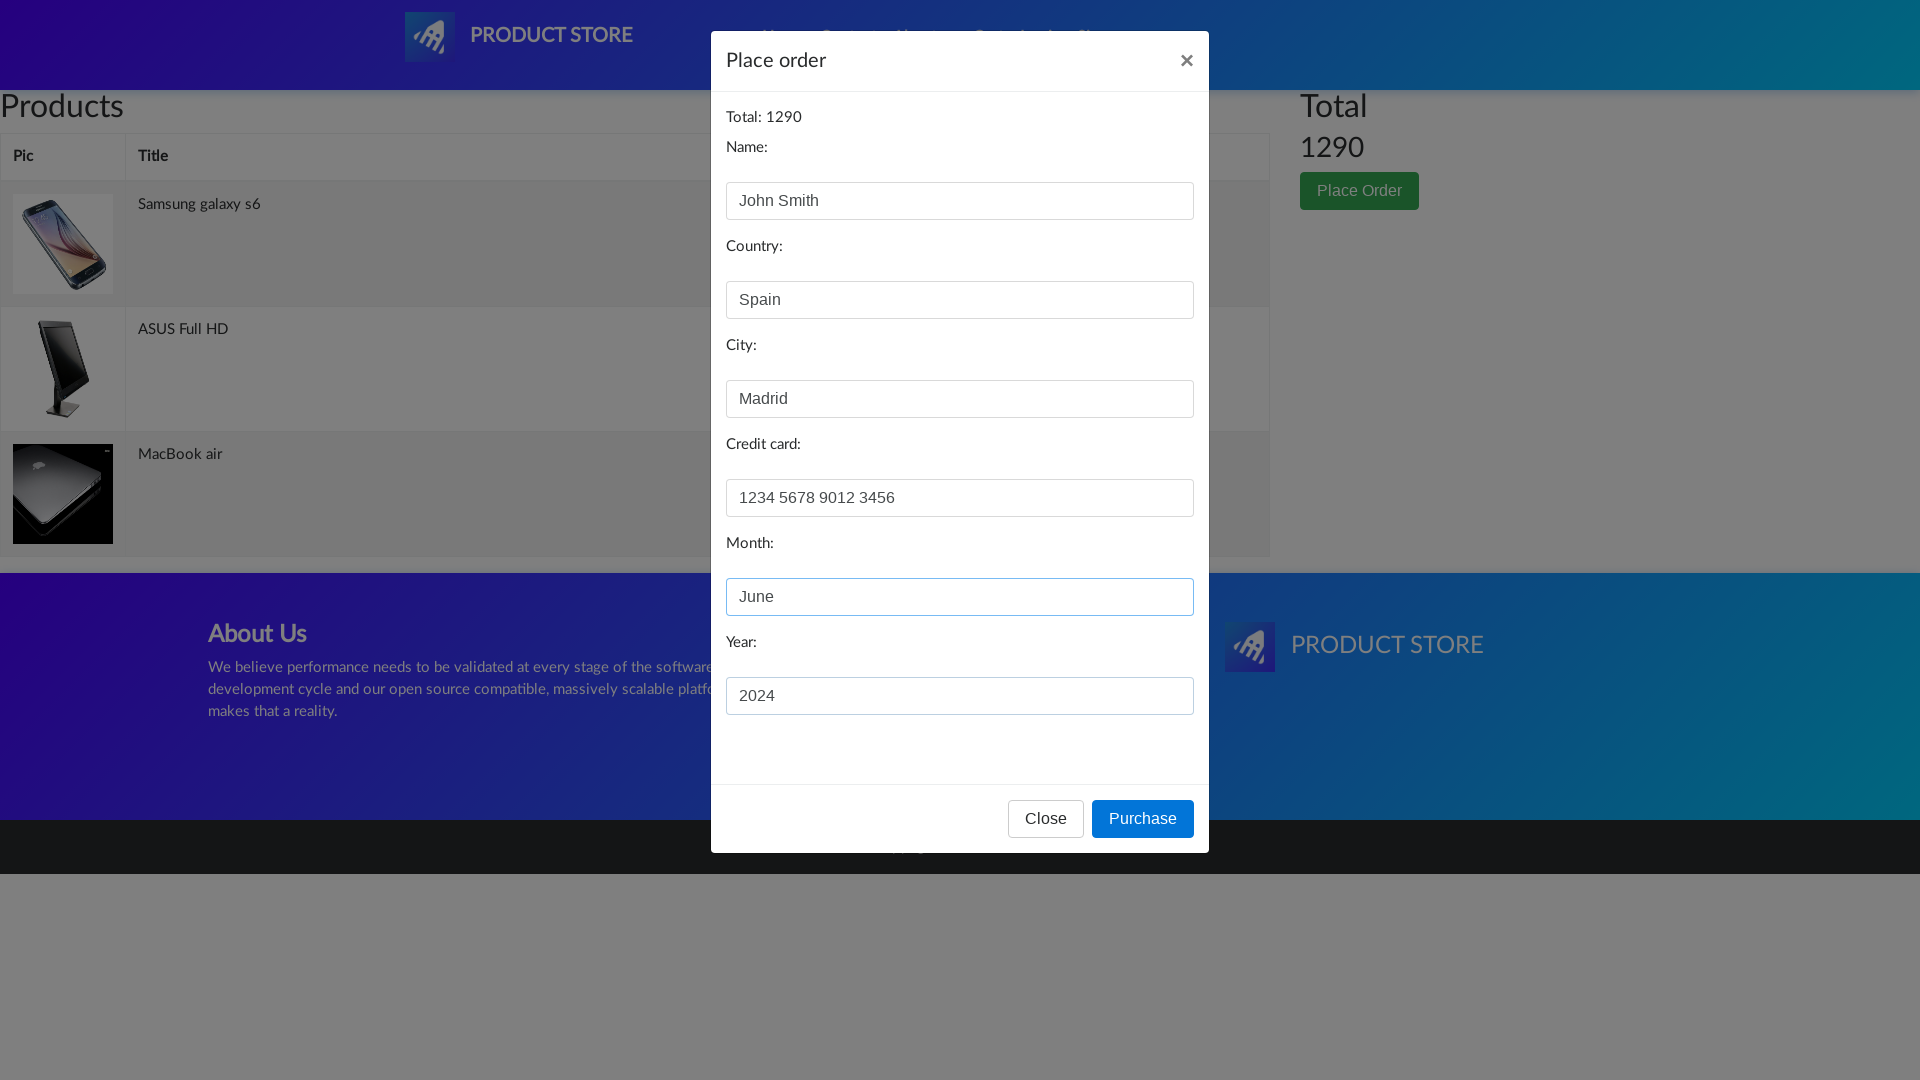

Clicked Purchase button to complete order at (1143, 819) on xpath=//*[@id='orderModal']/div/div/div[3]/button[2]
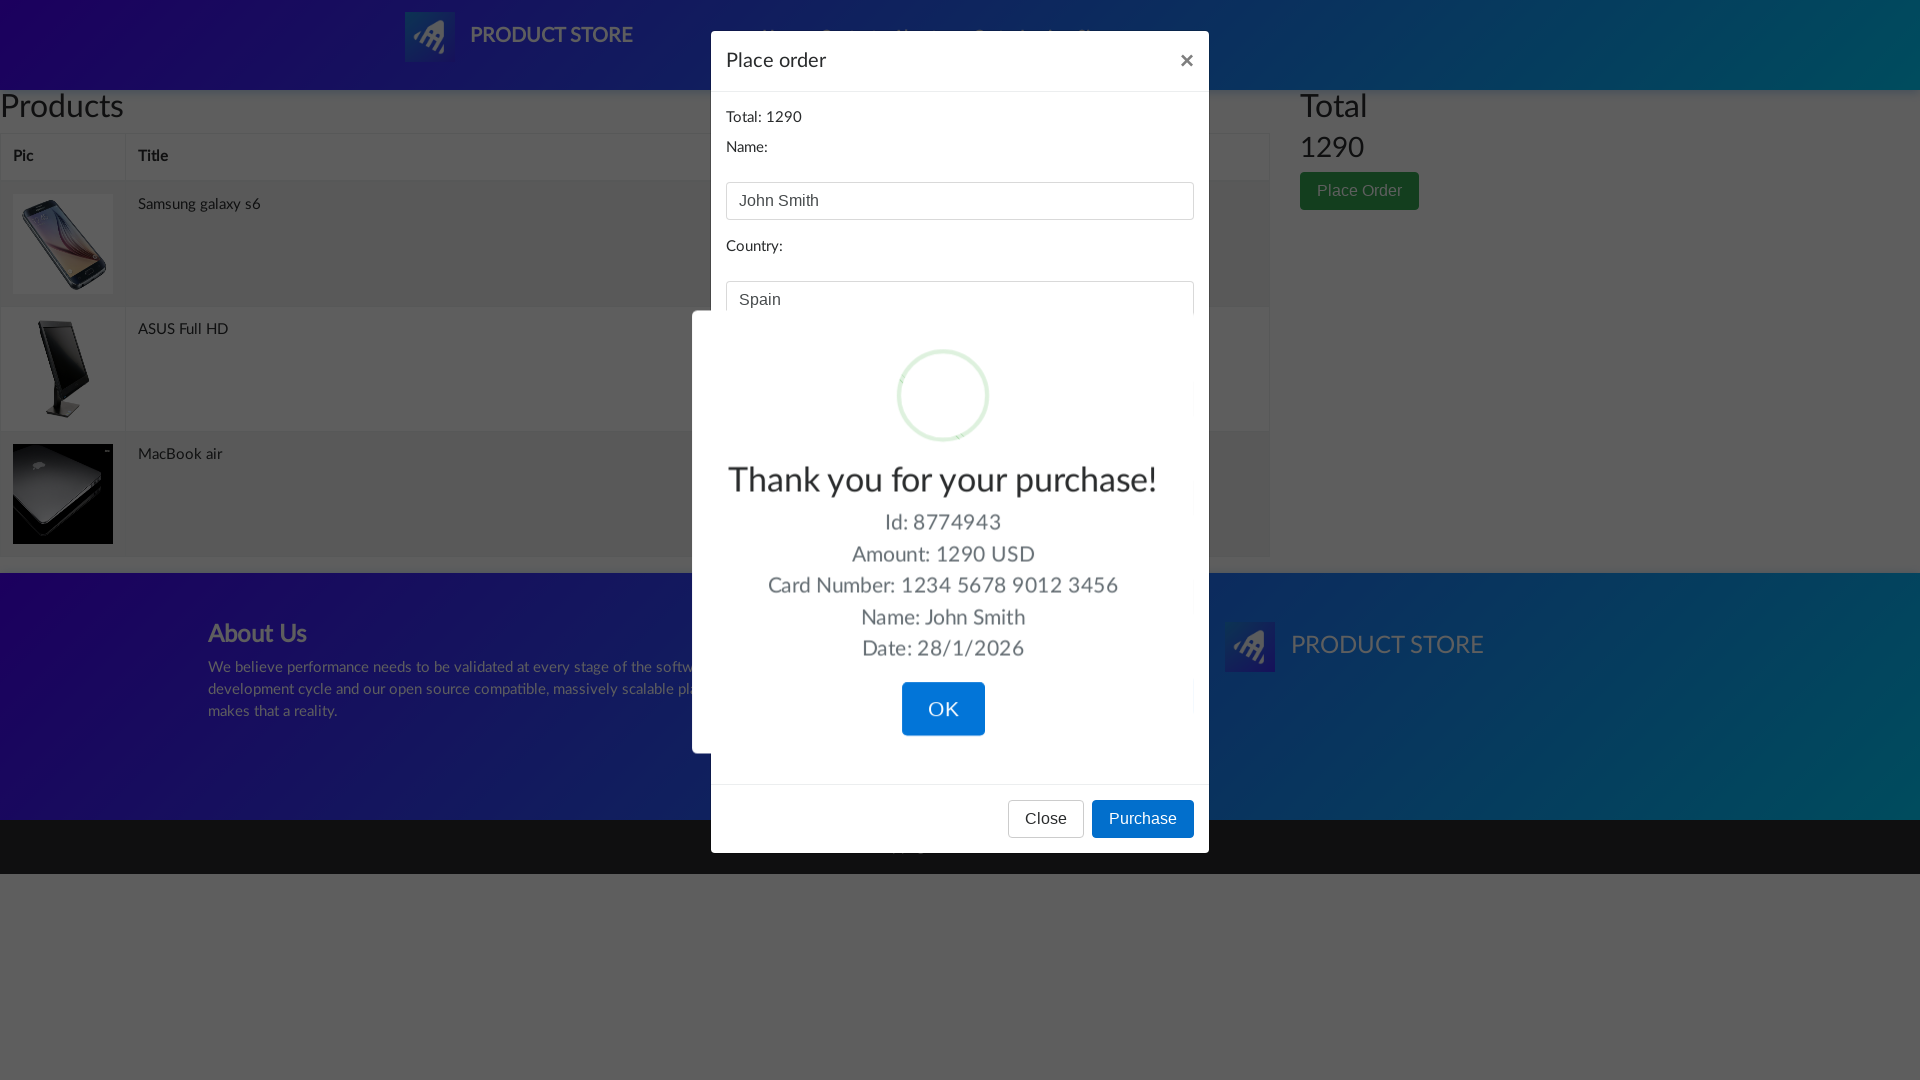

Waited after clicking Purchase button
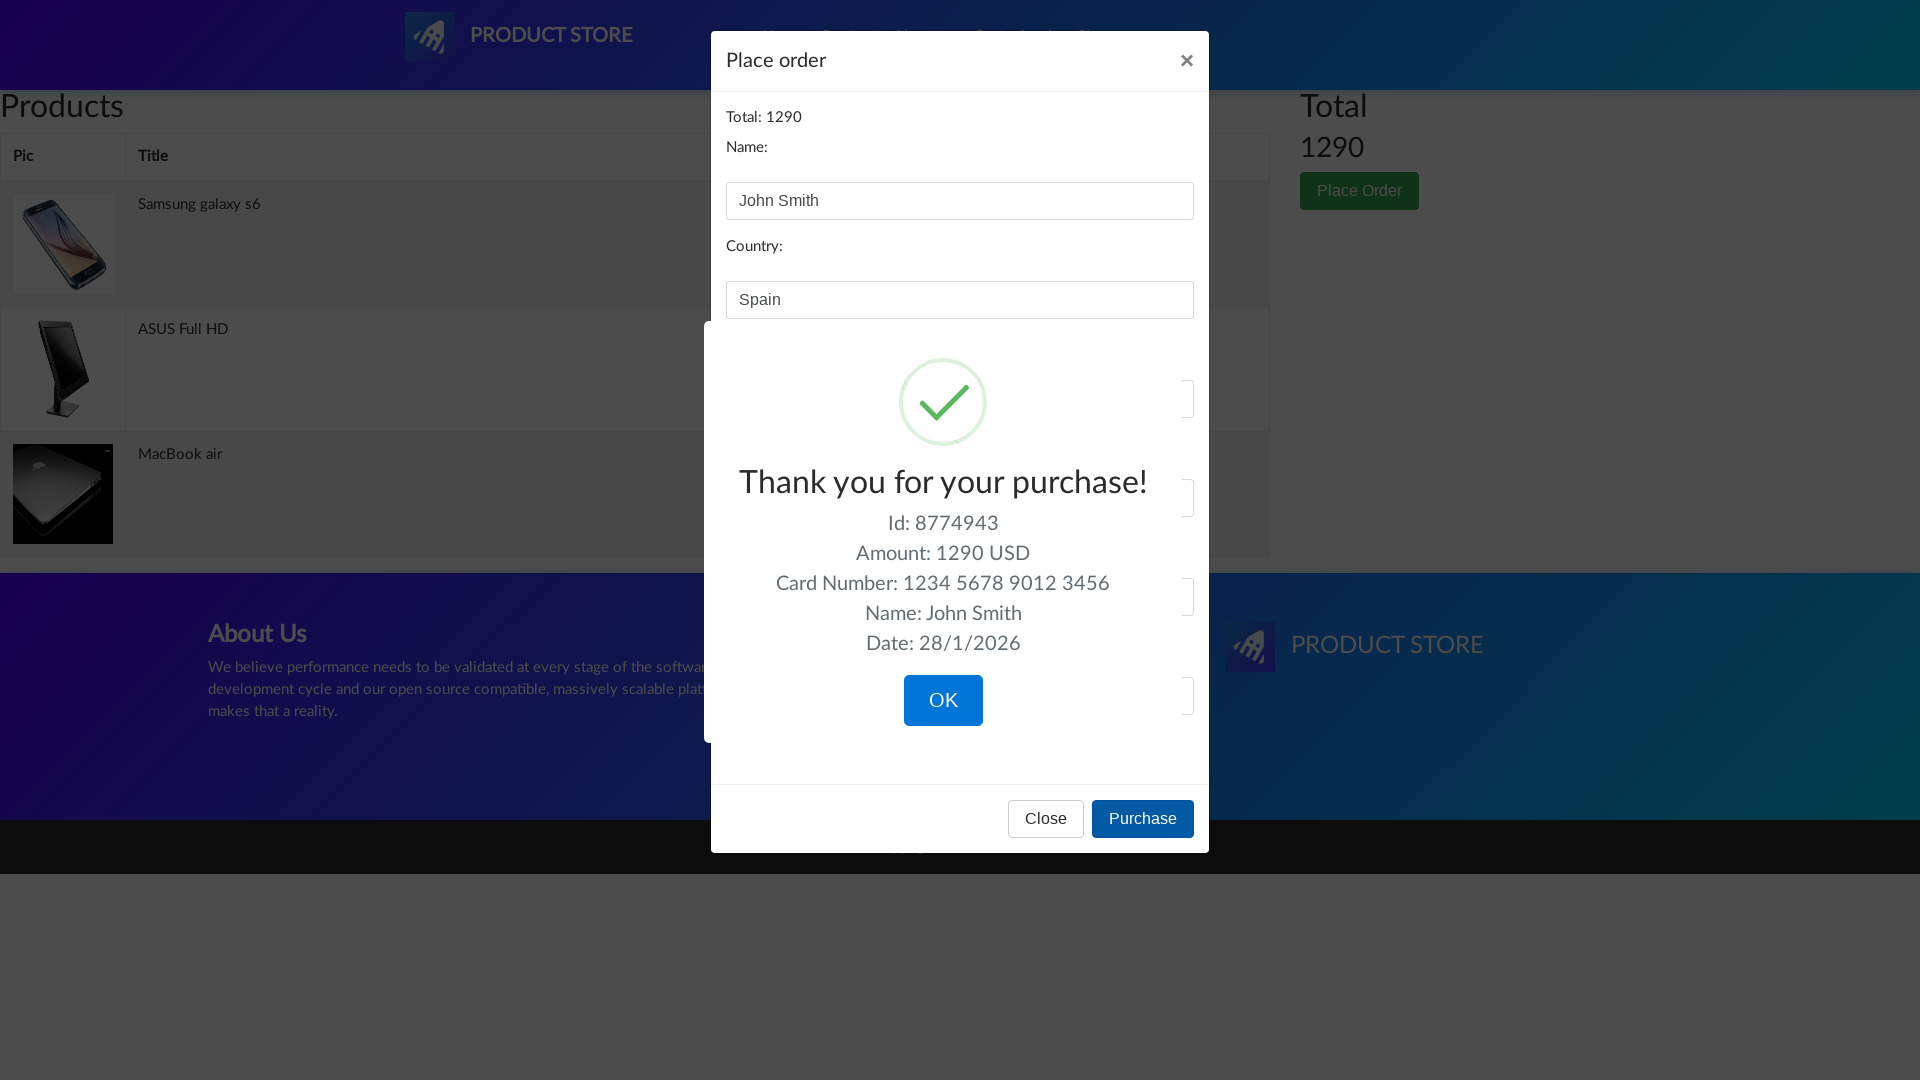

Purchase confirmation message appeared
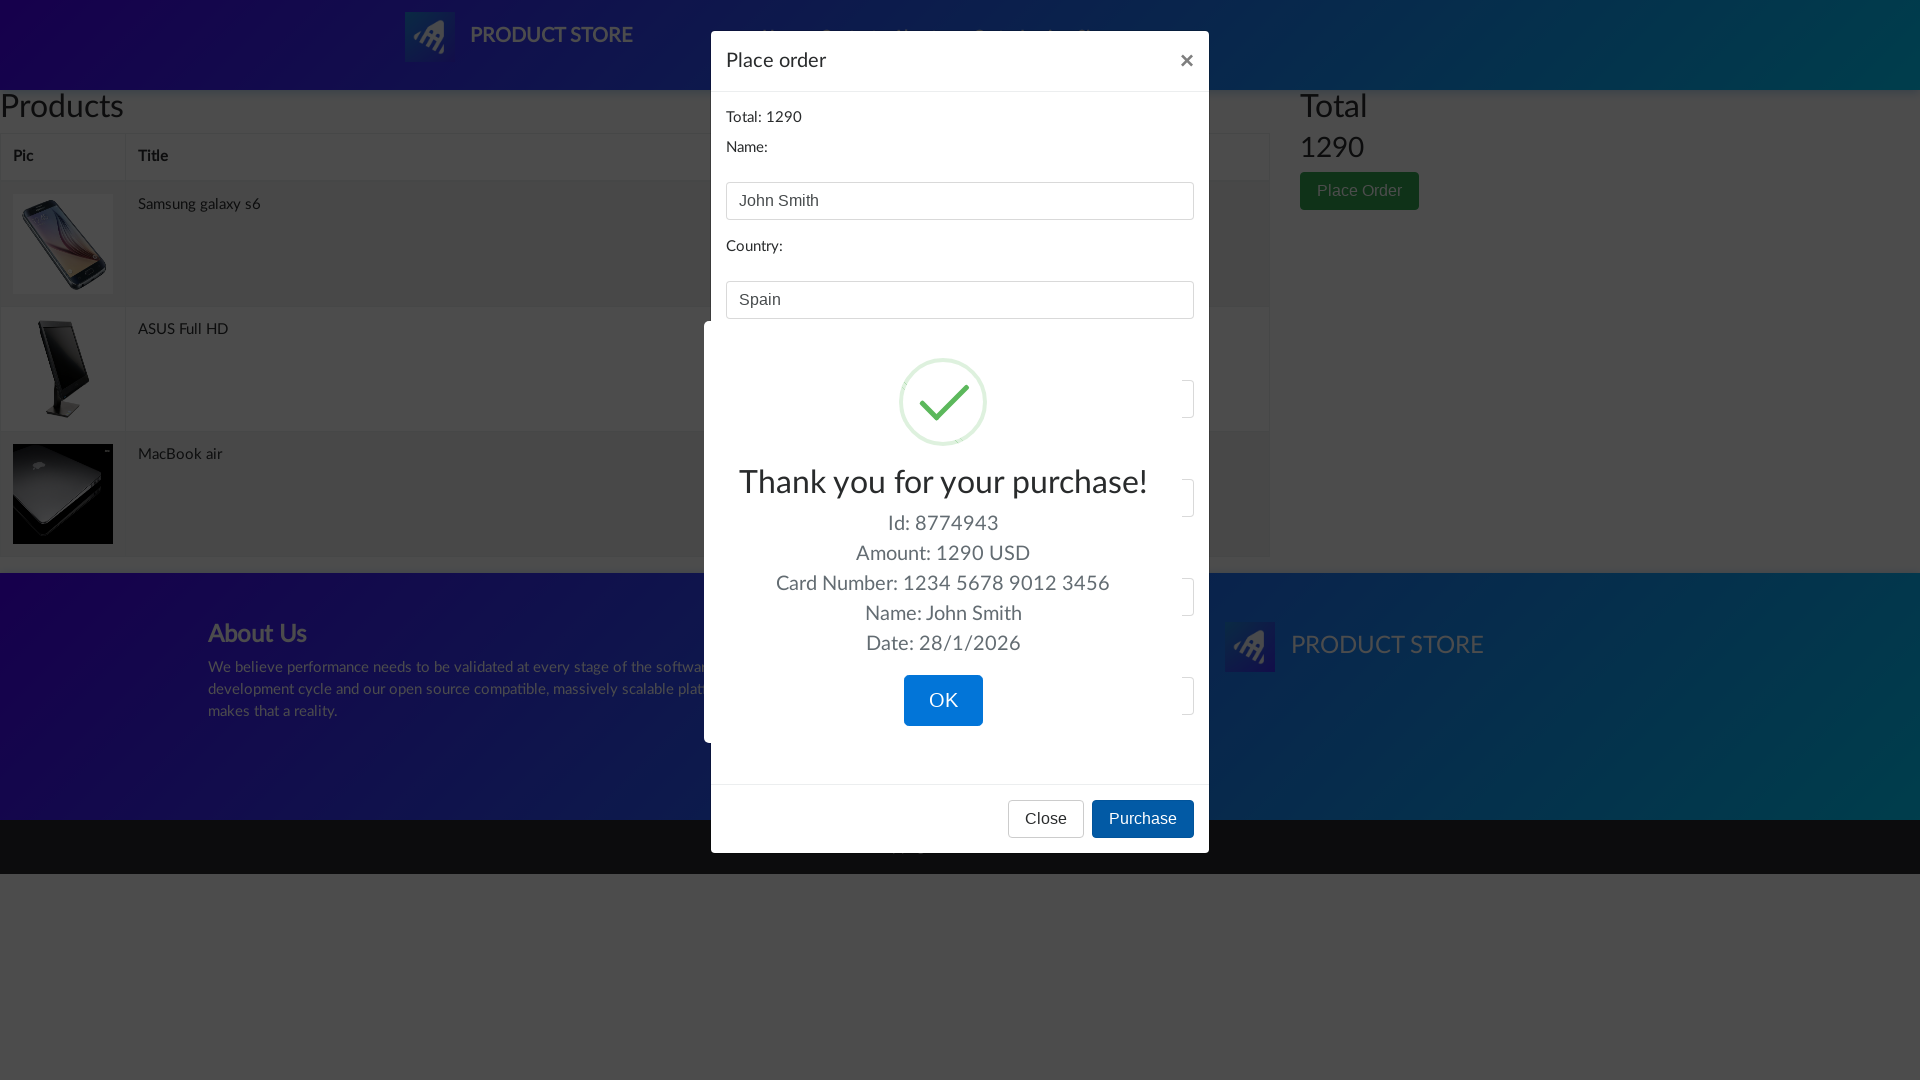

Clicked OK button on confirmation dialog at (943, 701) on xpath=/html/body/div[10]/div[7]/div/button
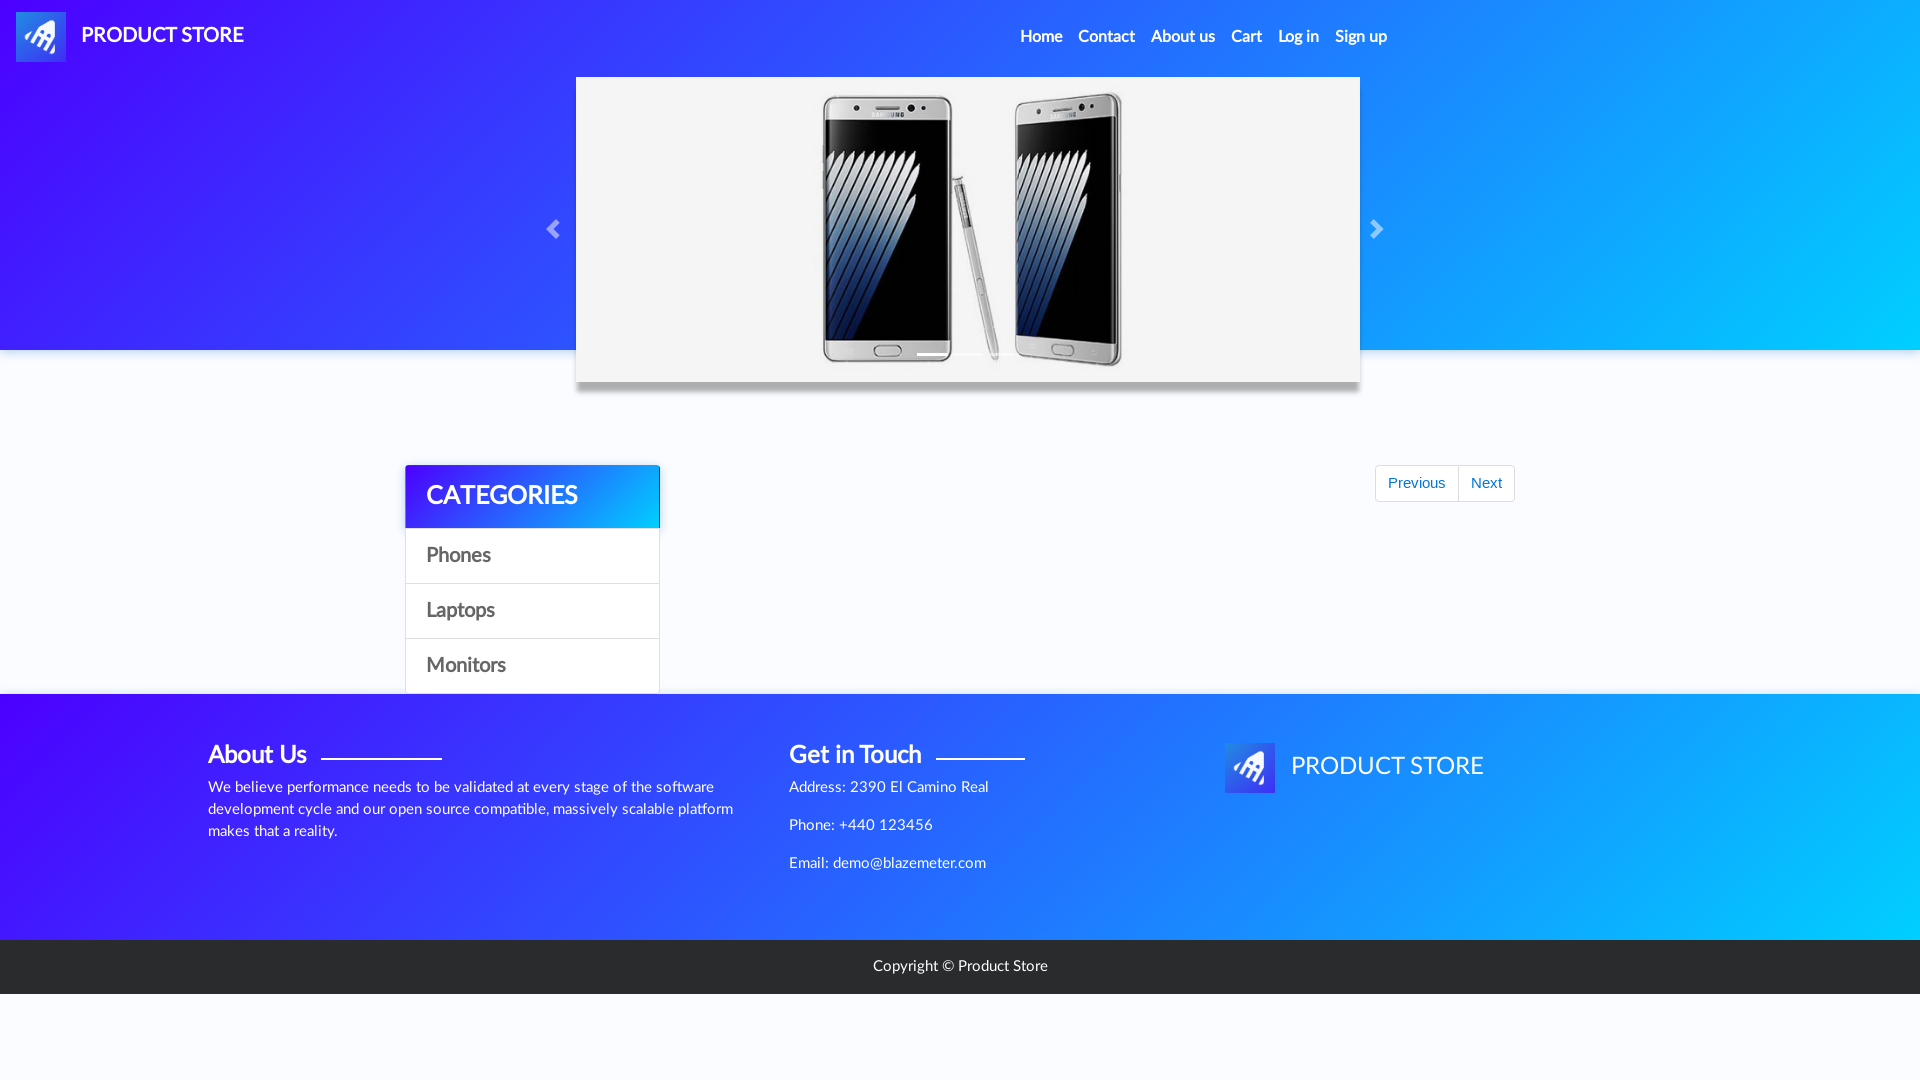

Waited after closing confirmation dialog
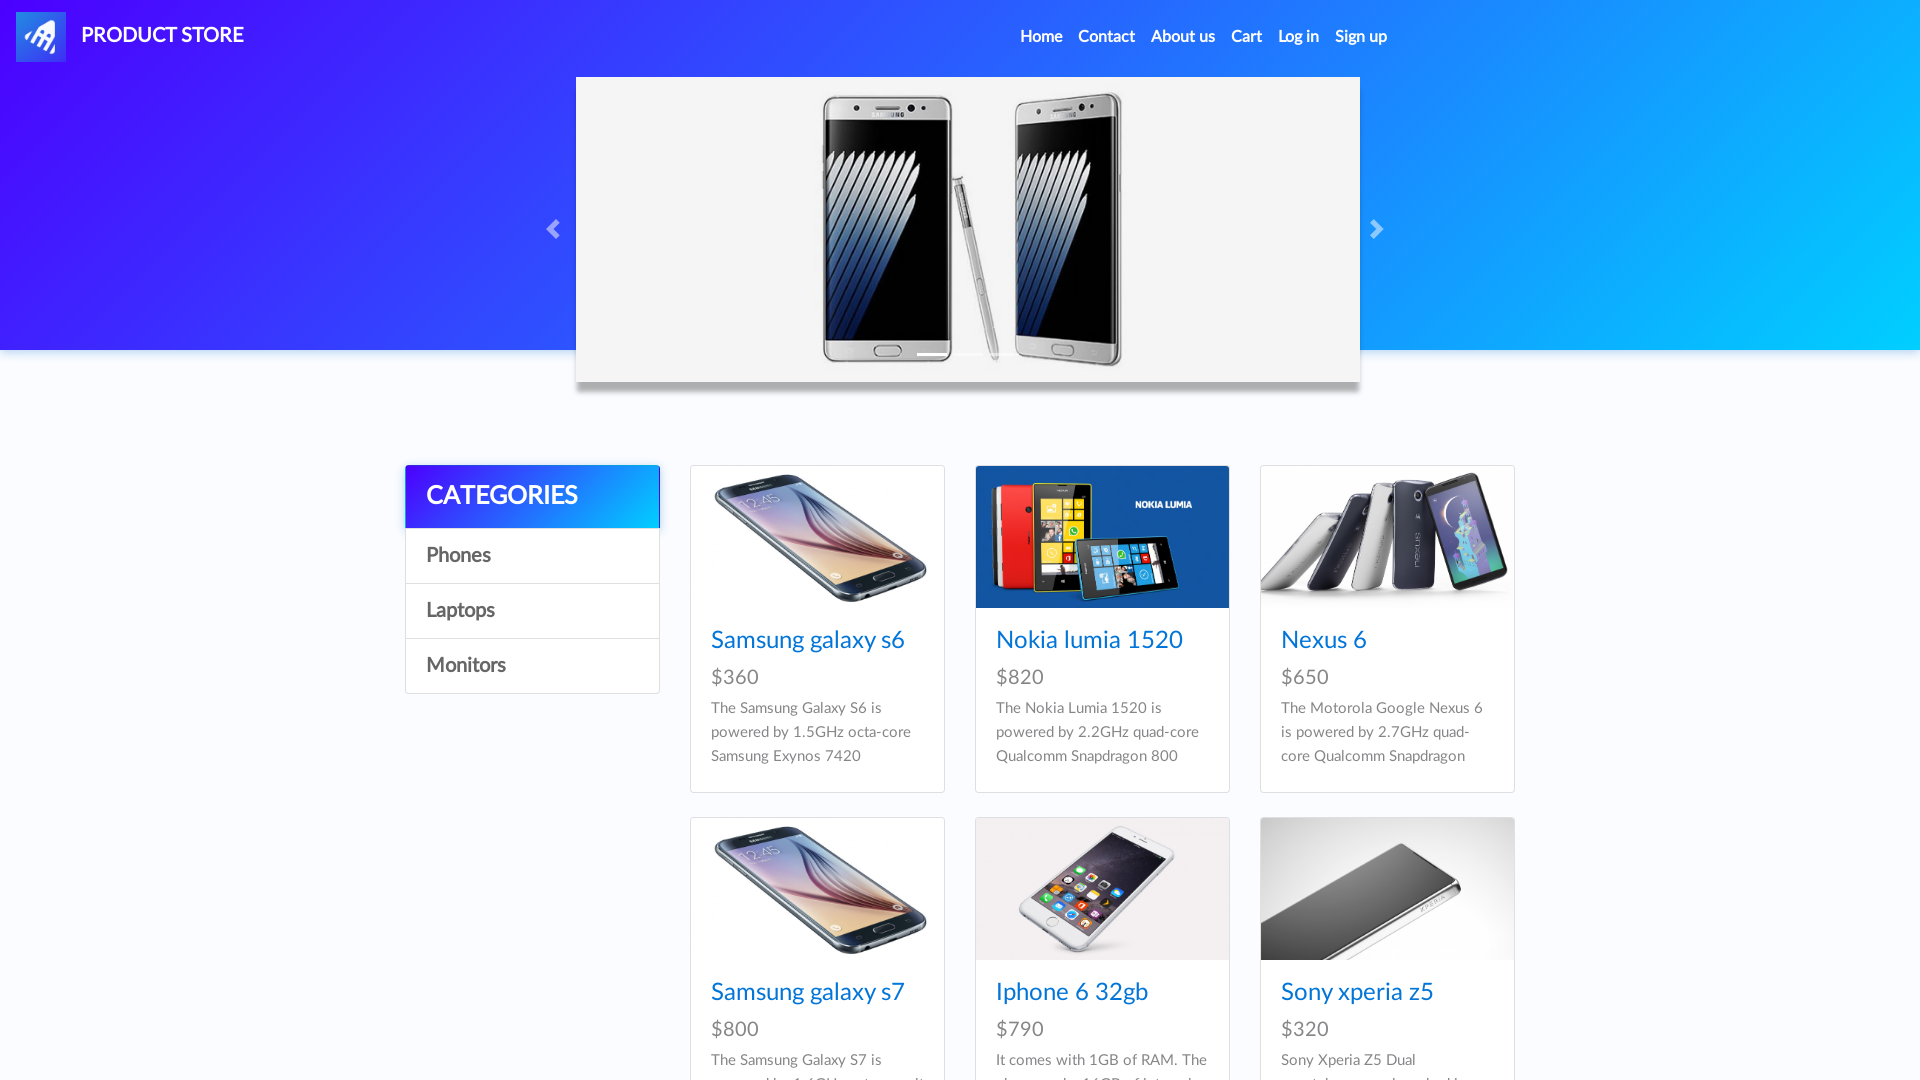

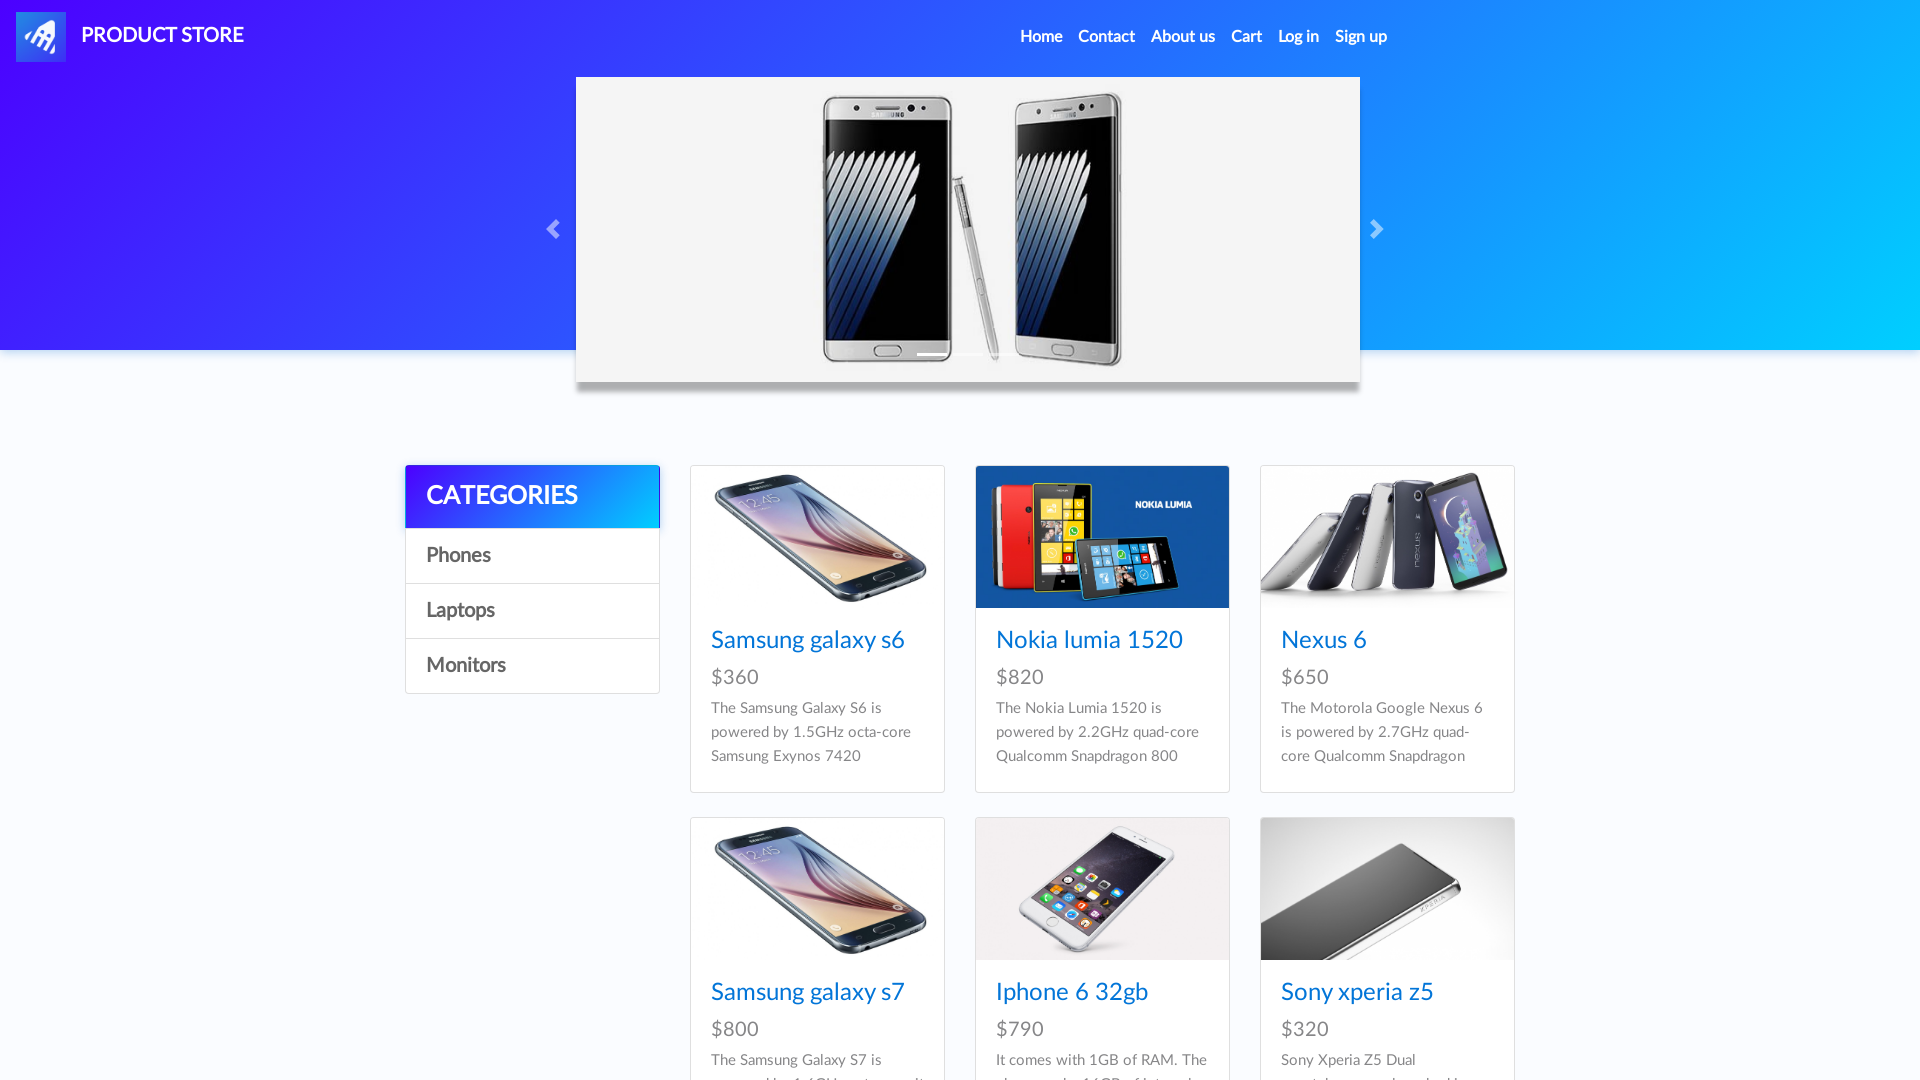